Tests filling a large form by entering text into all text input fields and submitting the form by clicking the submit button.

Starting URL: http://suninjuly.github.io/huge_form.html

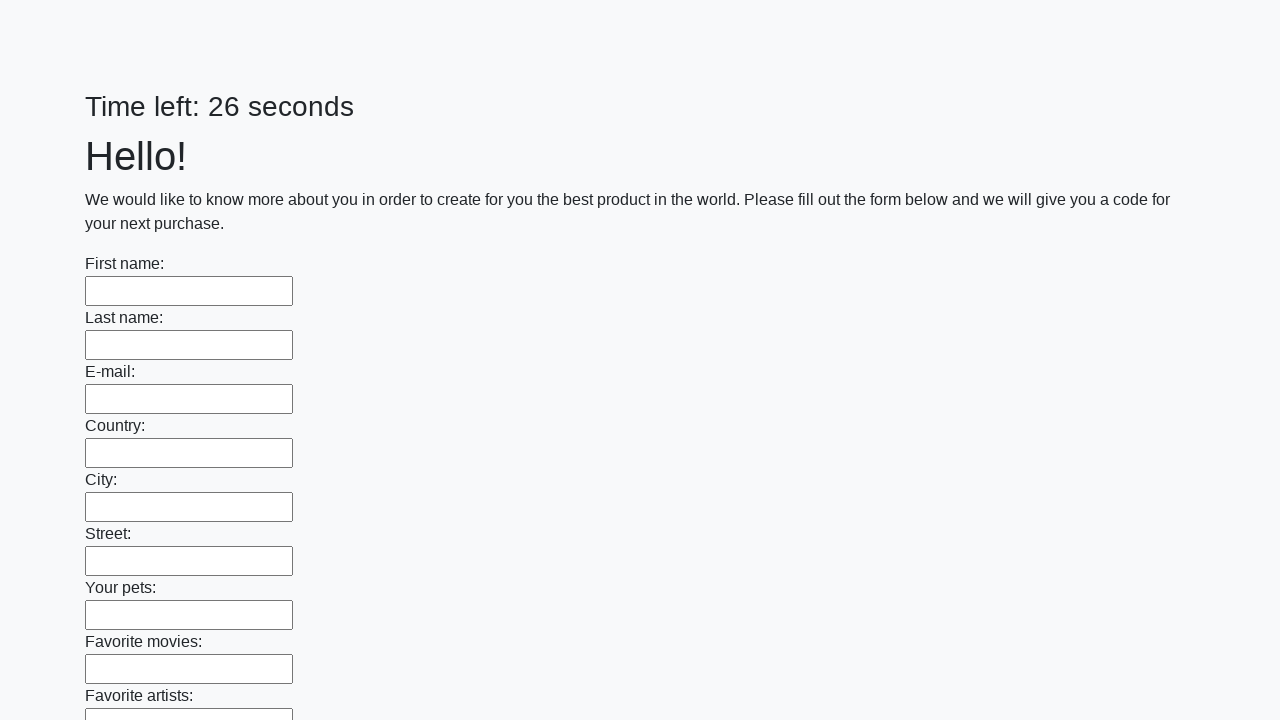

Located all text input fields on the form
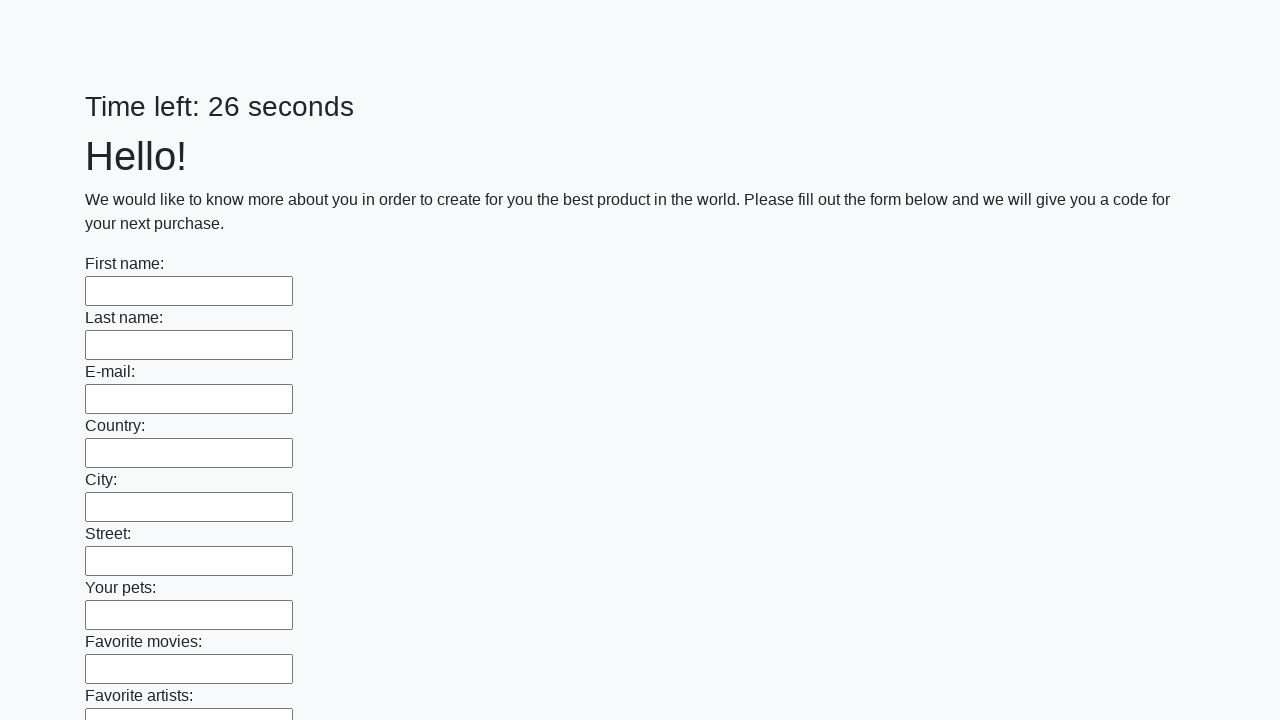

Found 100 text input fields to fill
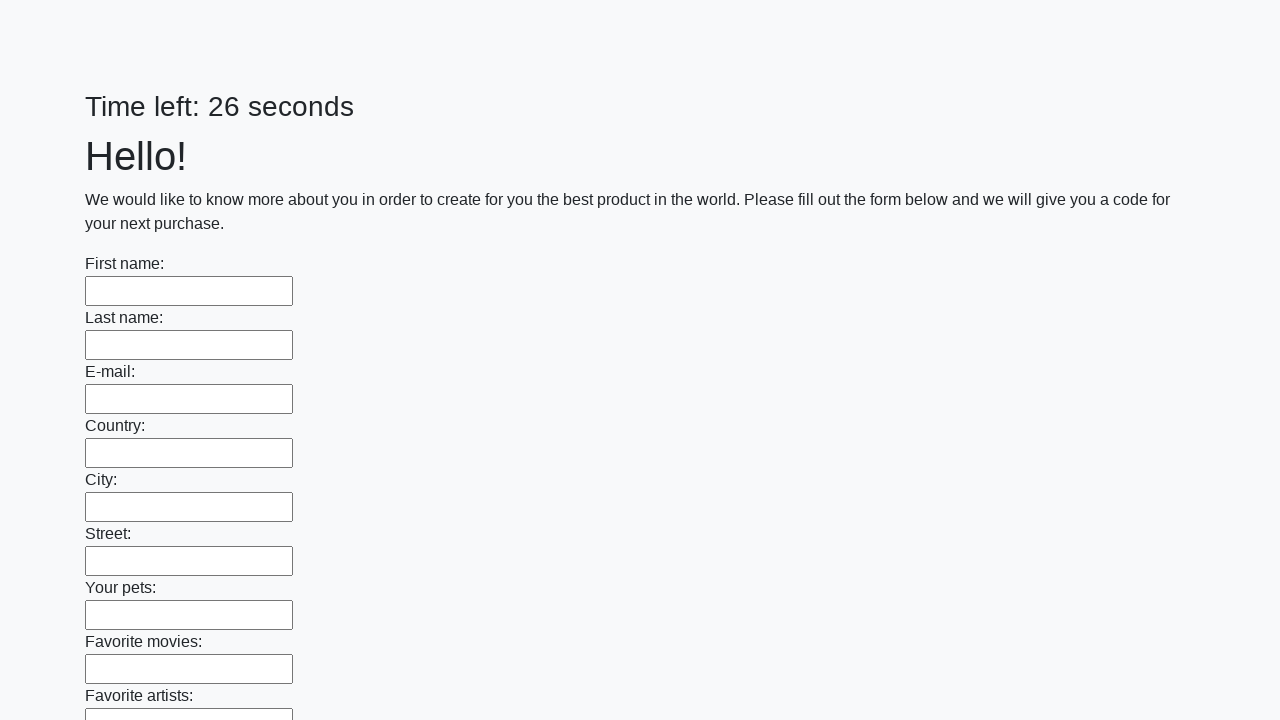

Filled text input field 1 of 100 with 'Test Response 42' on [type="text"] >> nth=0
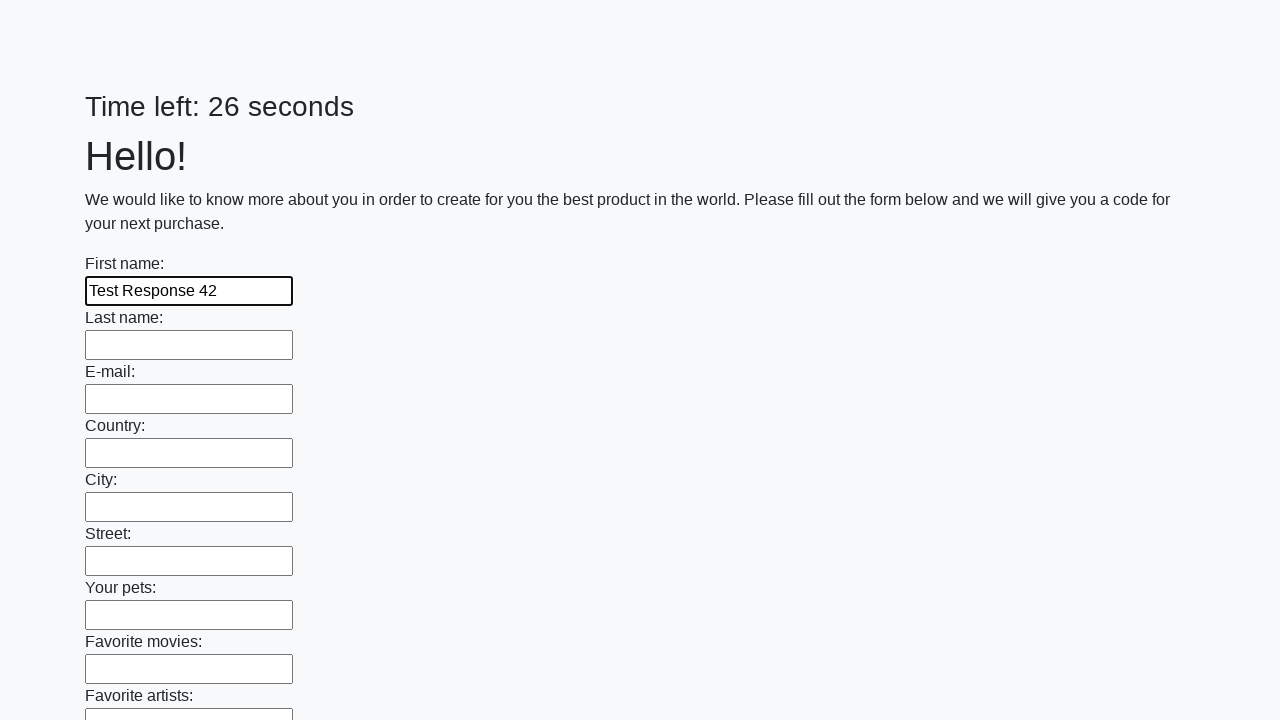

Filled text input field 2 of 100 with 'Test Response 42' on [type="text"] >> nth=1
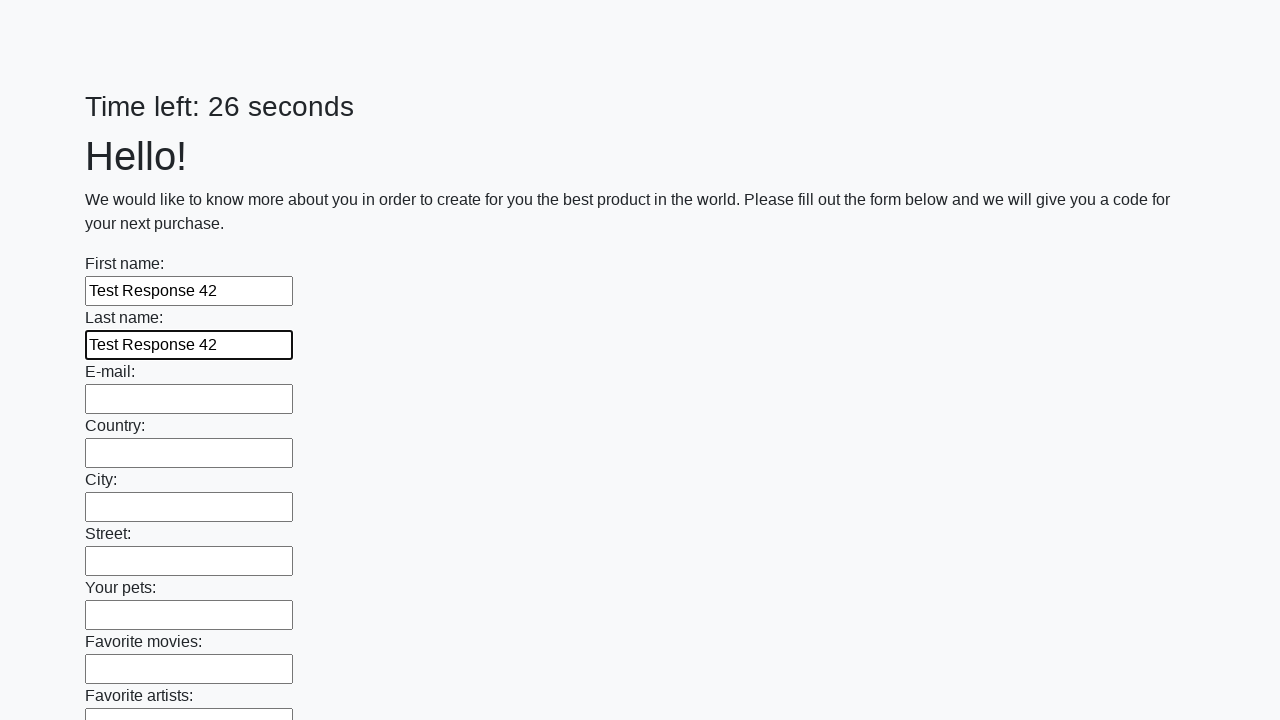

Filled text input field 3 of 100 with 'Test Response 42' on [type="text"] >> nth=2
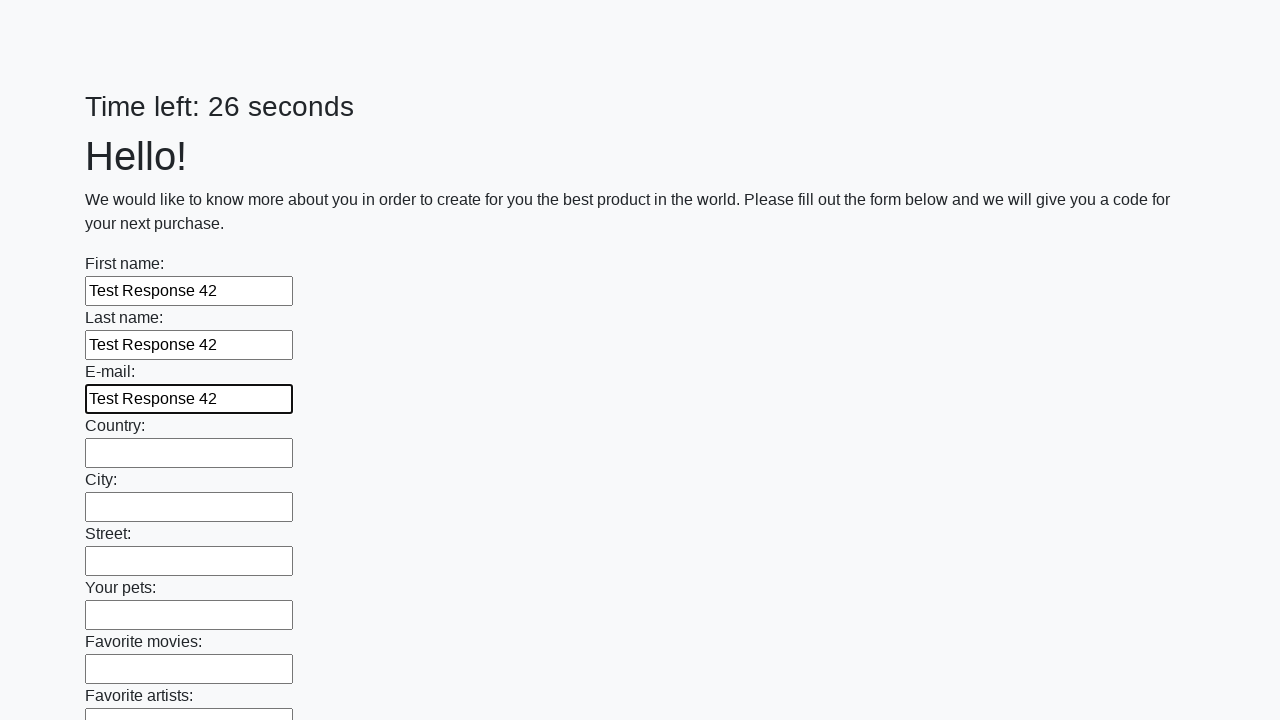

Filled text input field 4 of 100 with 'Test Response 42' on [type="text"] >> nth=3
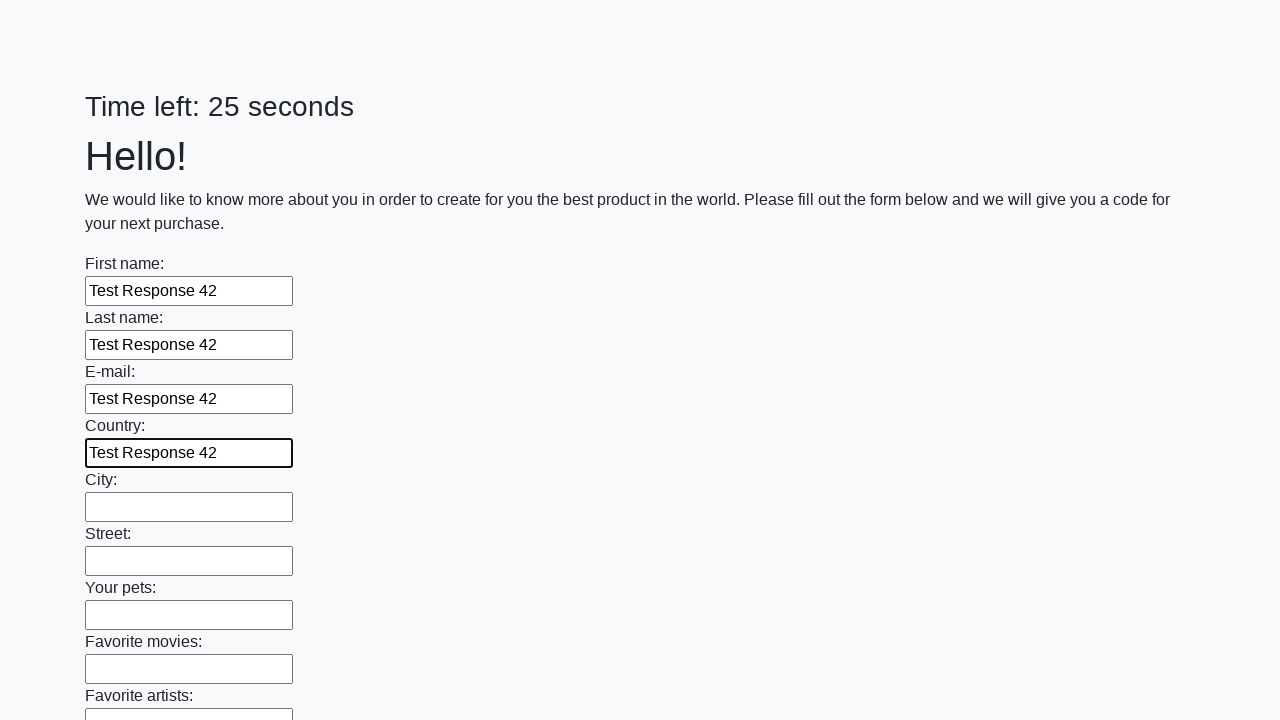

Filled text input field 5 of 100 with 'Test Response 42' on [type="text"] >> nth=4
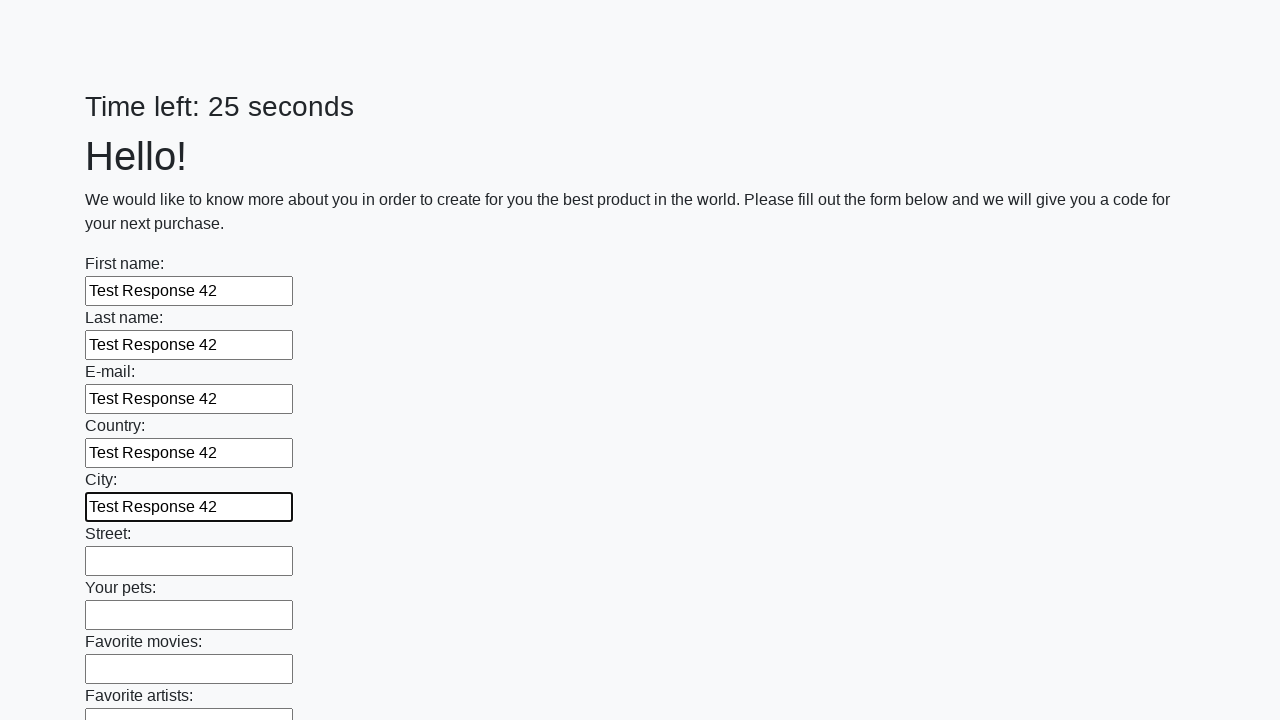

Filled text input field 6 of 100 with 'Test Response 42' on [type="text"] >> nth=5
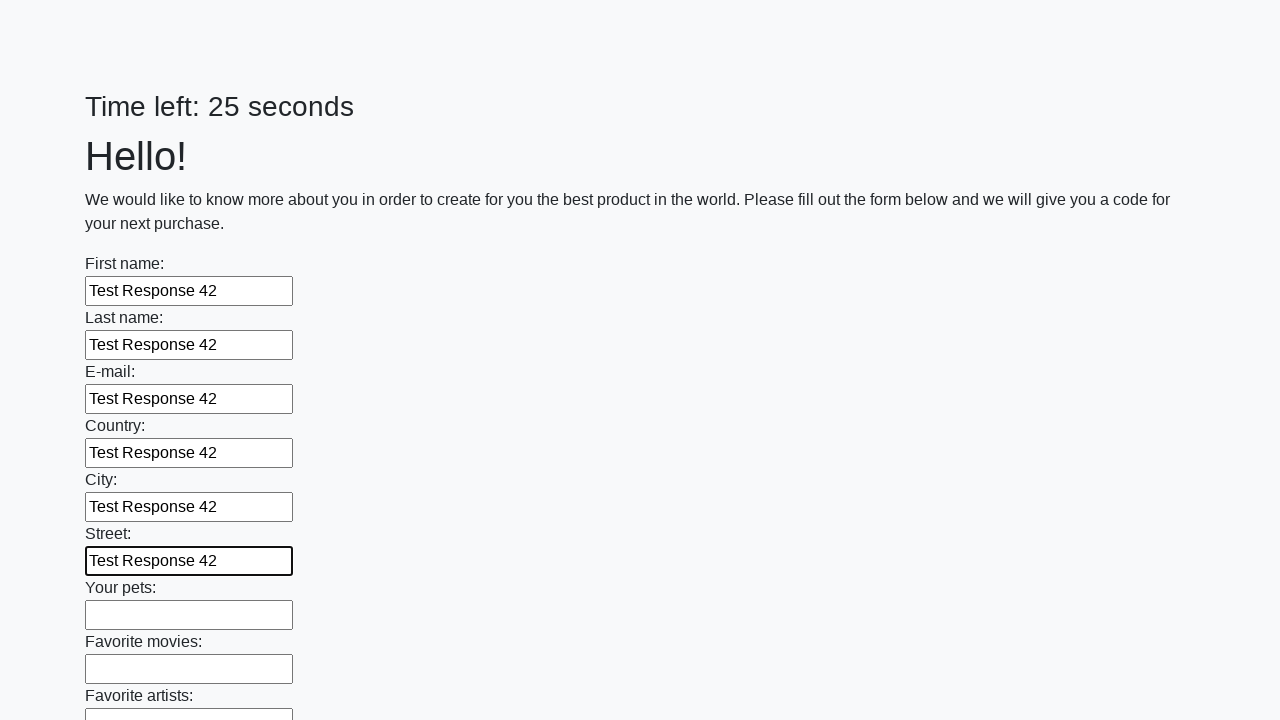

Filled text input field 7 of 100 with 'Test Response 42' on [type="text"] >> nth=6
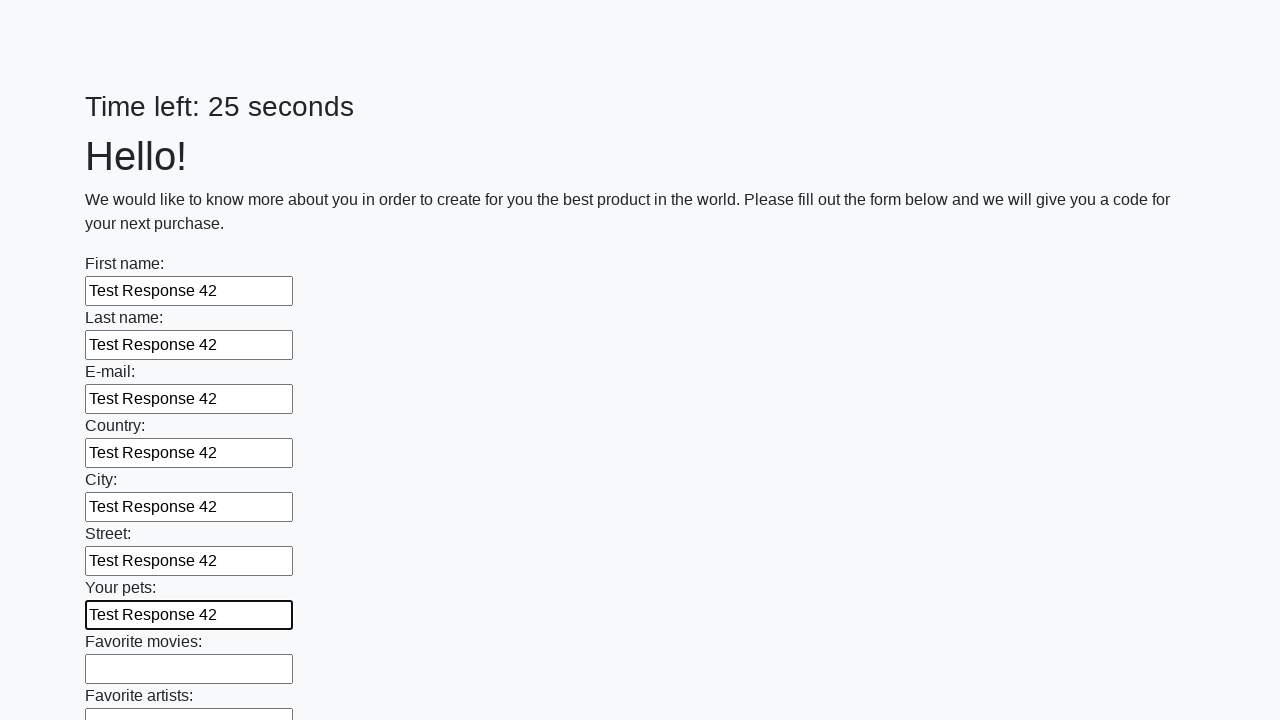

Filled text input field 8 of 100 with 'Test Response 42' on [type="text"] >> nth=7
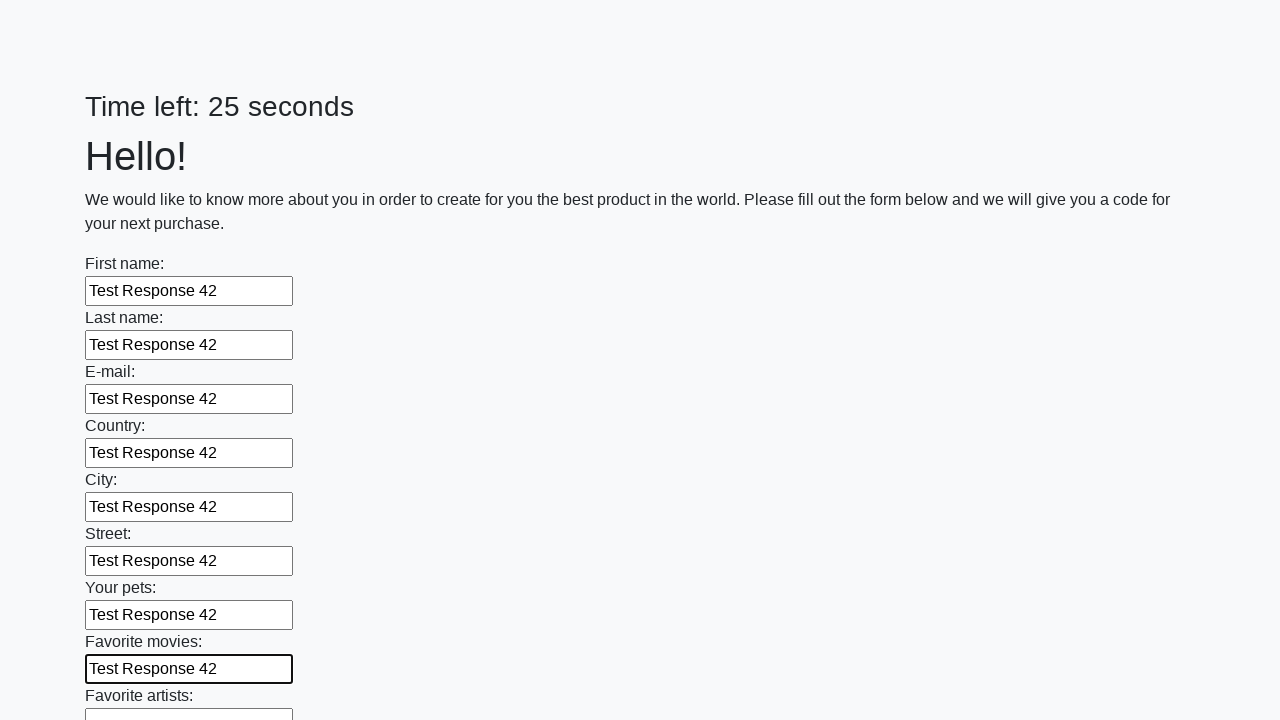

Filled text input field 9 of 100 with 'Test Response 42' on [type="text"] >> nth=8
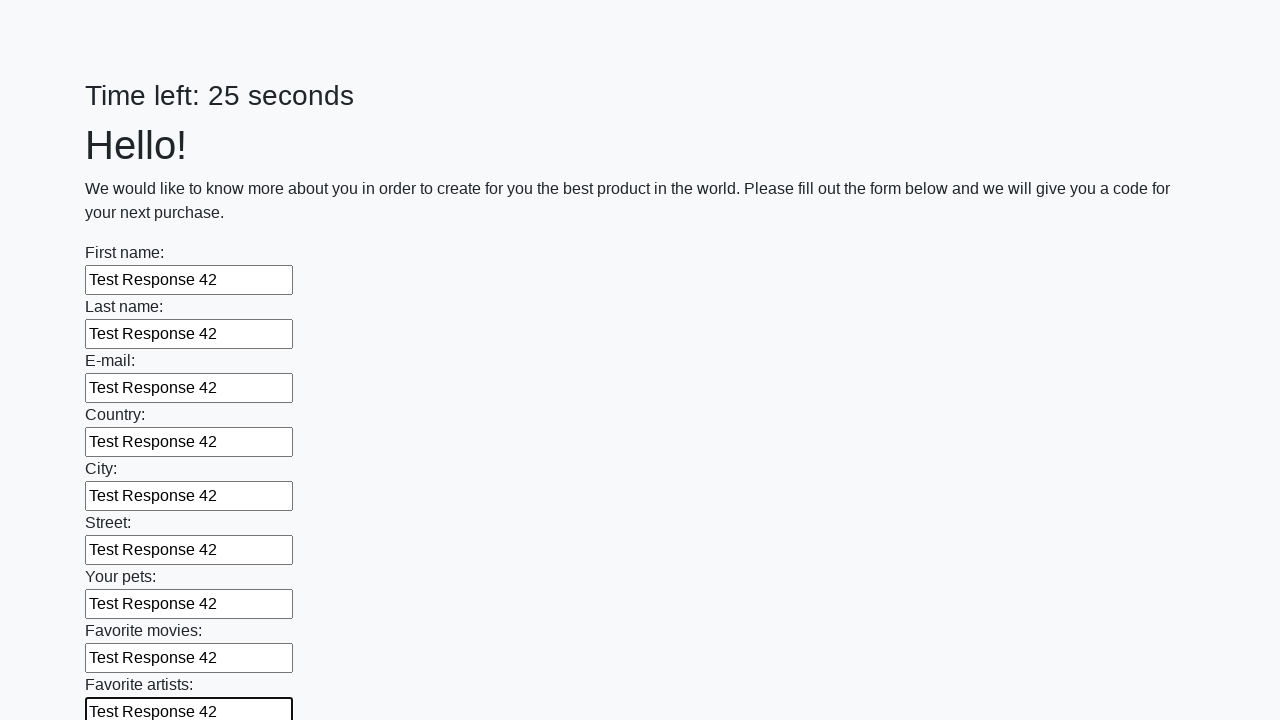

Filled text input field 10 of 100 with 'Test Response 42' on [type="text"] >> nth=9
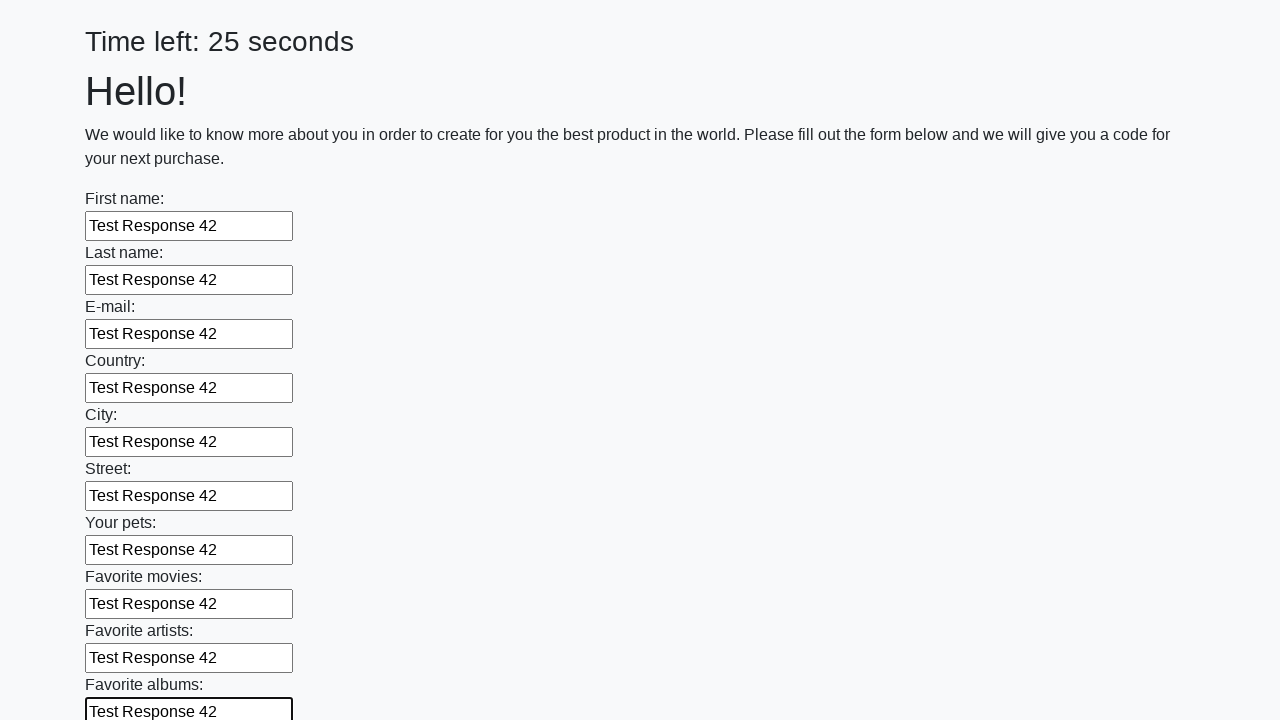

Filled text input field 11 of 100 with 'Test Response 42' on [type="text"] >> nth=10
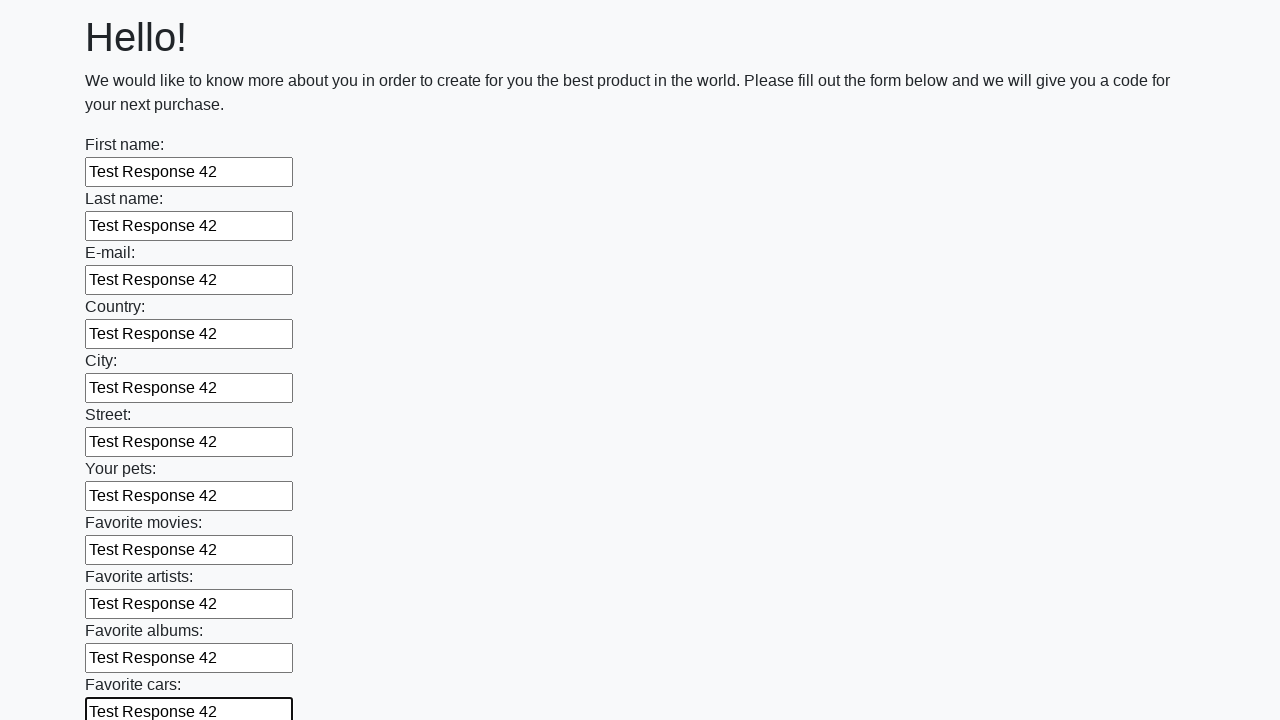

Filled text input field 12 of 100 with 'Test Response 42' on [type="text"] >> nth=11
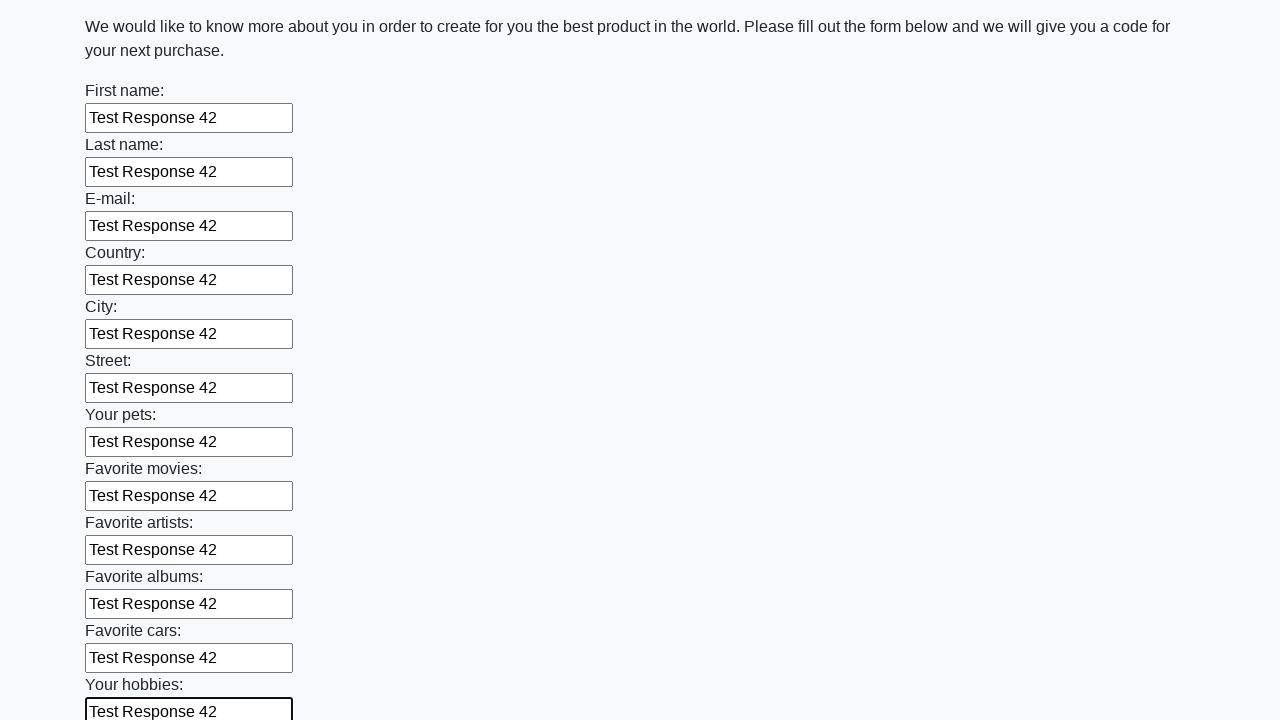

Filled text input field 13 of 100 with 'Test Response 42' on [type="text"] >> nth=12
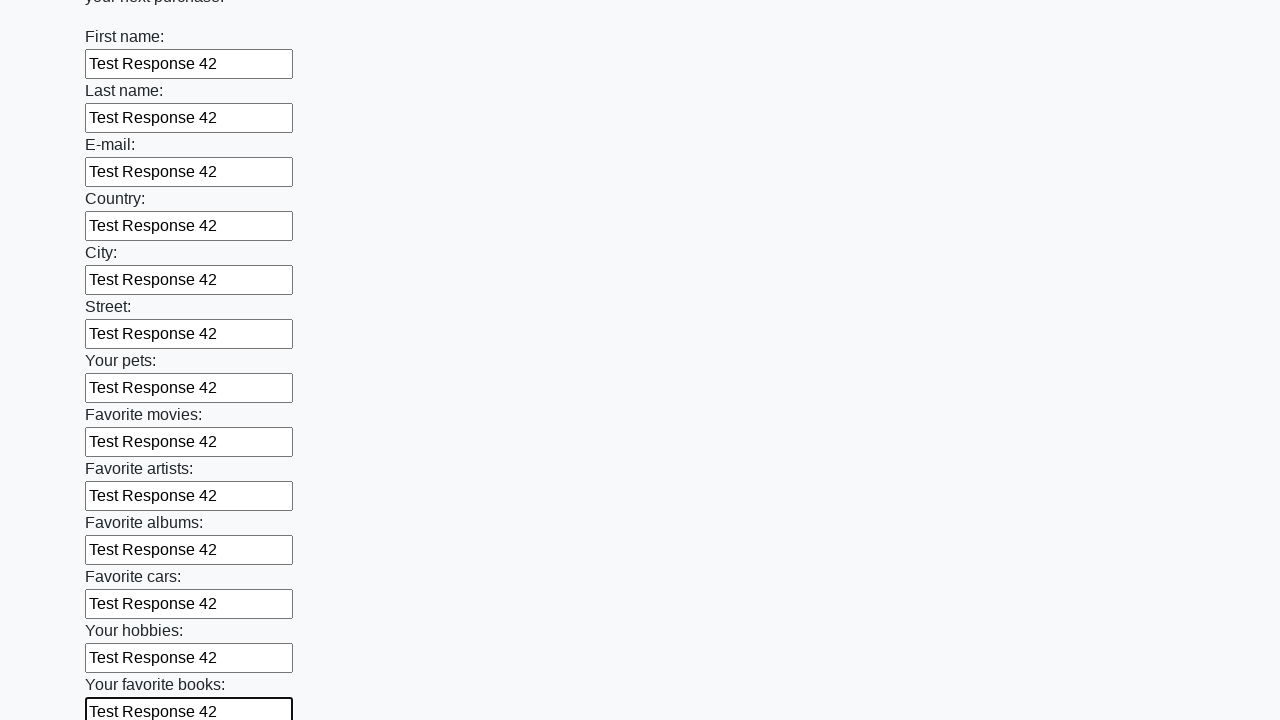

Filled text input field 14 of 100 with 'Test Response 42' on [type="text"] >> nth=13
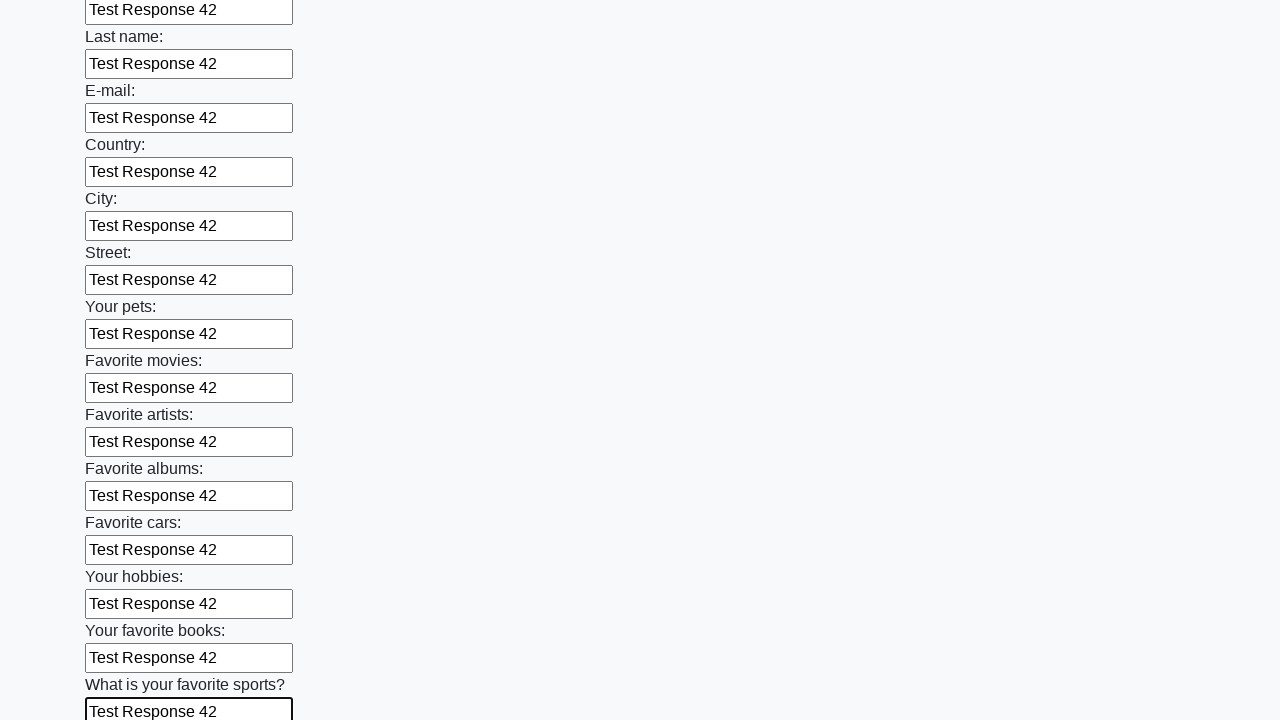

Filled text input field 15 of 100 with 'Test Response 42' on [type="text"] >> nth=14
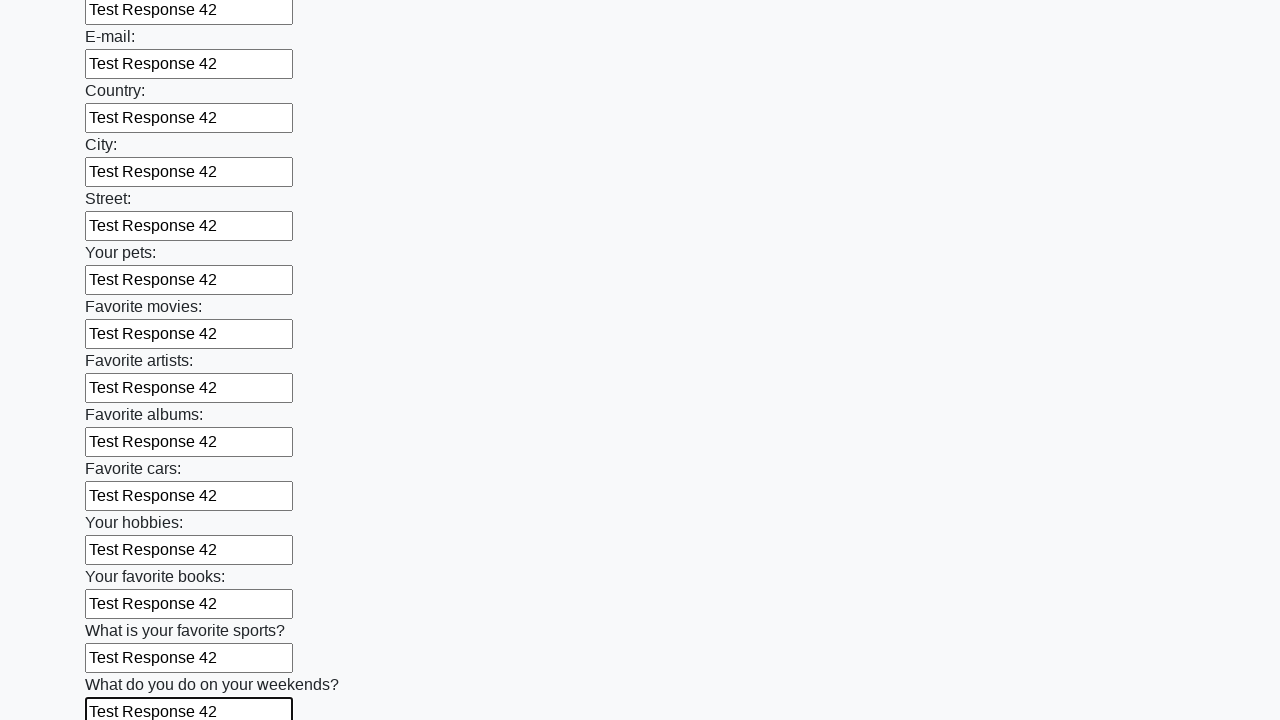

Filled text input field 16 of 100 with 'Test Response 42' on [type="text"] >> nth=15
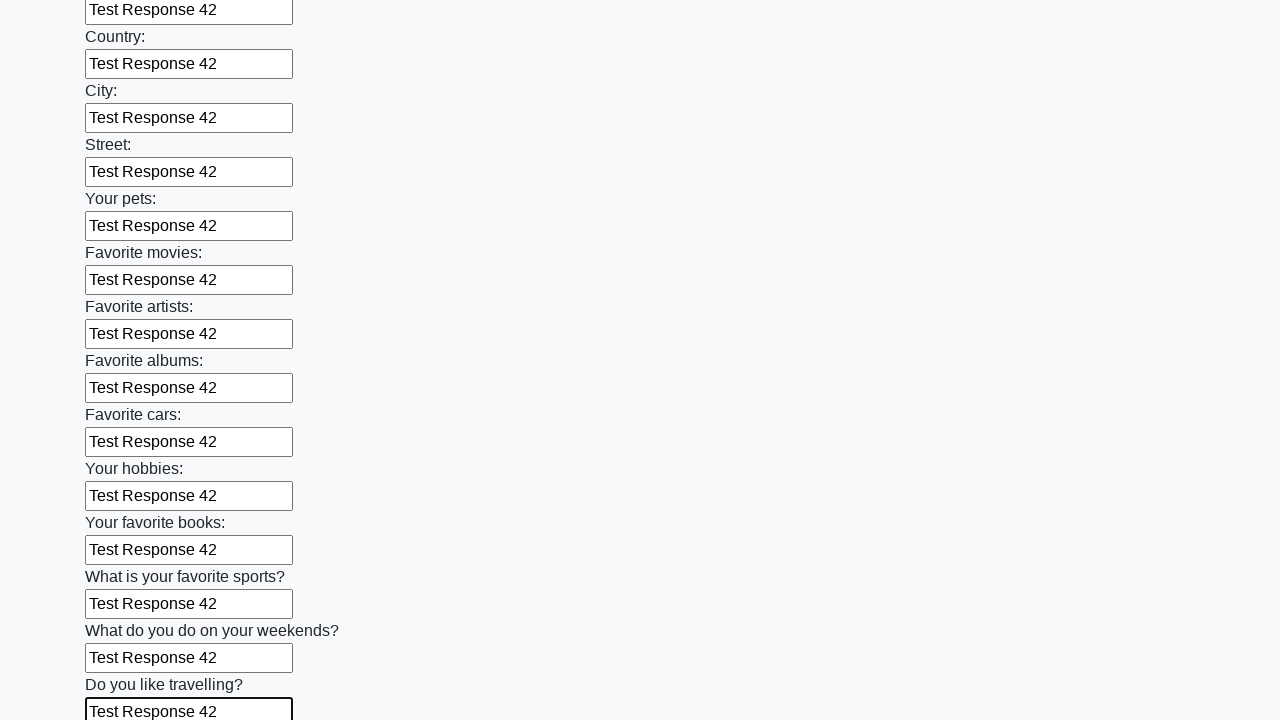

Filled text input field 17 of 100 with 'Test Response 42' on [type="text"] >> nth=16
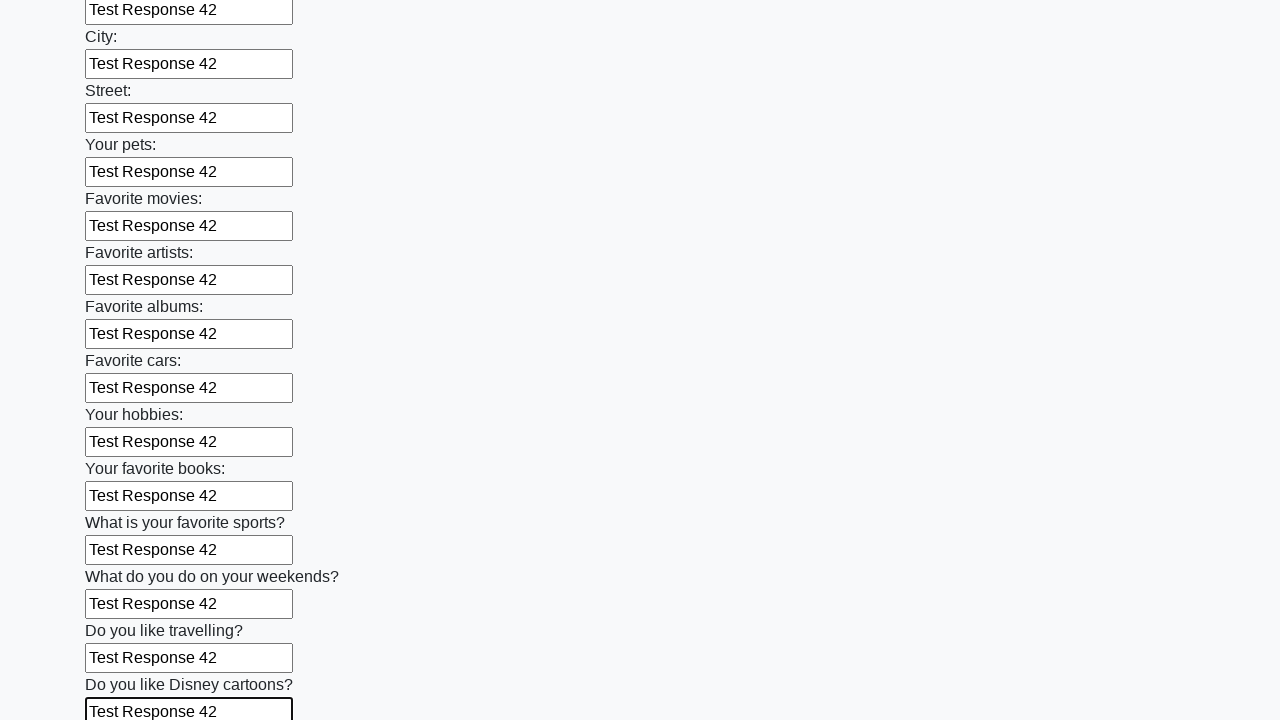

Filled text input field 18 of 100 with 'Test Response 42' on [type="text"] >> nth=17
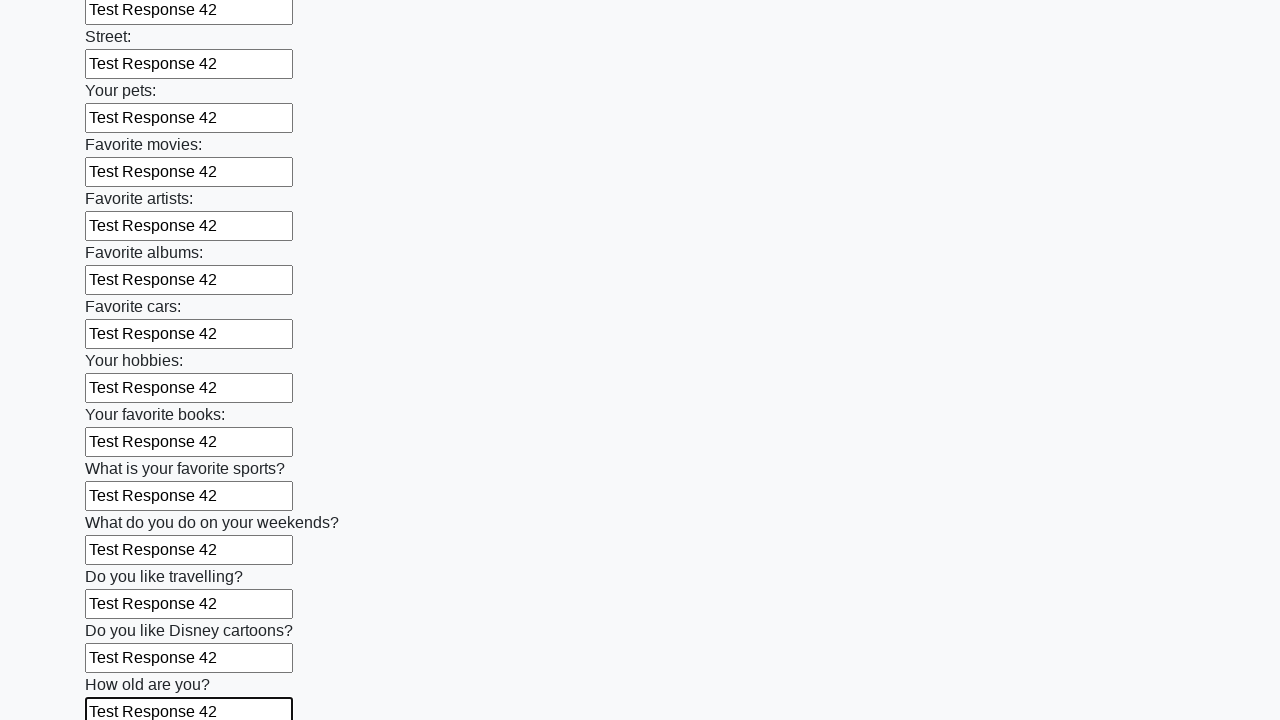

Filled text input field 19 of 100 with 'Test Response 42' on [type="text"] >> nth=18
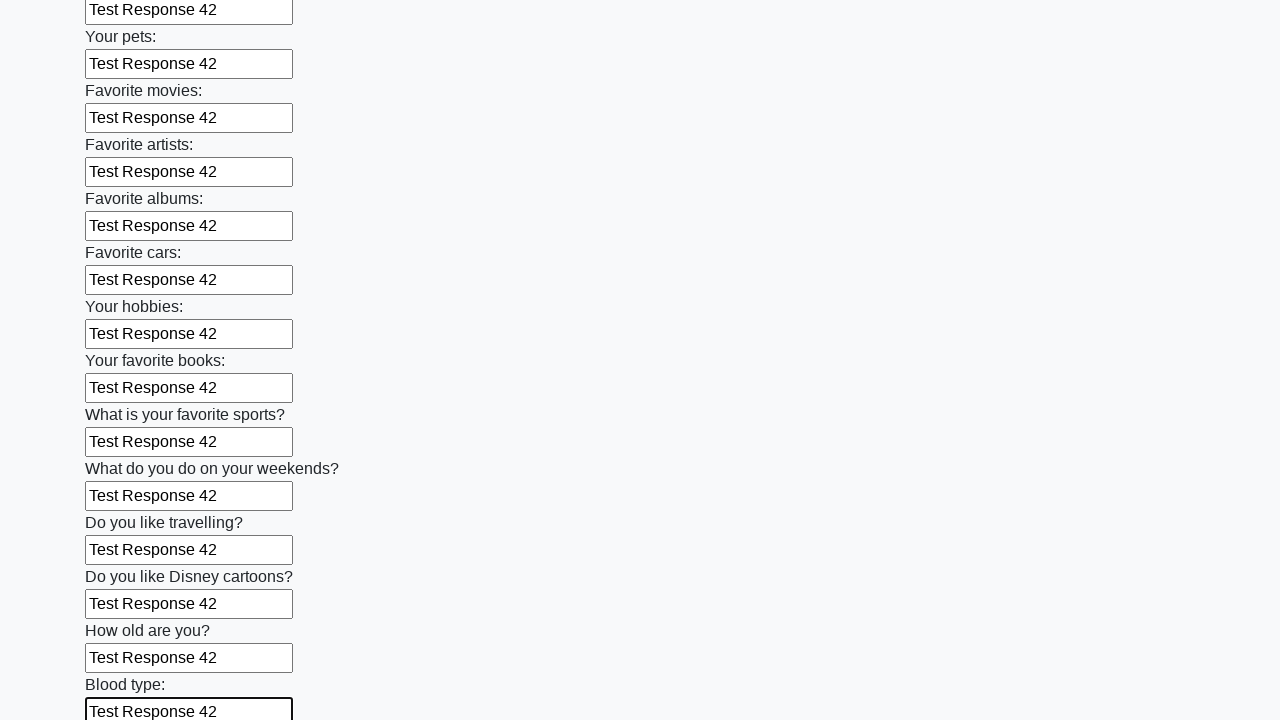

Filled text input field 20 of 100 with 'Test Response 42' on [type="text"] >> nth=19
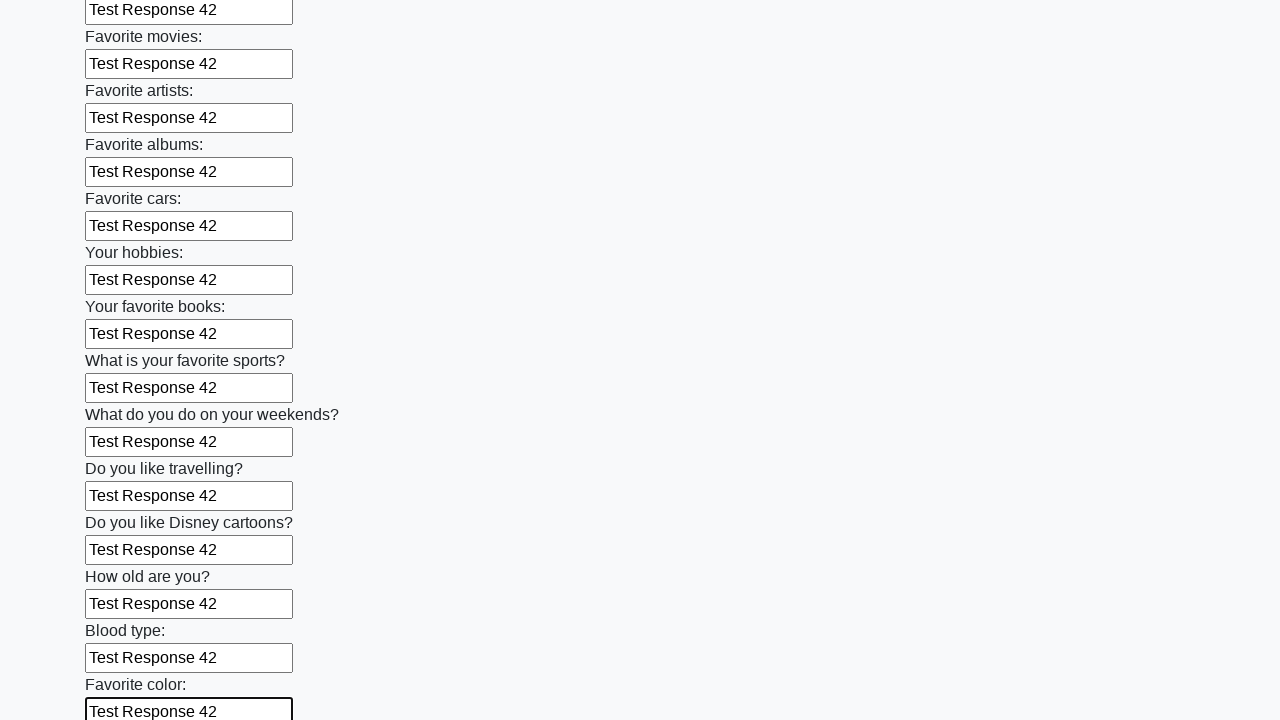

Filled text input field 21 of 100 with 'Test Response 42' on [type="text"] >> nth=20
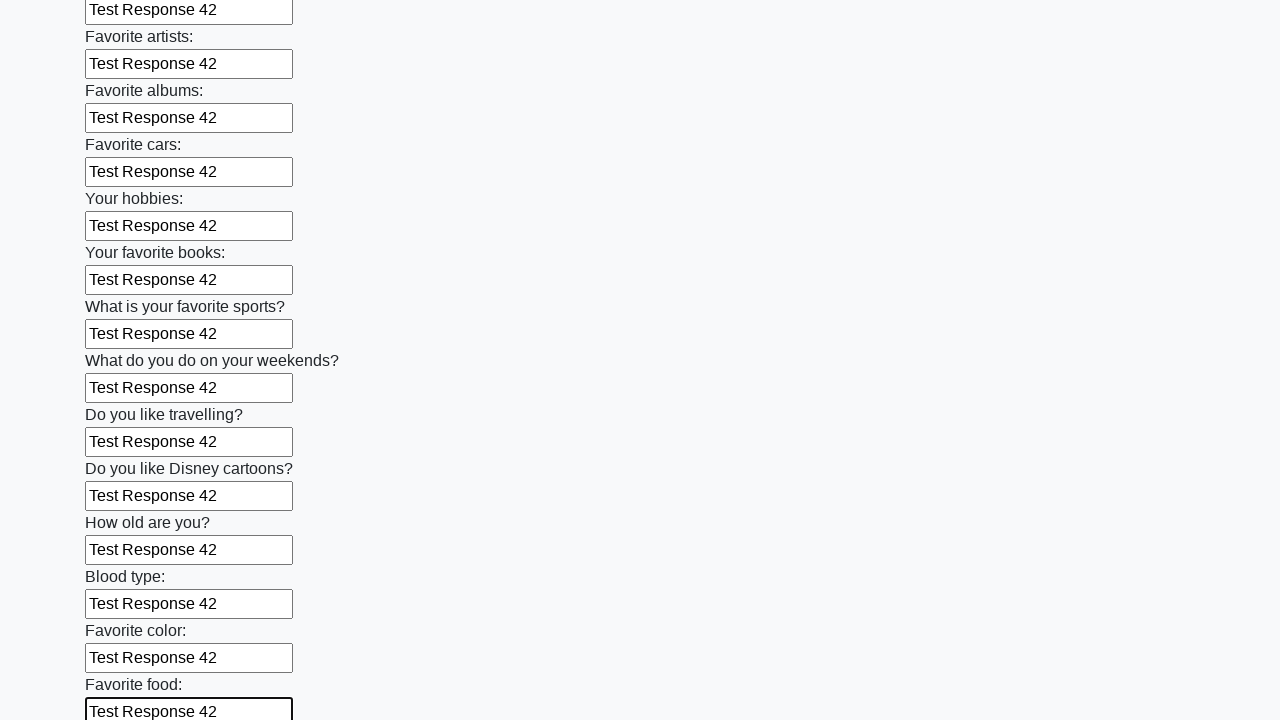

Filled text input field 22 of 100 with 'Test Response 42' on [type="text"] >> nth=21
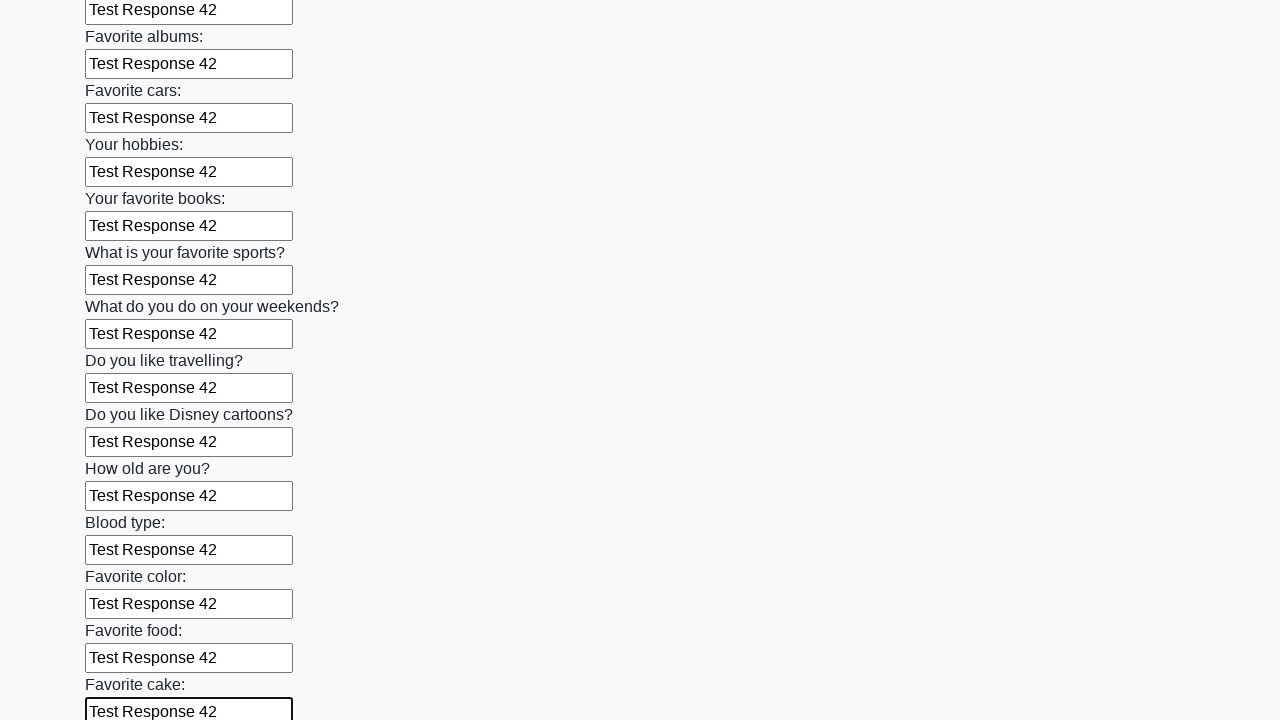

Filled text input field 23 of 100 with 'Test Response 42' on [type="text"] >> nth=22
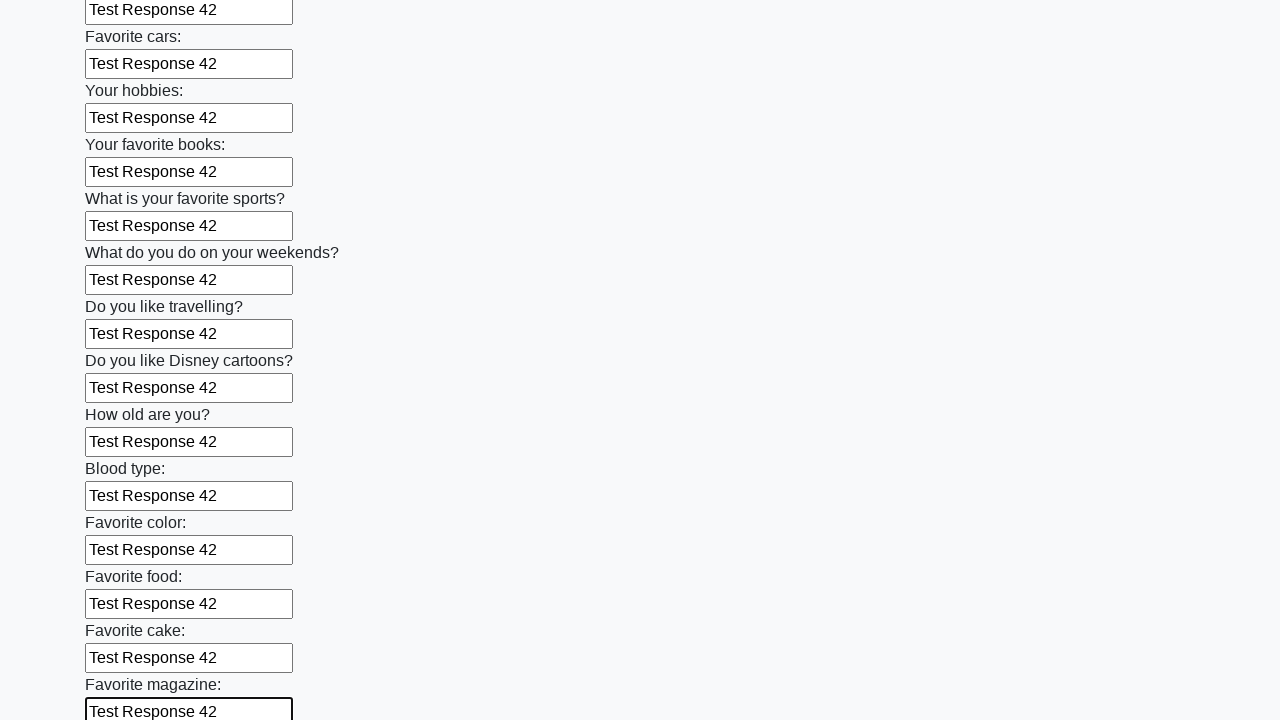

Filled text input field 24 of 100 with 'Test Response 42' on [type="text"] >> nth=23
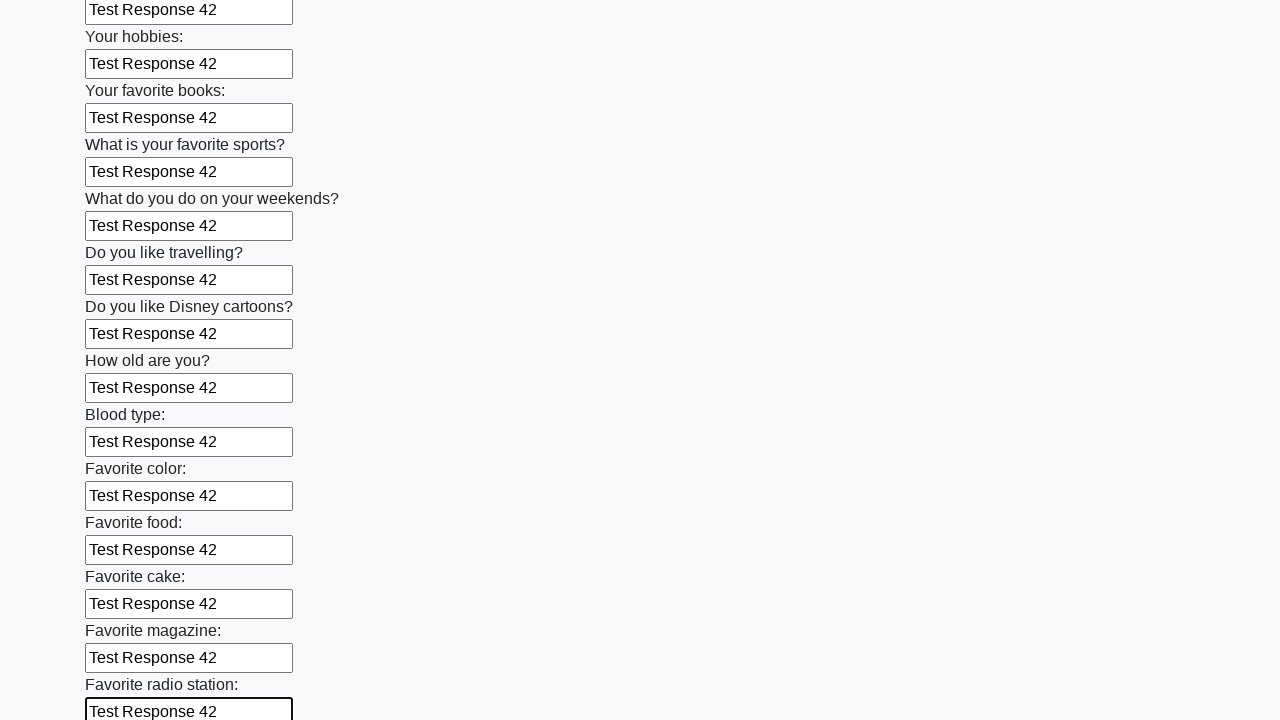

Filled text input field 25 of 100 with 'Test Response 42' on [type="text"] >> nth=24
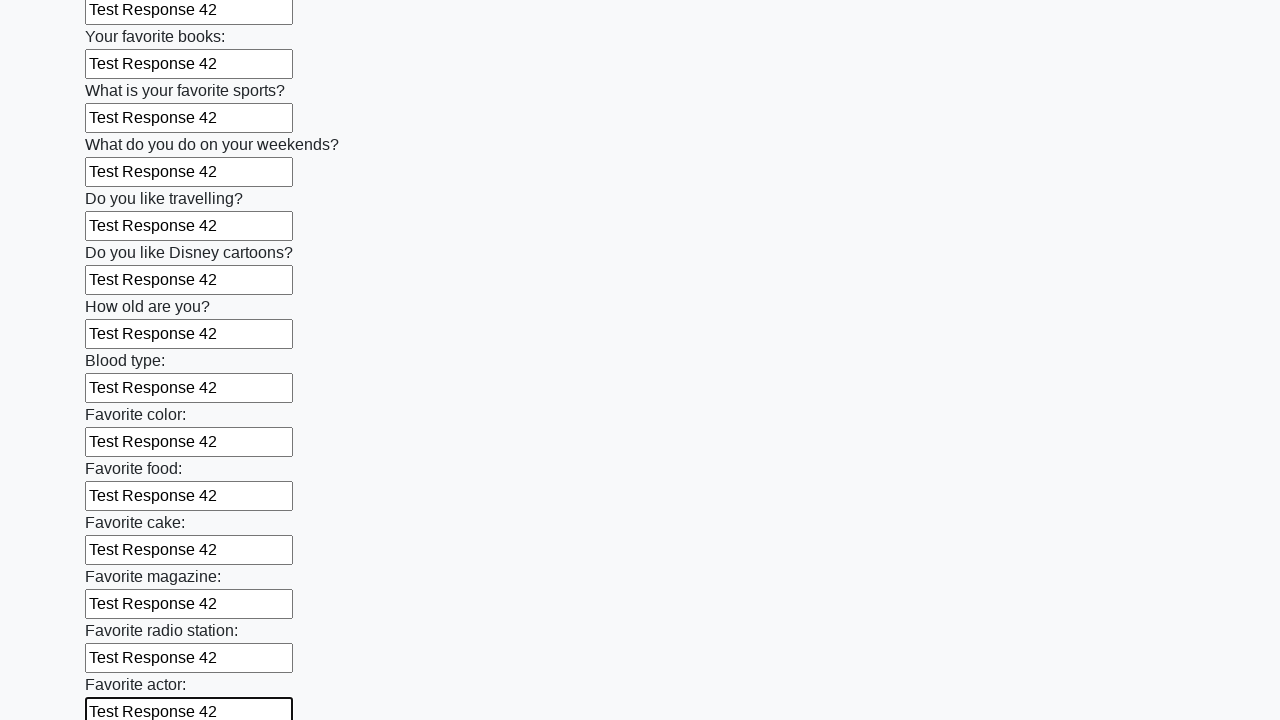

Filled text input field 26 of 100 with 'Test Response 42' on [type="text"] >> nth=25
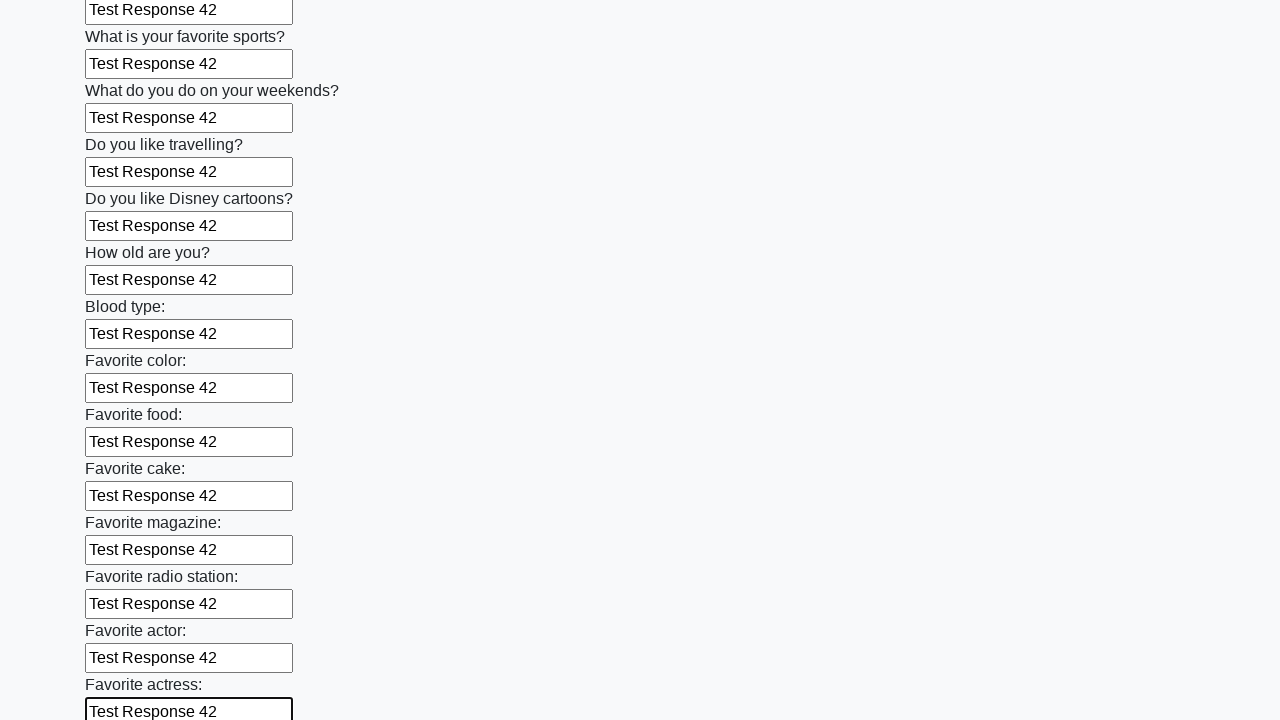

Filled text input field 27 of 100 with 'Test Response 42' on [type="text"] >> nth=26
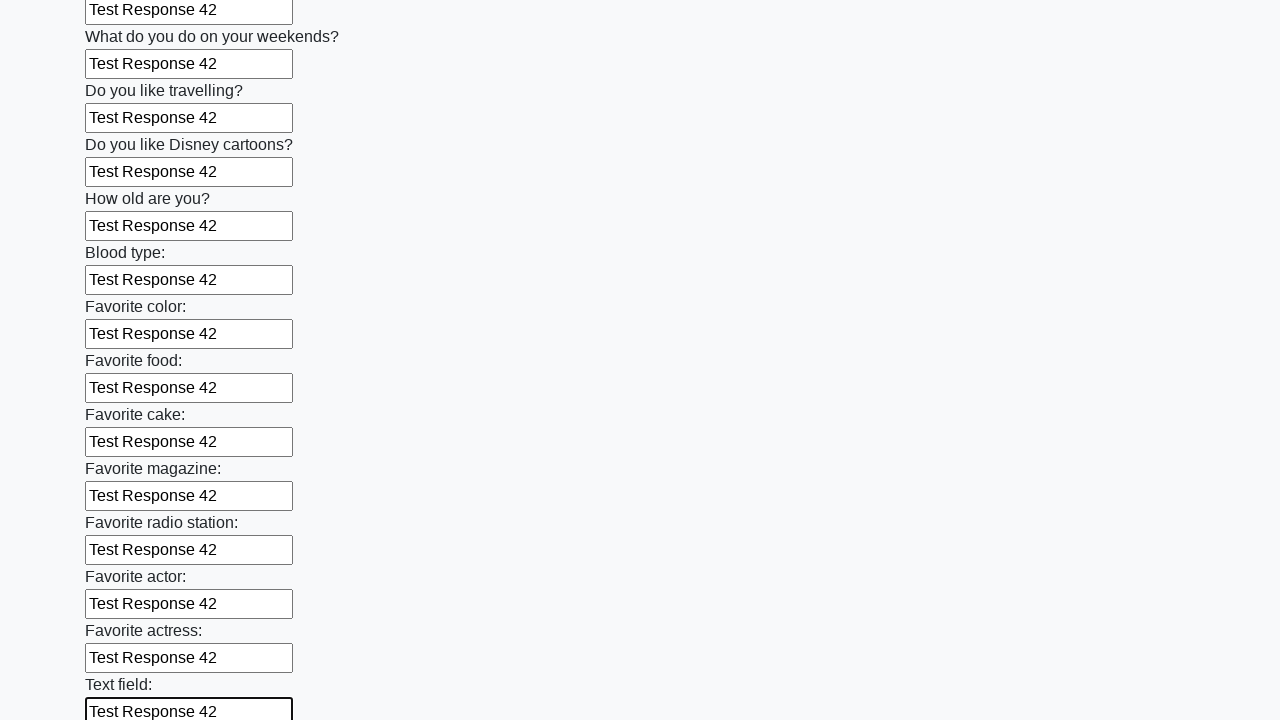

Filled text input field 28 of 100 with 'Test Response 42' on [type="text"] >> nth=27
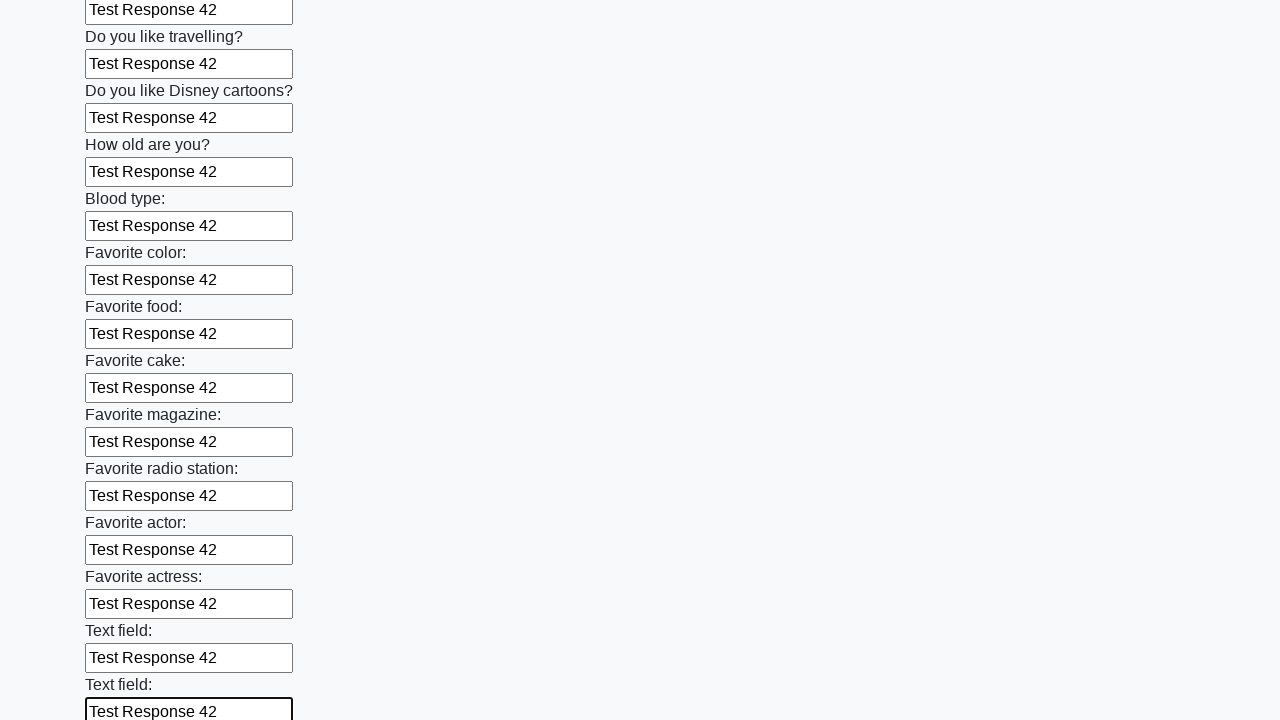

Filled text input field 29 of 100 with 'Test Response 42' on [type="text"] >> nth=28
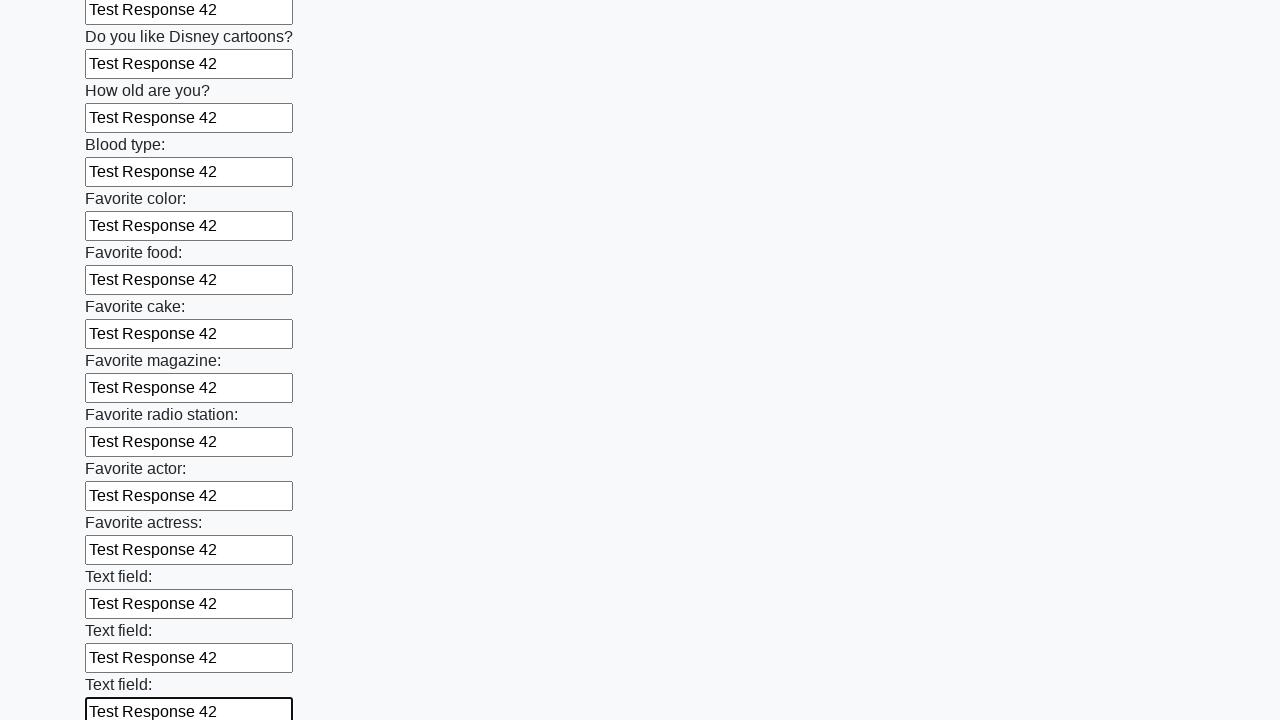

Filled text input field 30 of 100 with 'Test Response 42' on [type="text"] >> nth=29
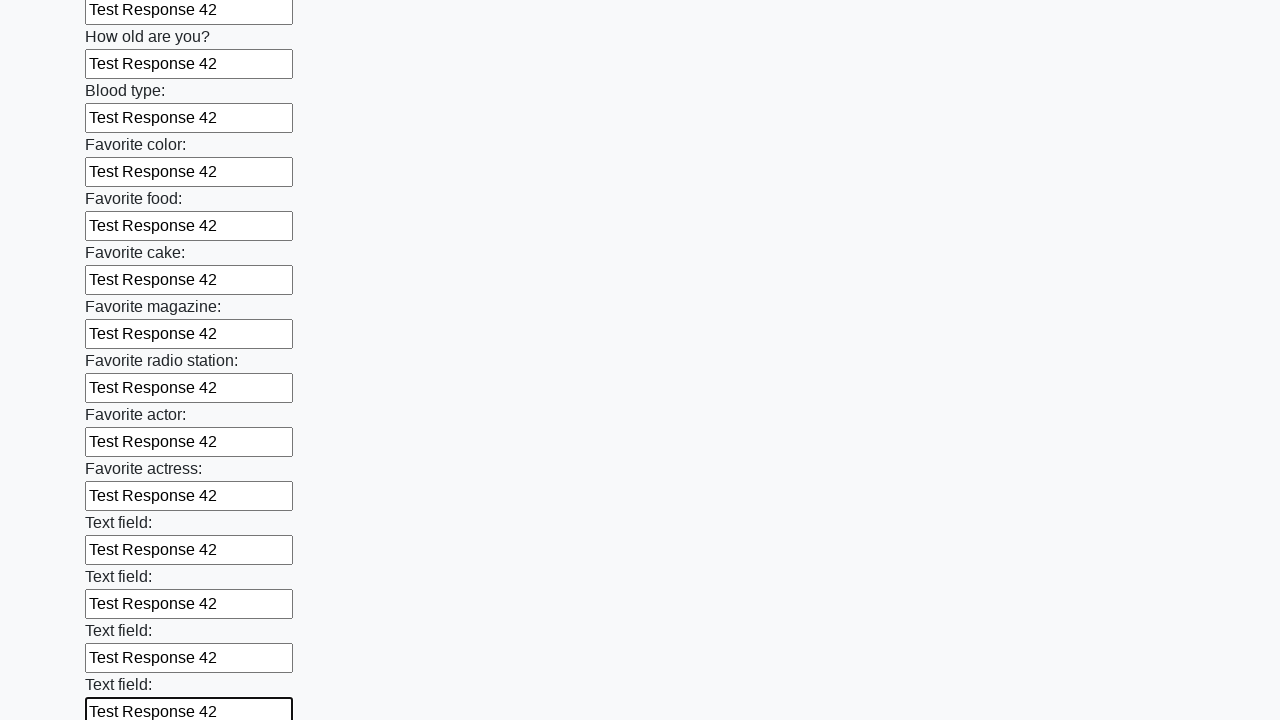

Filled text input field 31 of 100 with 'Test Response 42' on [type="text"] >> nth=30
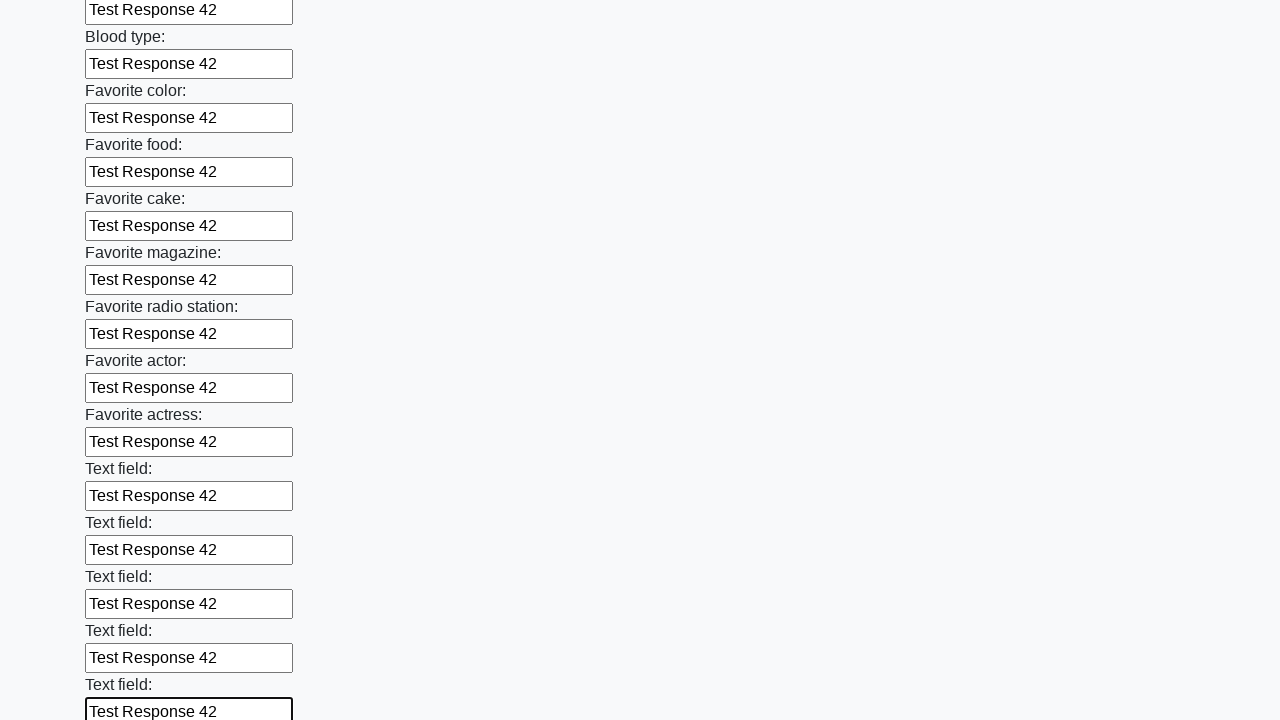

Filled text input field 32 of 100 with 'Test Response 42' on [type="text"] >> nth=31
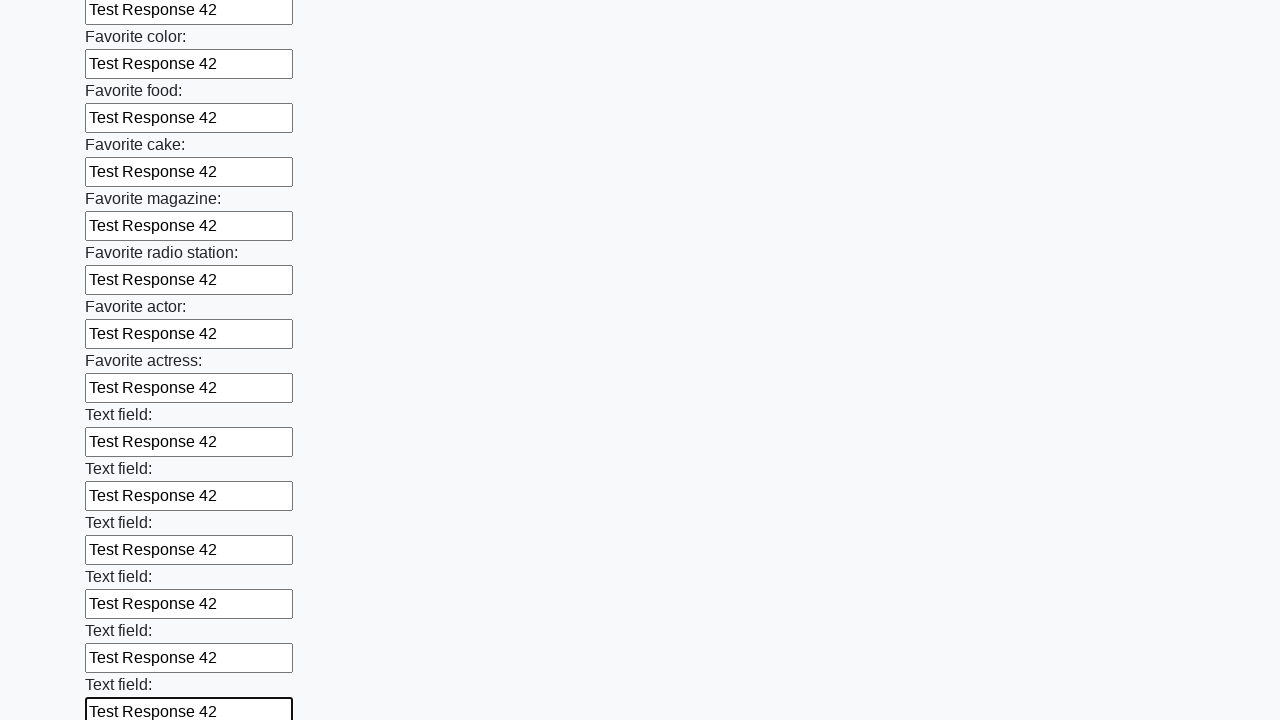

Filled text input field 33 of 100 with 'Test Response 42' on [type="text"] >> nth=32
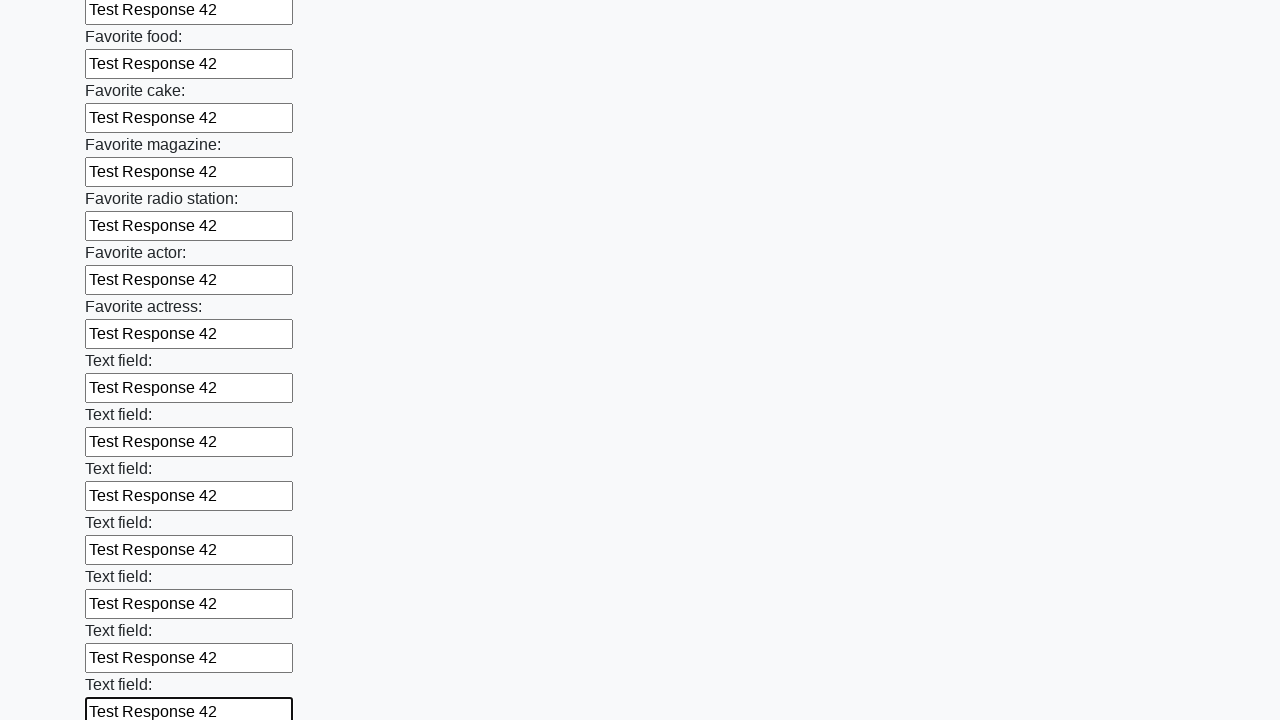

Filled text input field 34 of 100 with 'Test Response 42' on [type="text"] >> nth=33
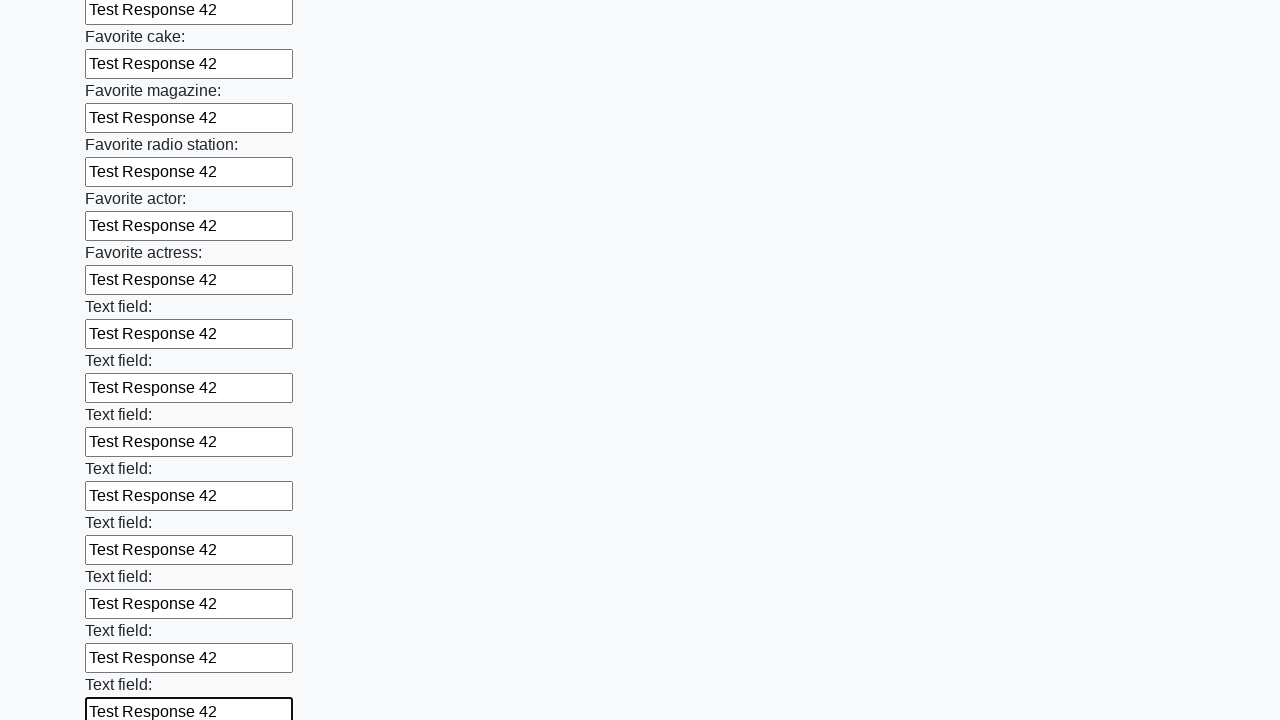

Filled text input field 35 of 100 with 'Test Response 42' on [type="text"] >> nth=34
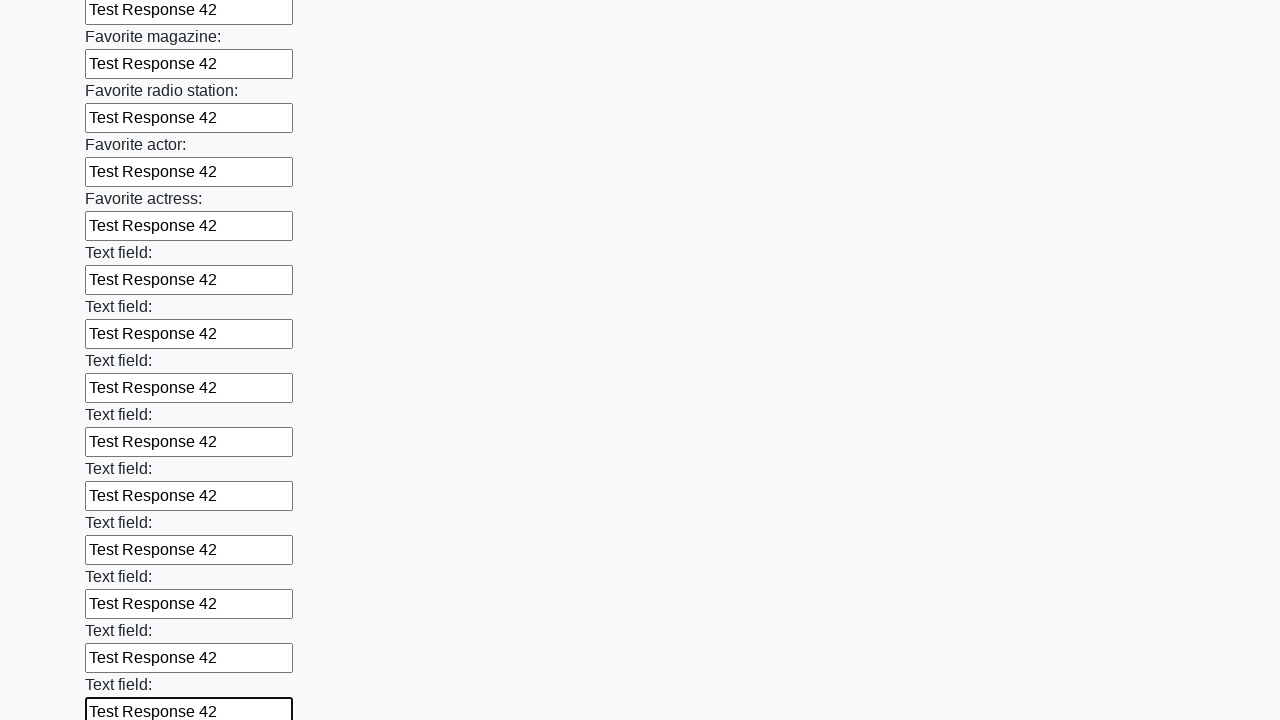

Filled text input field 36 of 100 with 'Test Response 42' on [type="text"] >> nth=35
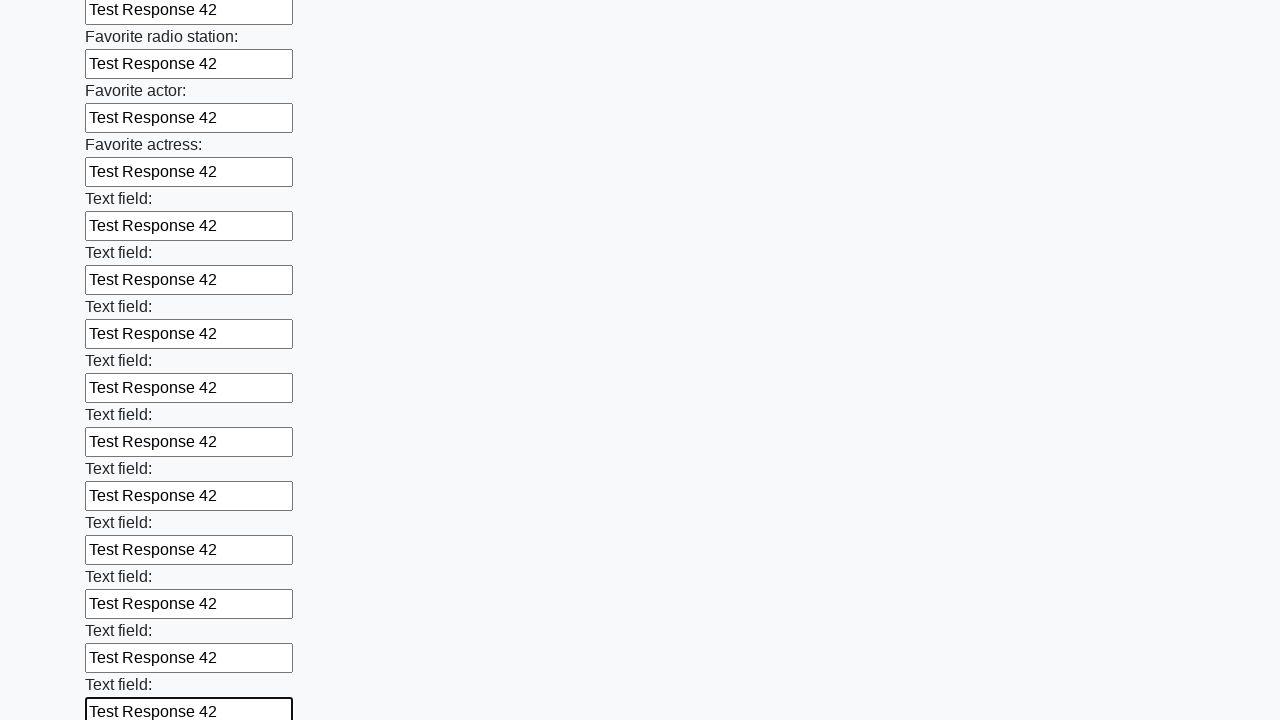

Filled text input field 37 of 100 with 'Test Response 42' on [type="text"] >> nth=36
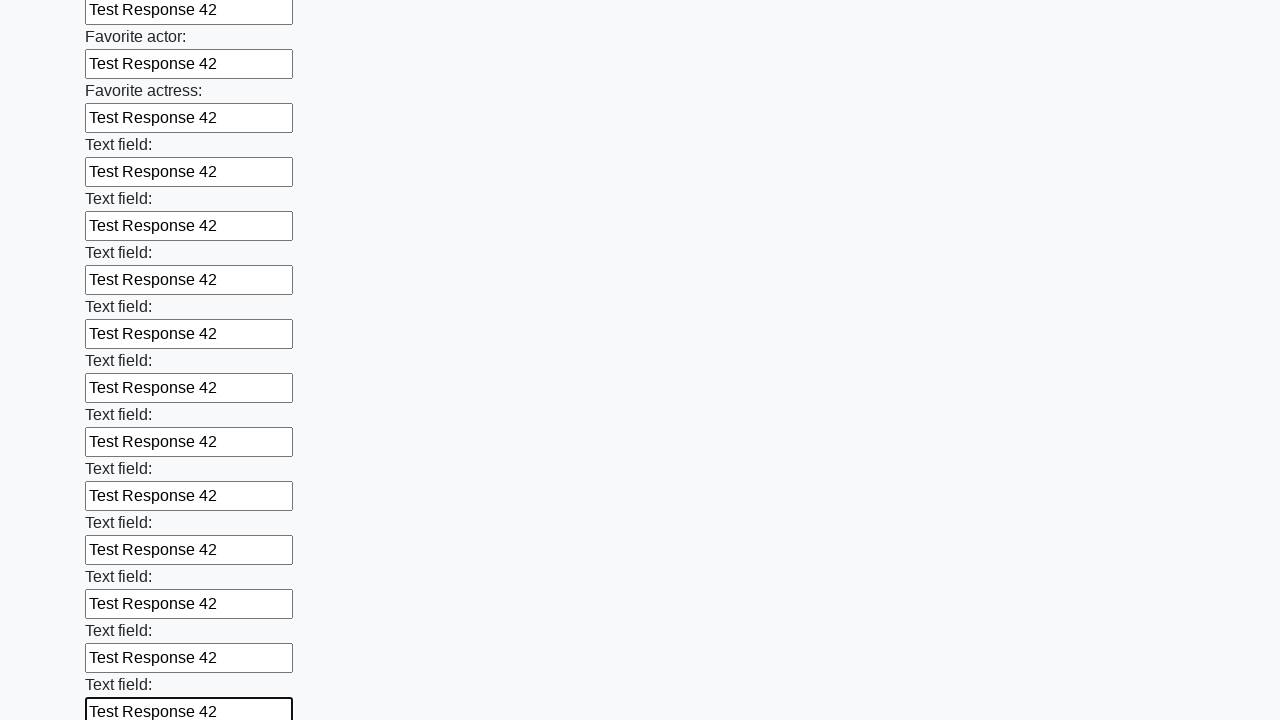

Filled text input field 38 of 100 with 'Test Response 42' on [type="text"] >> nth=37
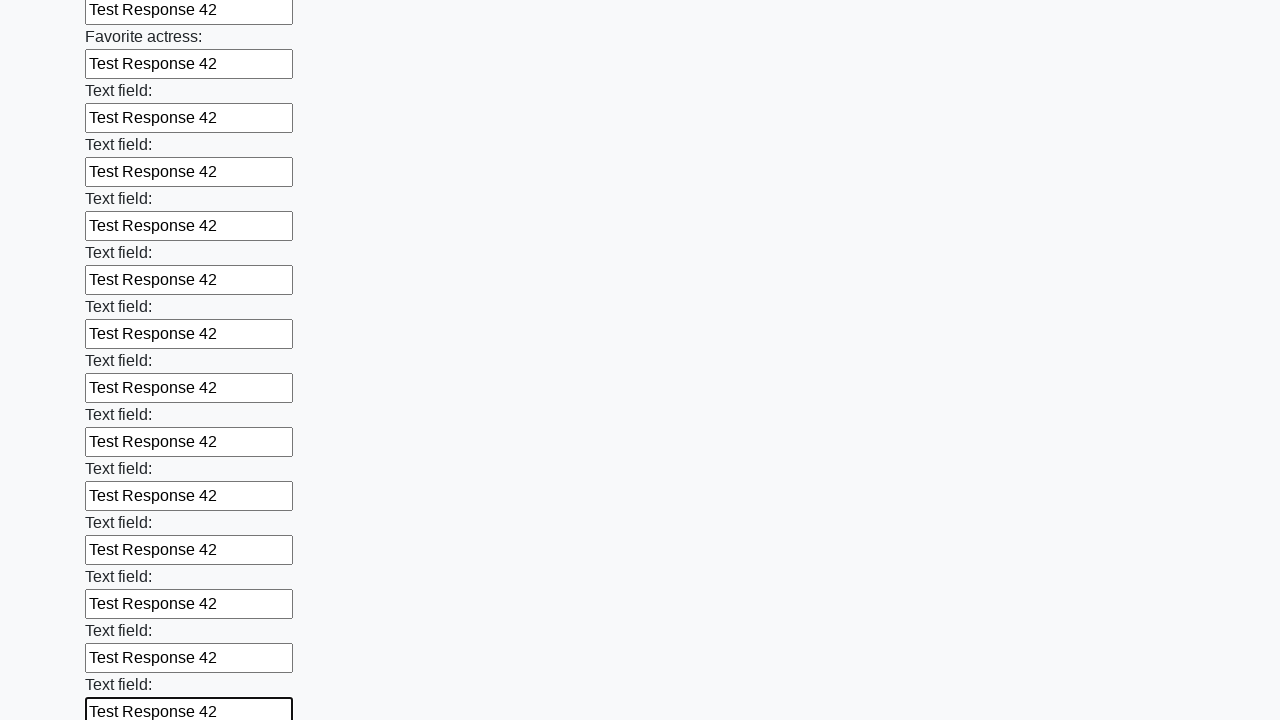

Filled text input field 39 of 100 with 'Test Response 42' on [type="text"] >> nth=38
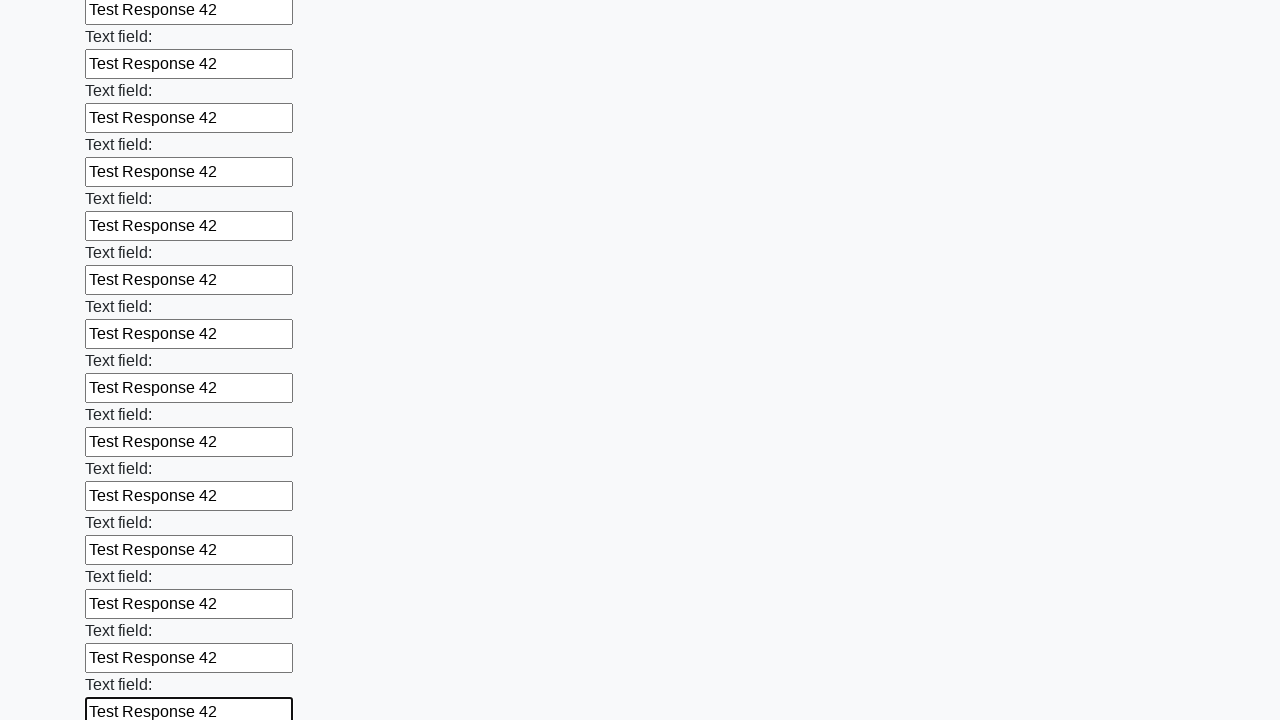

Filled text input field 40 of 100 with 'Test Response 42' on [type="text"] >> nth=39
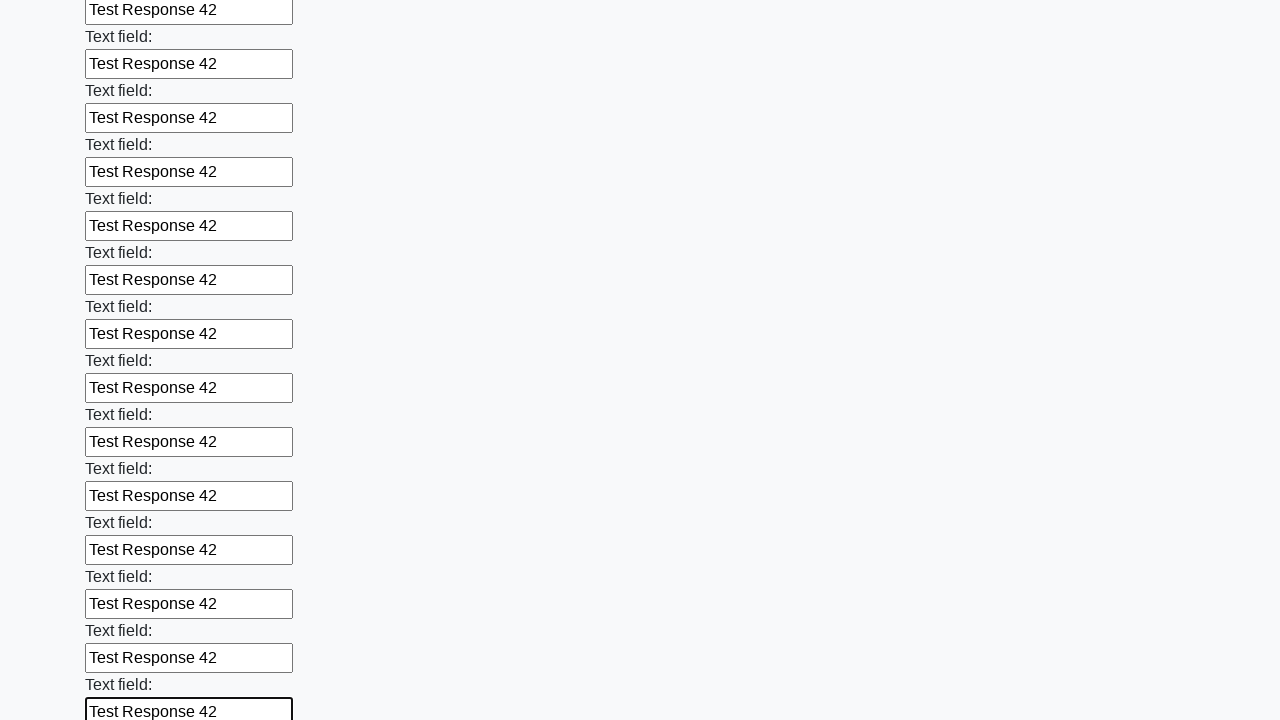

Filled text input field 41 of 100 with 'Test Response 42' on [type="text"] >> nth=40
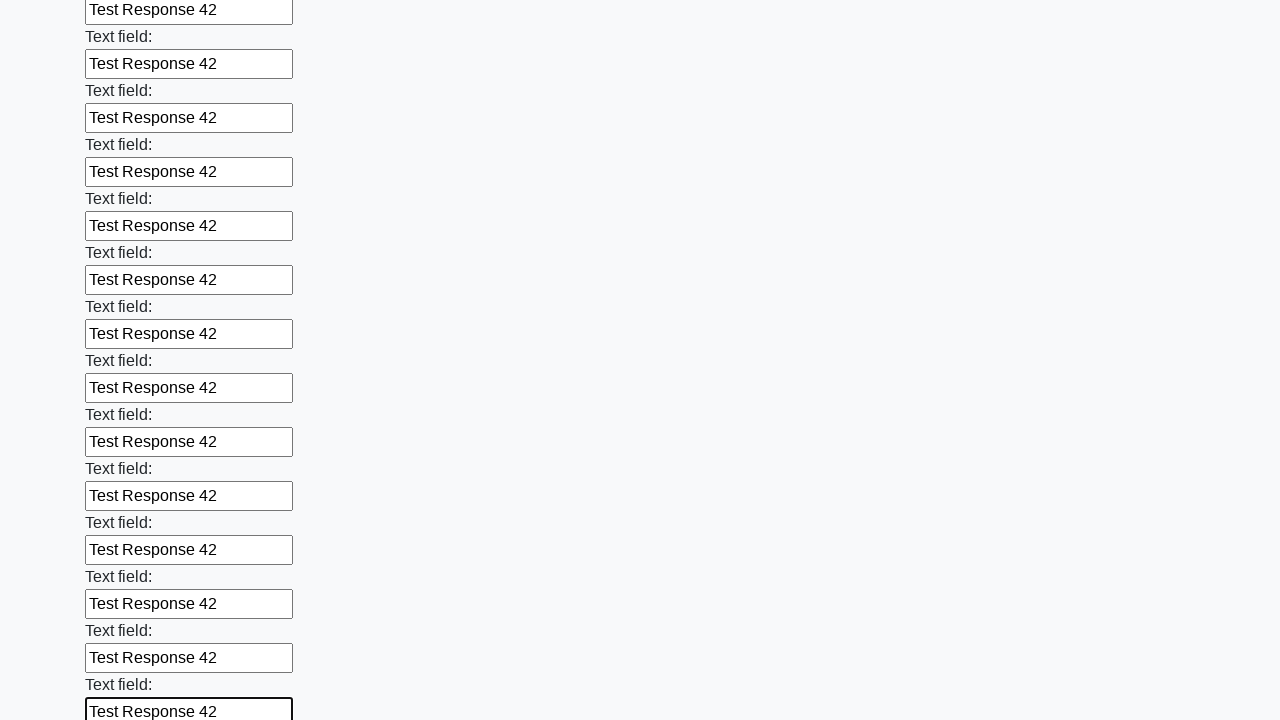

Filled text input field 42 of 100 with 'Test Response 42' on [type="text"] >> nth=41
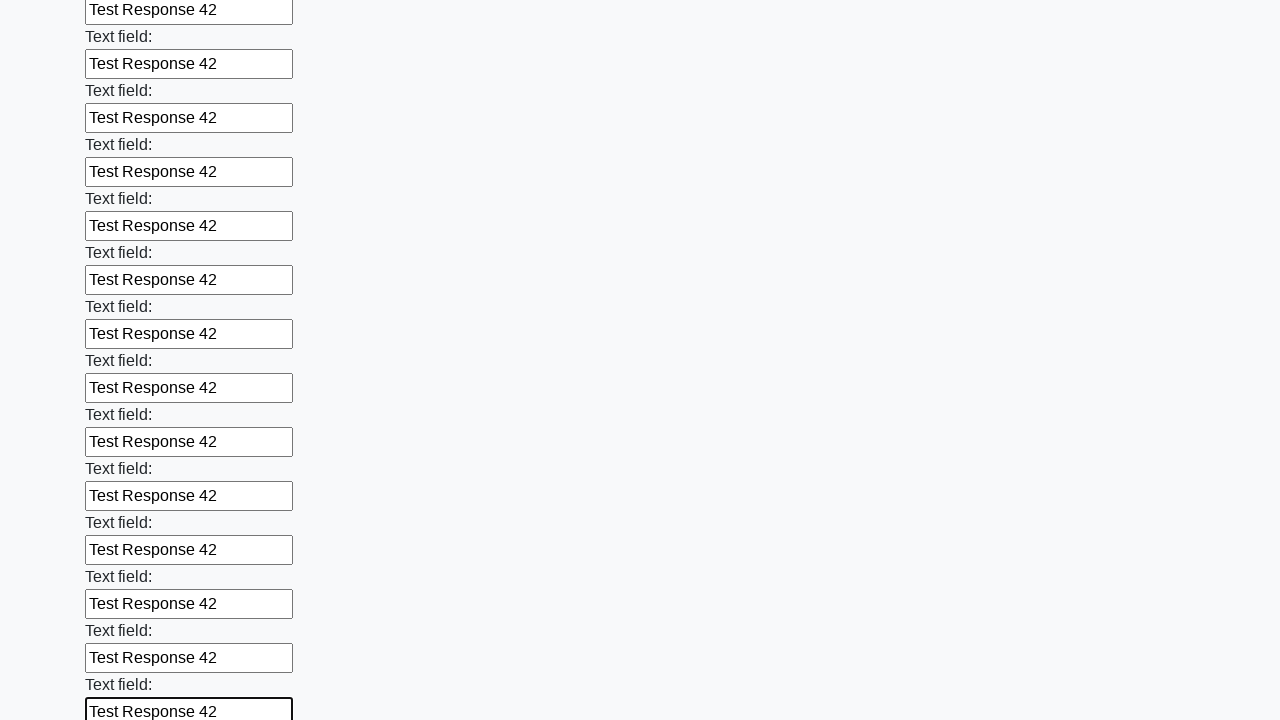

Filled text input field 43 of 100 with 'Test Response 42' on [type="text"] >> nth=42
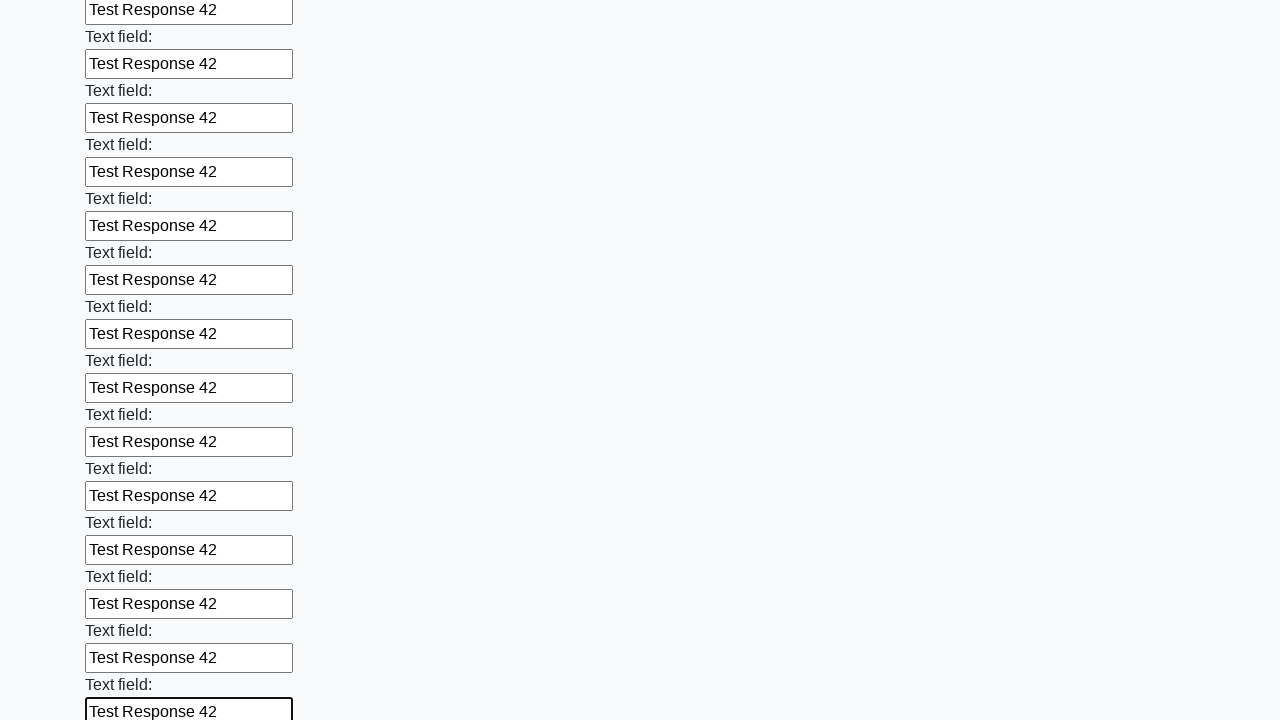

Filled text input field 44 of 100 with 'Test Response 42' on [type="text"] >> nth=43
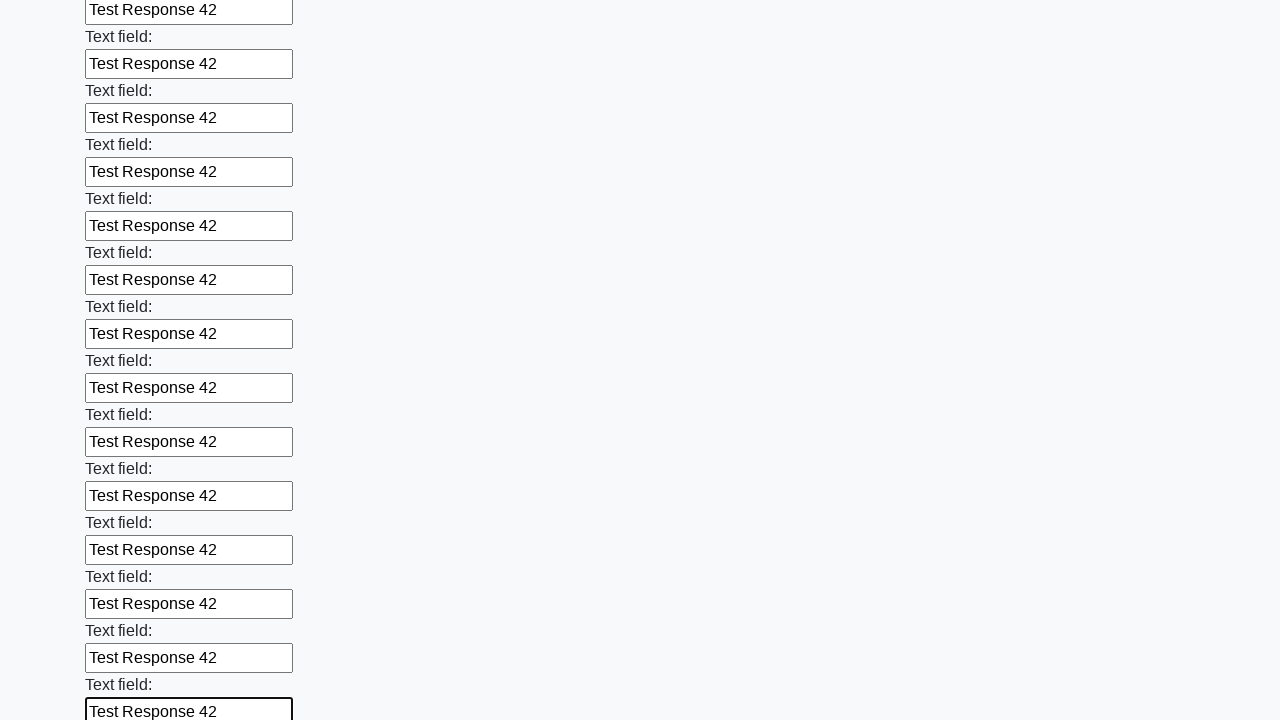

Filled text input field 45 of 100 with 'Test Response 42' on [type="text"] >> nth=44
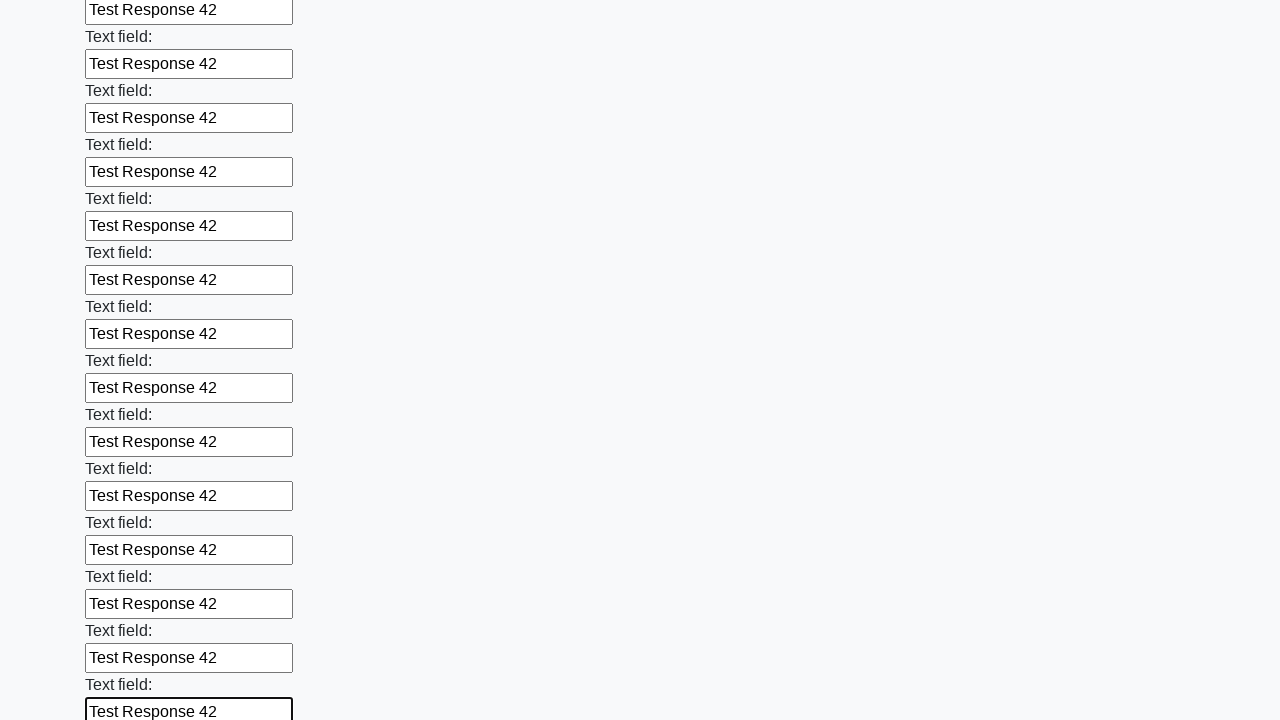

Filled text input field 46 of 100 with 'Test Response 42' on [type="text"] >> nth=45
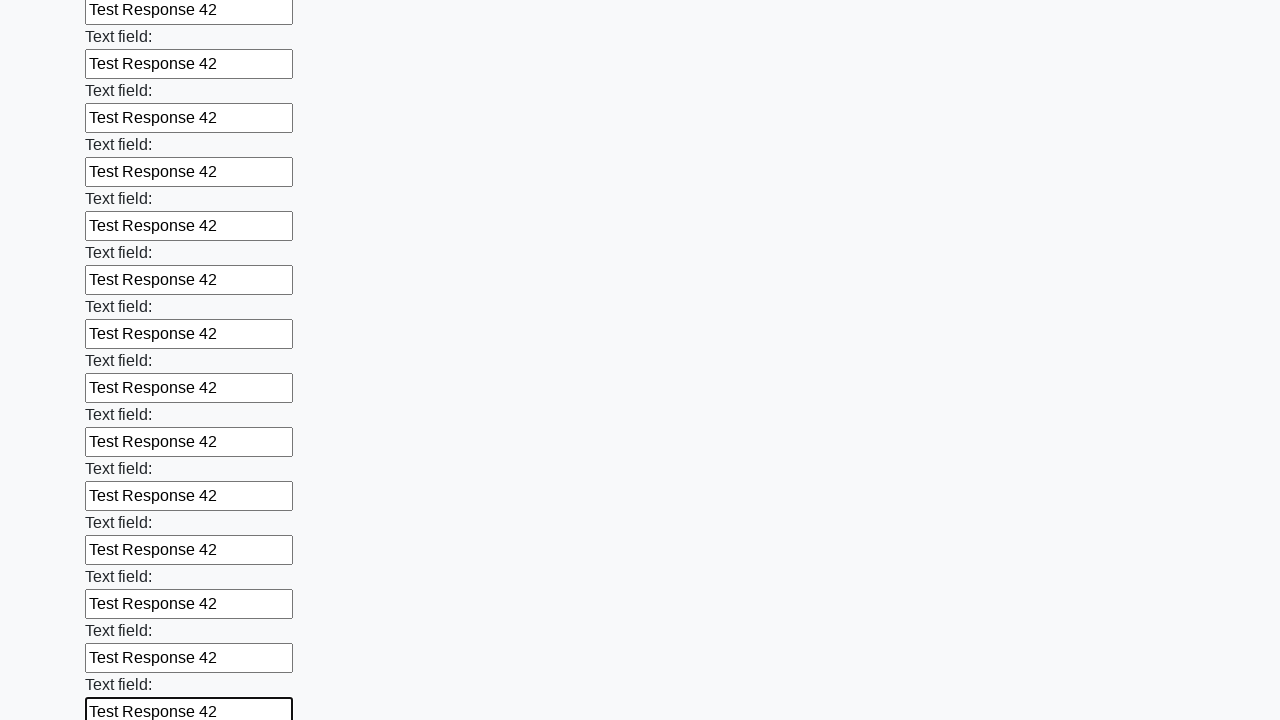

Filled text input field 47 of 100 with 'Test Response 42' on [type="text"] >> nth=46
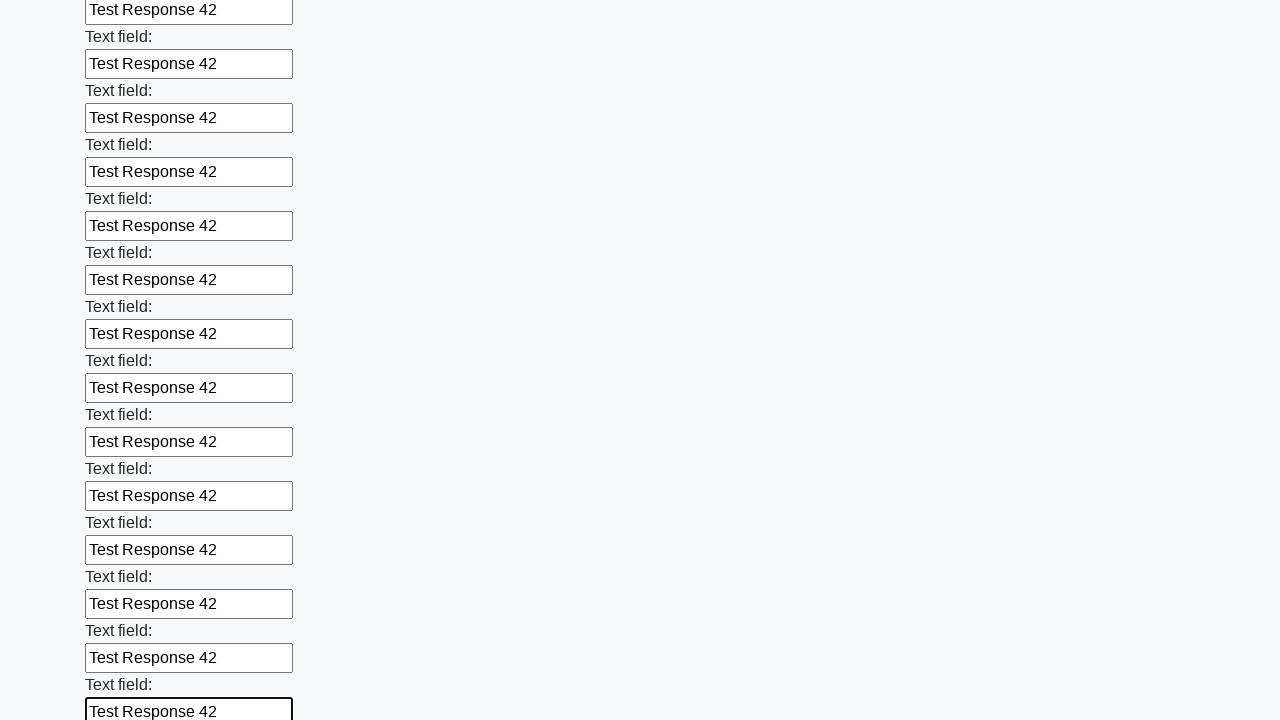

Filled text input field 48 of 100 with 'Test Response 42' on [type="text"] >> nth=47
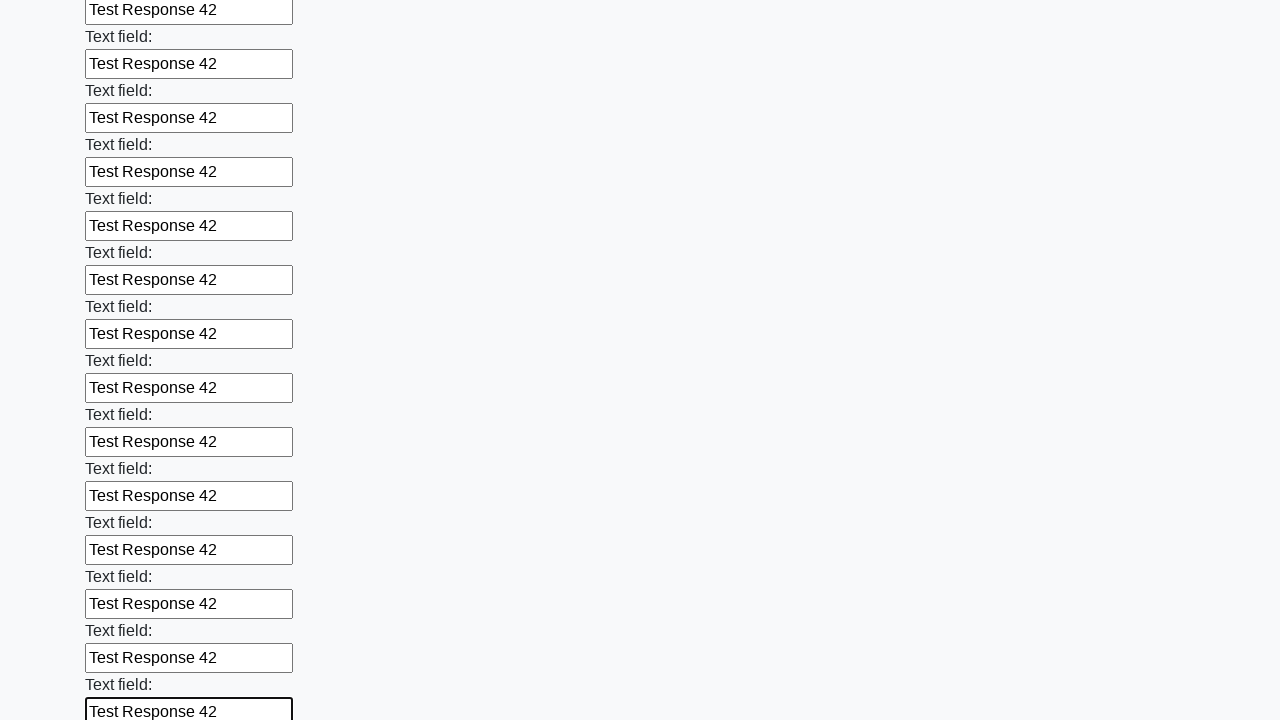

Filled text input field 49 of 100 with 'Test Response 42' on [type="text"] >> nth=48
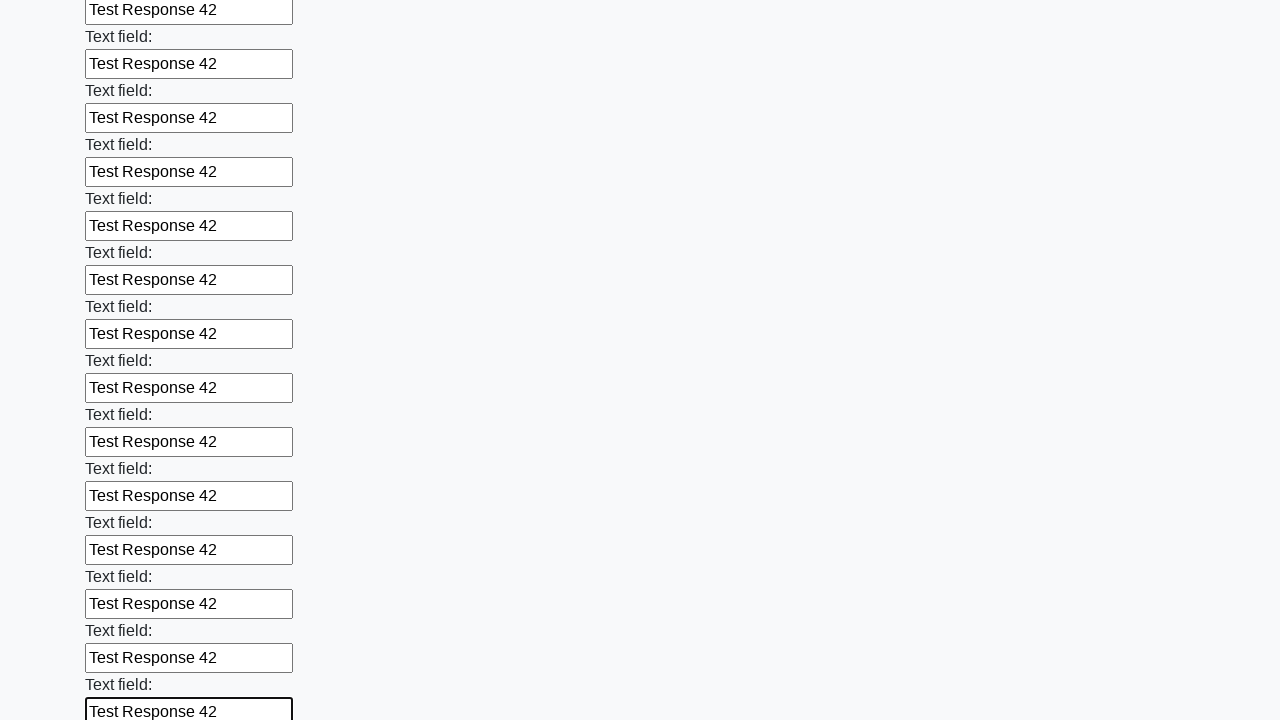

Filled text input field 50 of 100 with 'Test Response 42' on [type="text"] >> nth=49
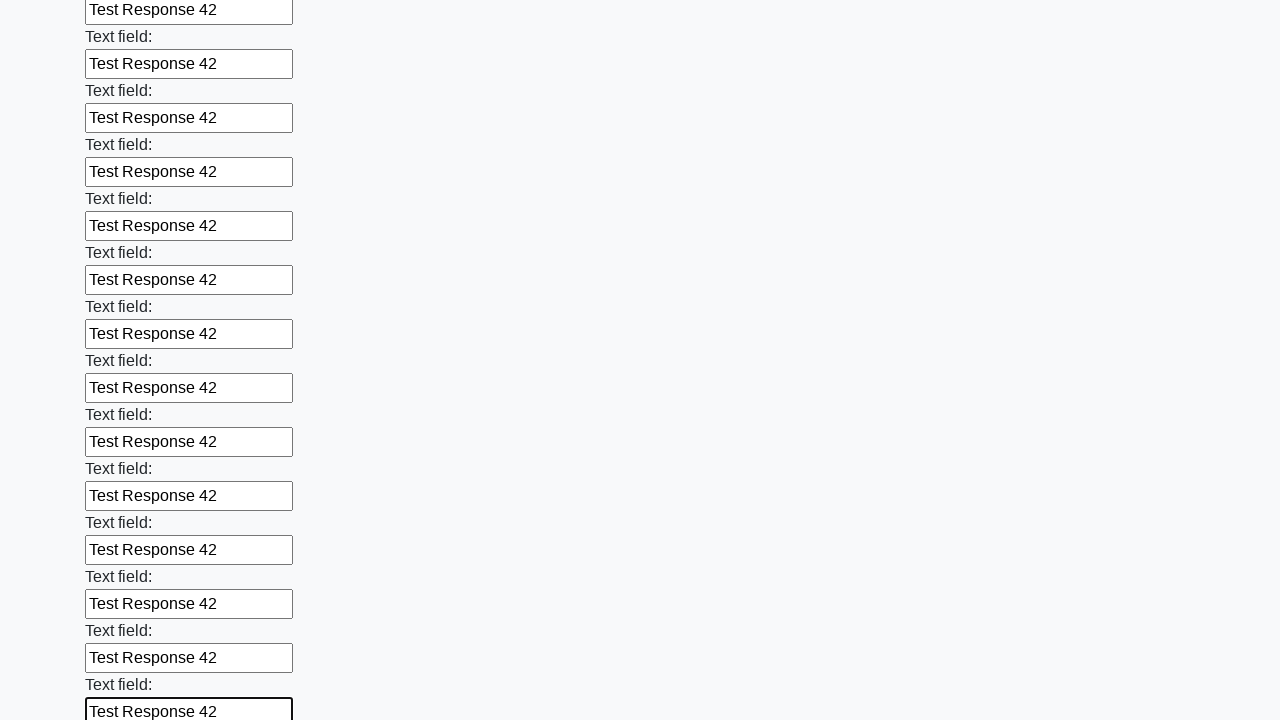

Filled text input field 51 of 100 with 'Test Response 42' on [type="text"] >> nth=50
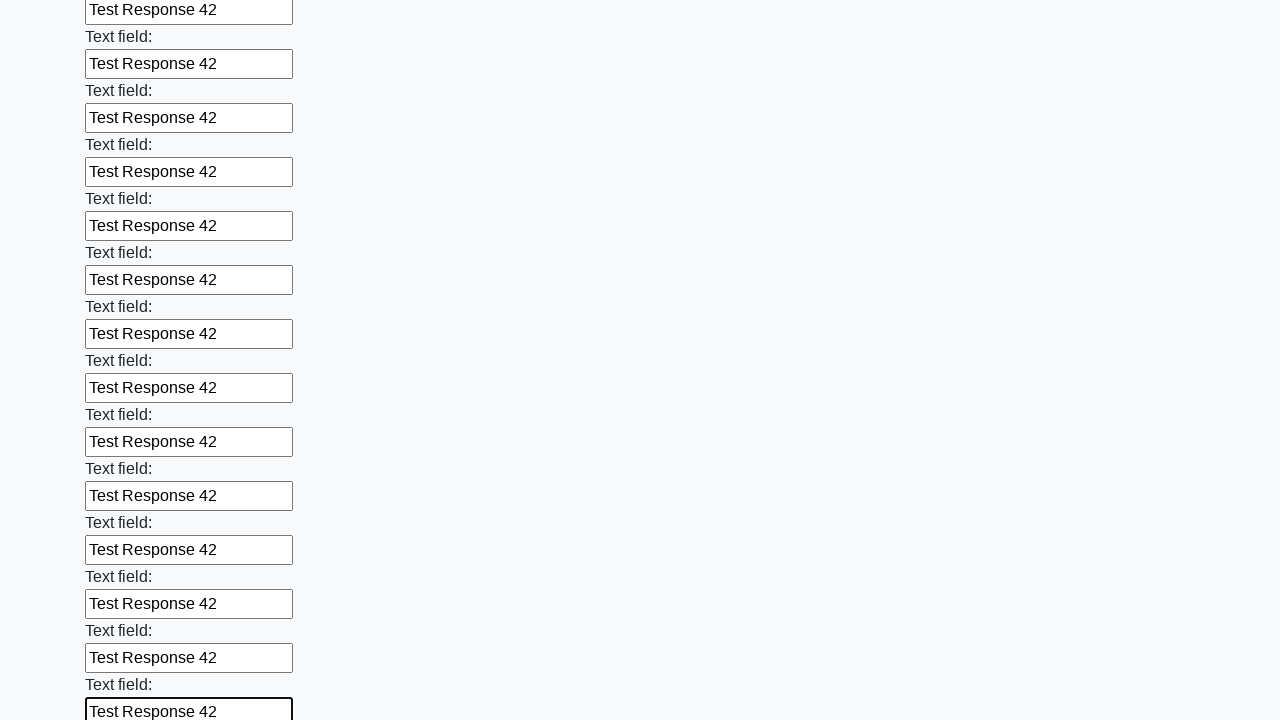

Filled text input field 52 of 100 with 'Test Response 42' on [type="text"] >> nth=51
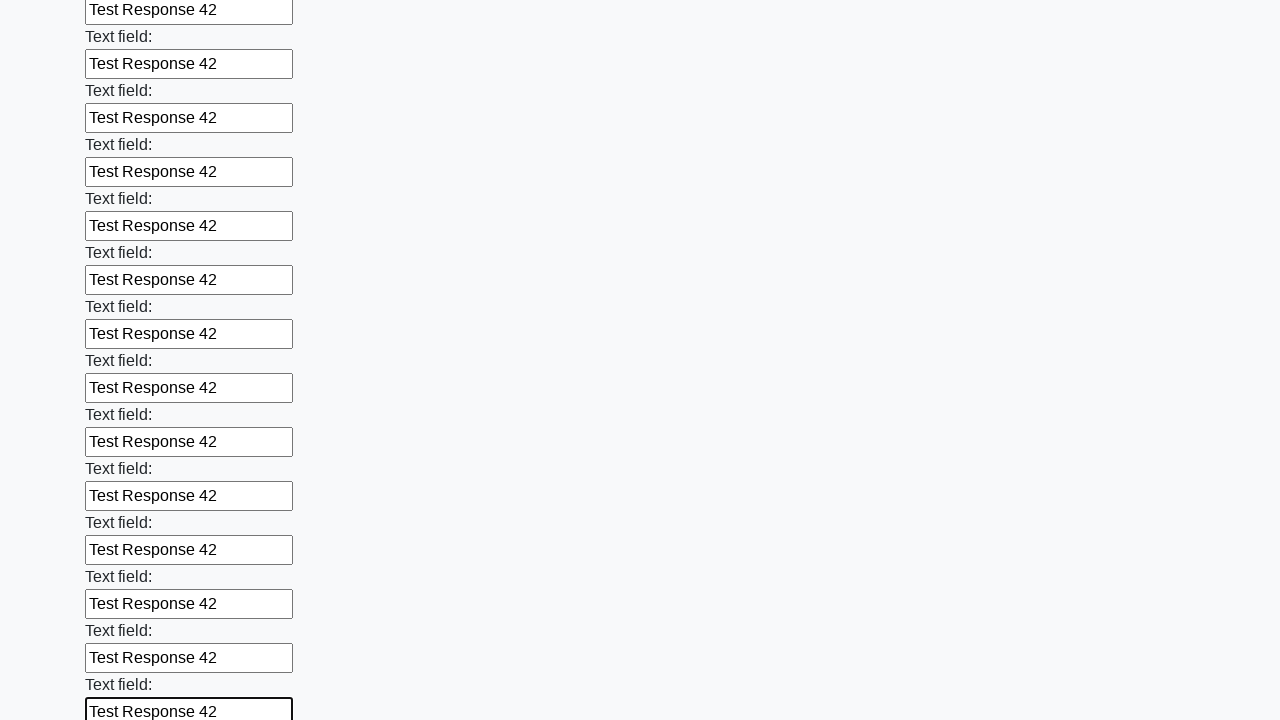

Filled text input field 53 of 100 with 'Test Response 42' on [type="text"] >> nth=52
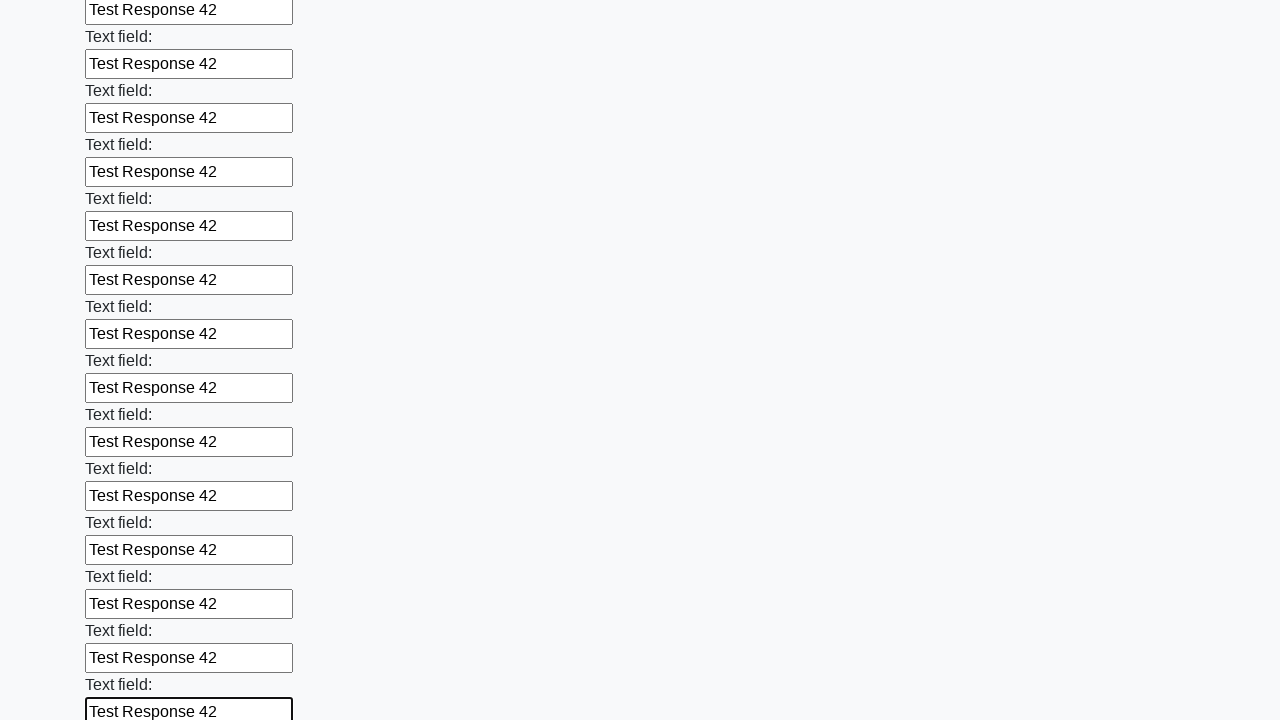

Filled text input field 54 of 100 with 'Test Response 42' on [type="text"] >> nth=53
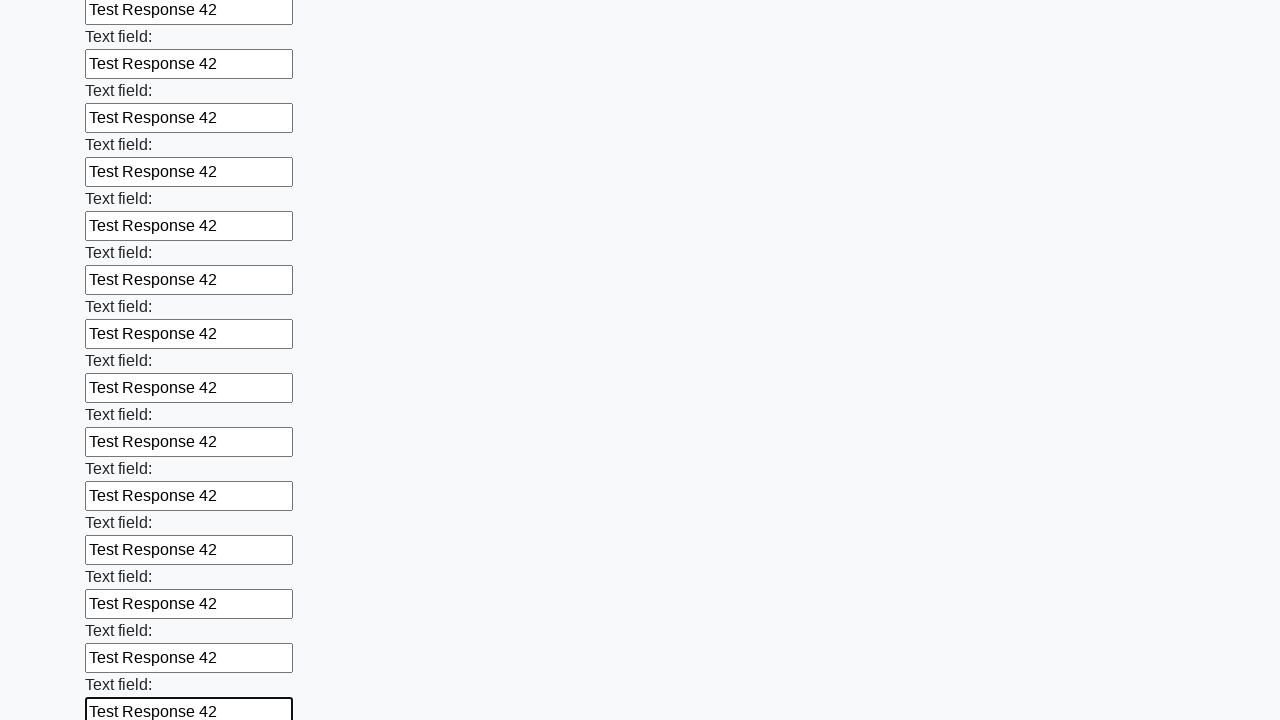

Filled text input field 55 of 100 with 'Test Response 42' on [type="text"] >> nth=54
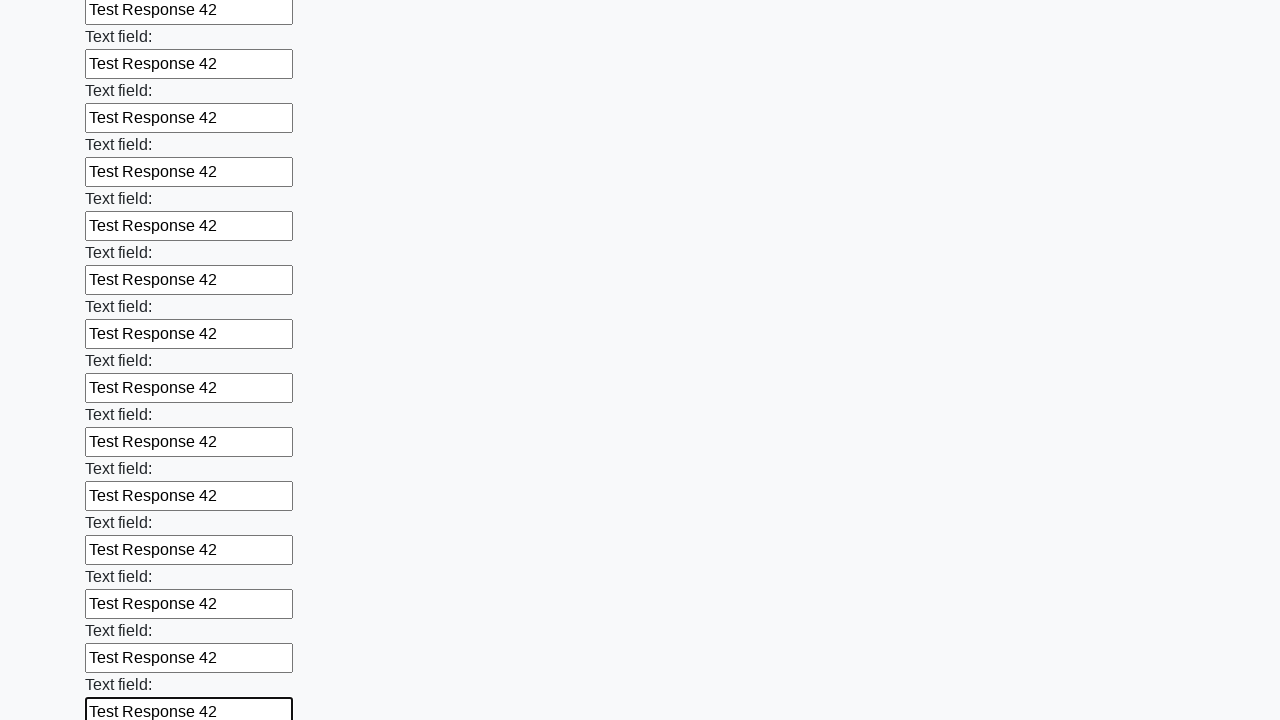

Filled text input field 56 of 100 with 'Test Response 42' on [type="text"] >> nth=55
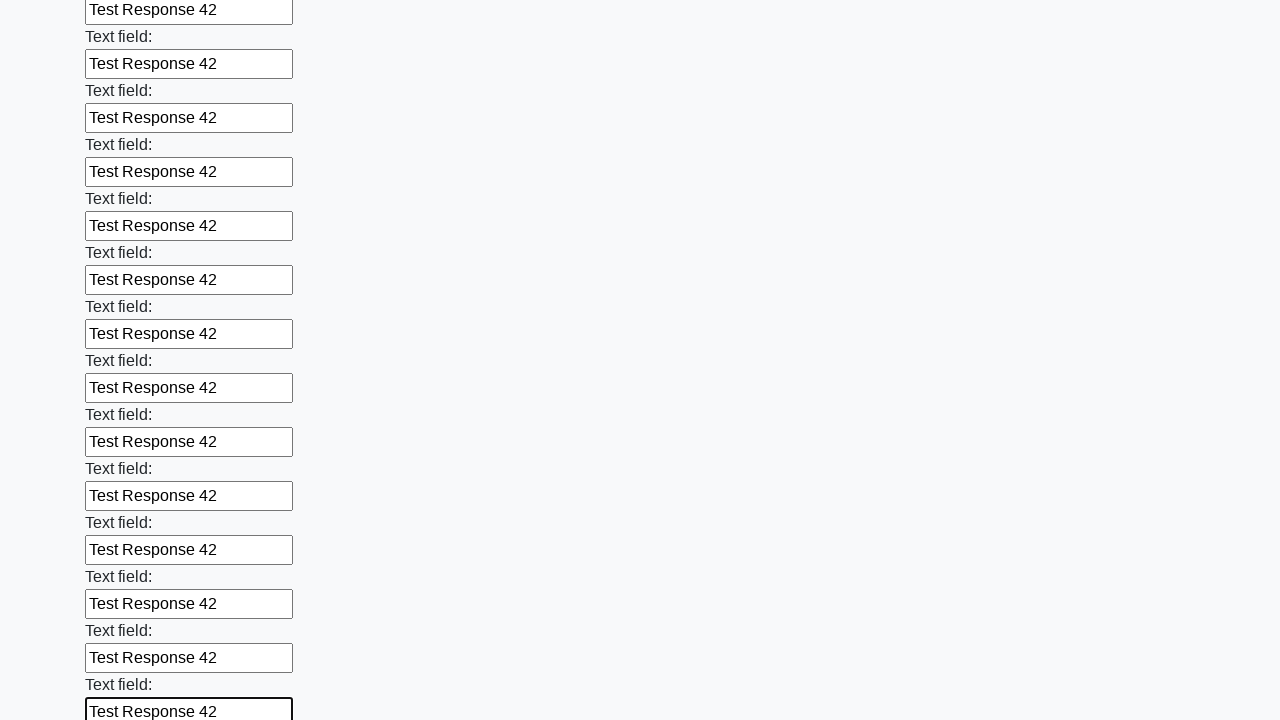

Filled text input field 57 of 100 with 'Test Response 42' on [type="text"] >> nth=56
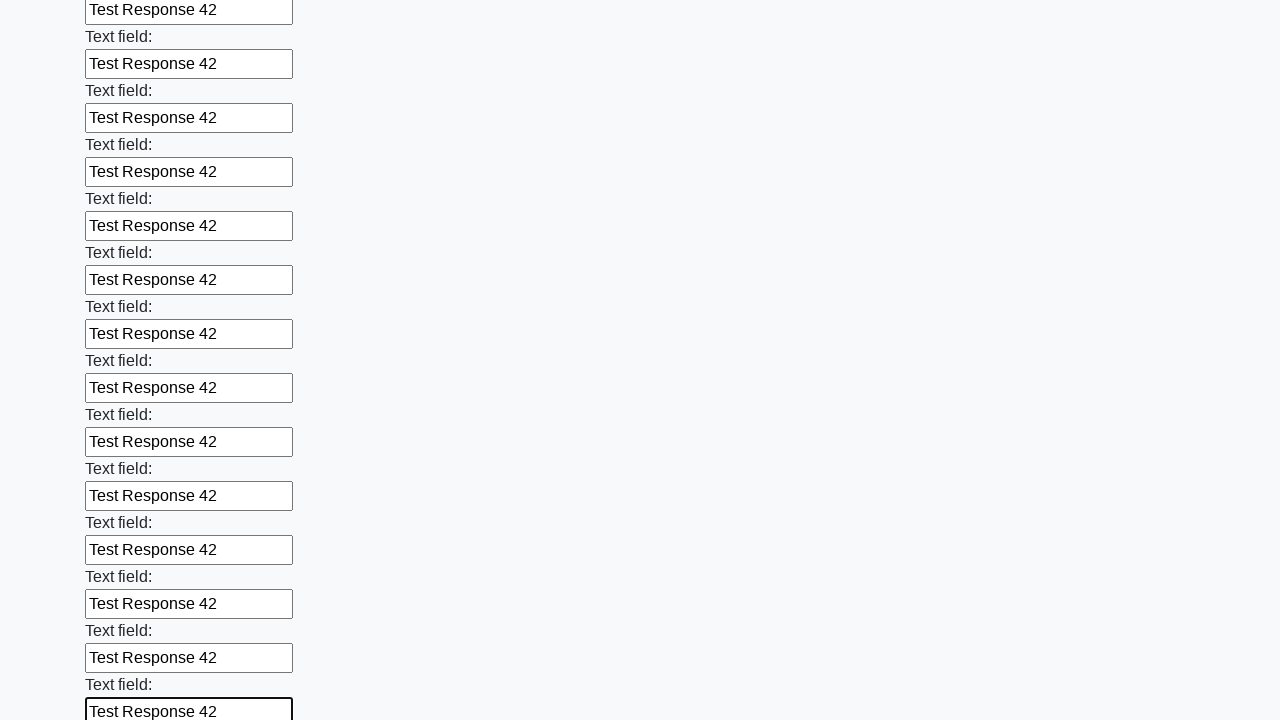

Filled text input field 58 of 100 with 'Test Response 42' on [type="text"] >> nth=57
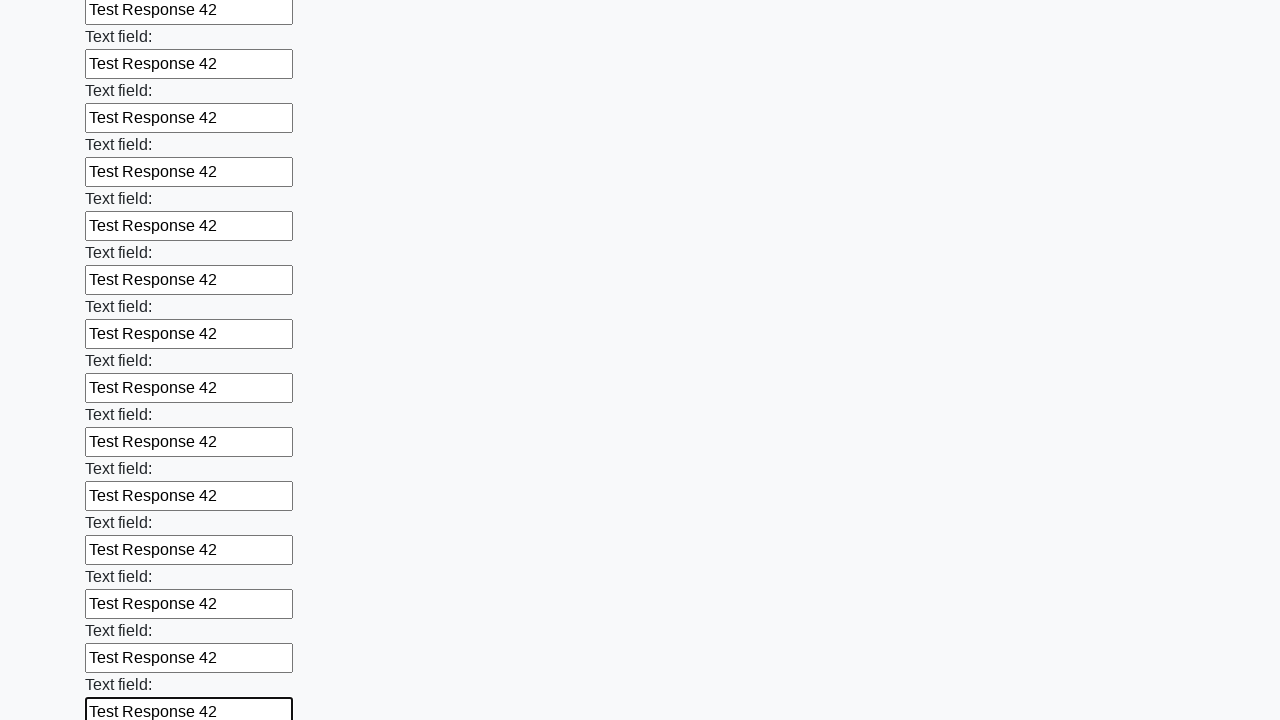

Filled text input field 59 of 100 with 'Test Response 42' on [type="text"] >> nth=58
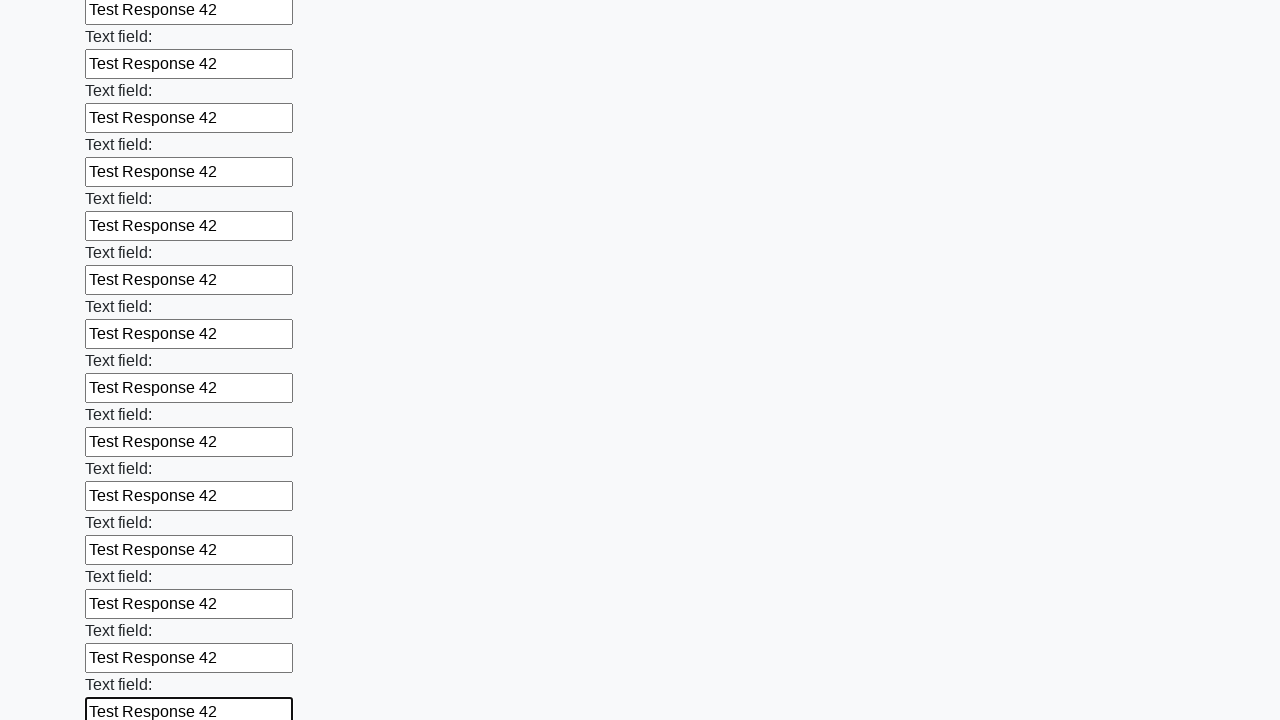

Filled text input field 60 of 100 with 'Test Response 42' on [type="text"] >> nth=59
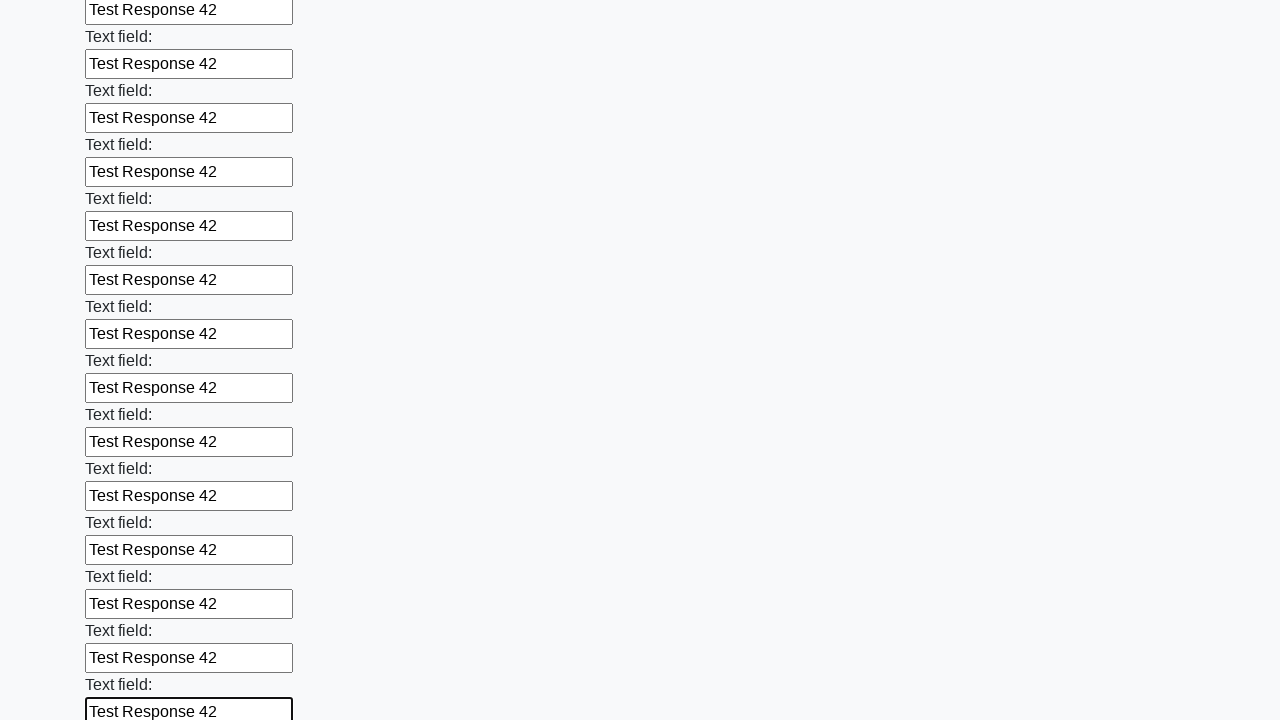

Filled text input field 61 of 100 with 'Test Response 42' on [type="text"] >> nth=60
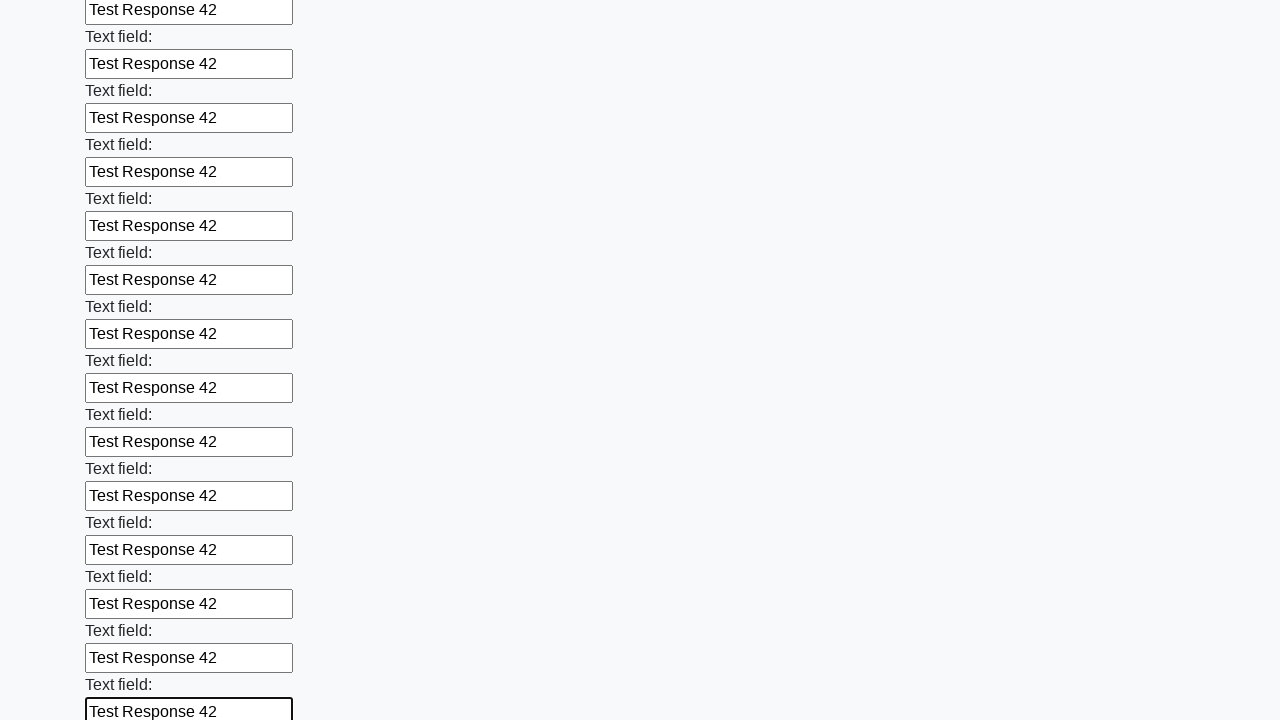

Filled text input field 62 of 100 with 'Test Response 42' on [type="text"] >> nth=61
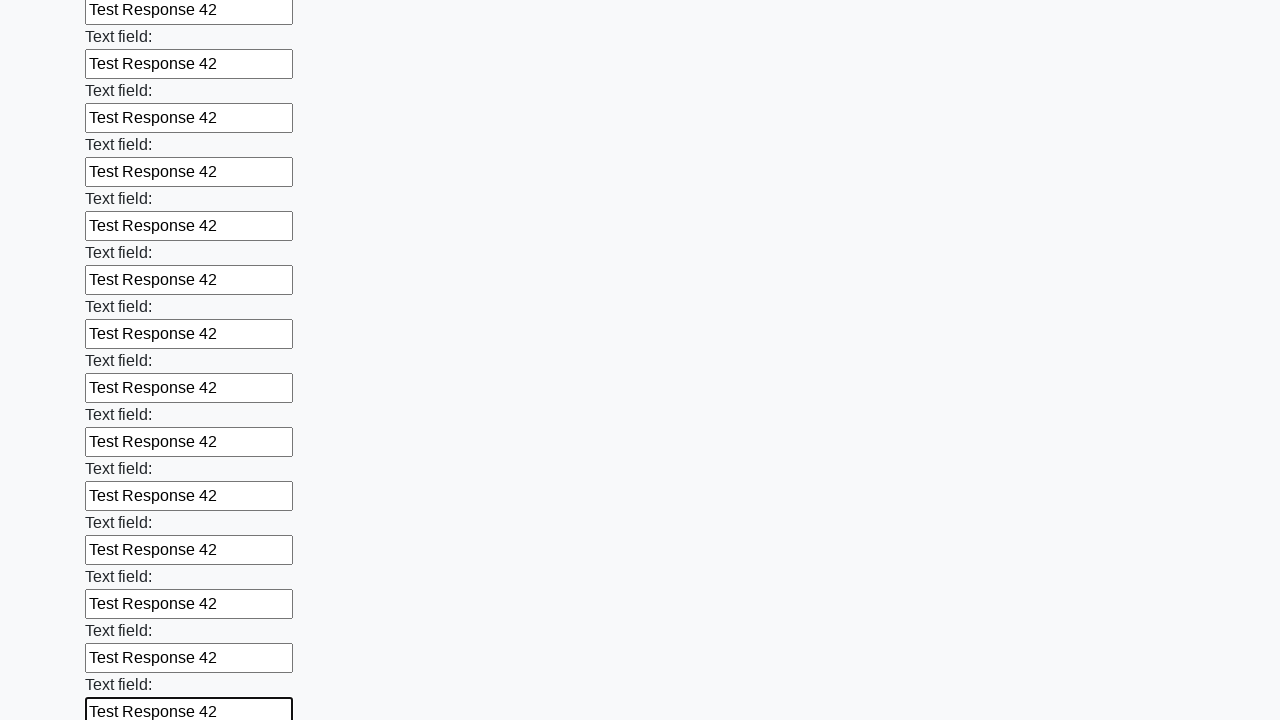

Filled text input field 63 of 100 with 'Test Response 42' on [type="text"] >> nth=62
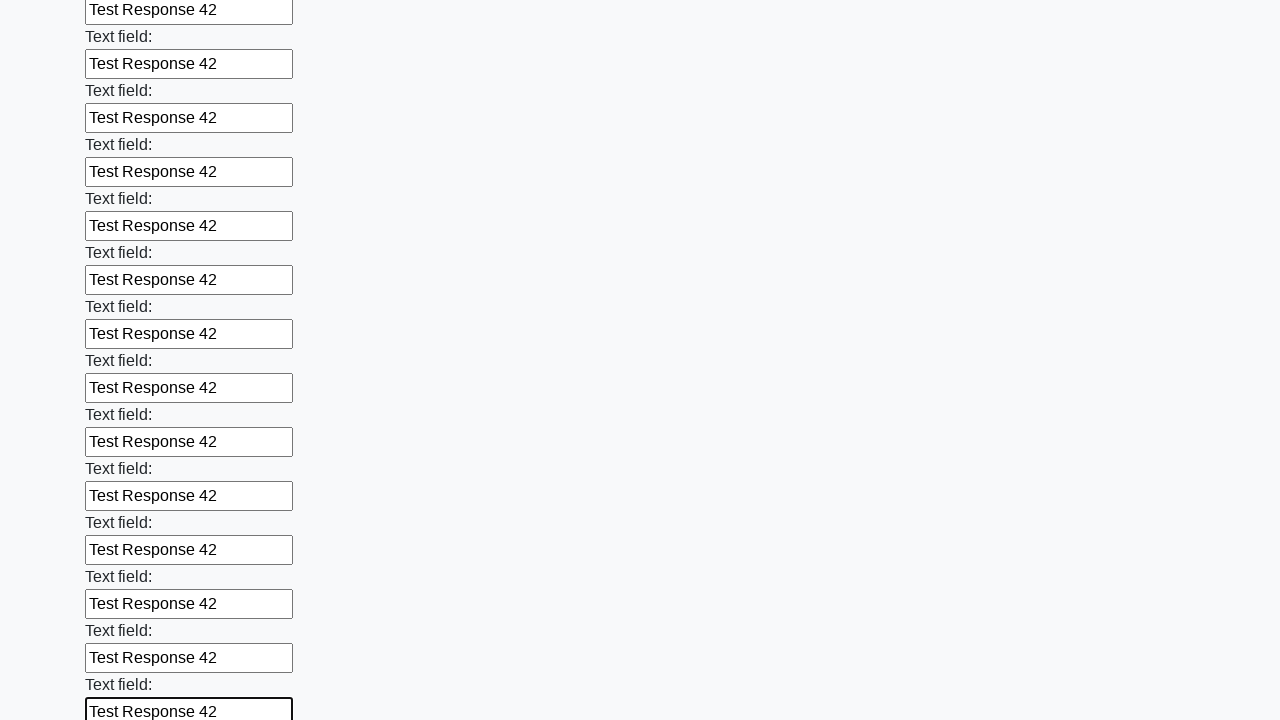

Filled text input field 64 of 100 with 'Test Response 42' on [type="text"] >> nth=63
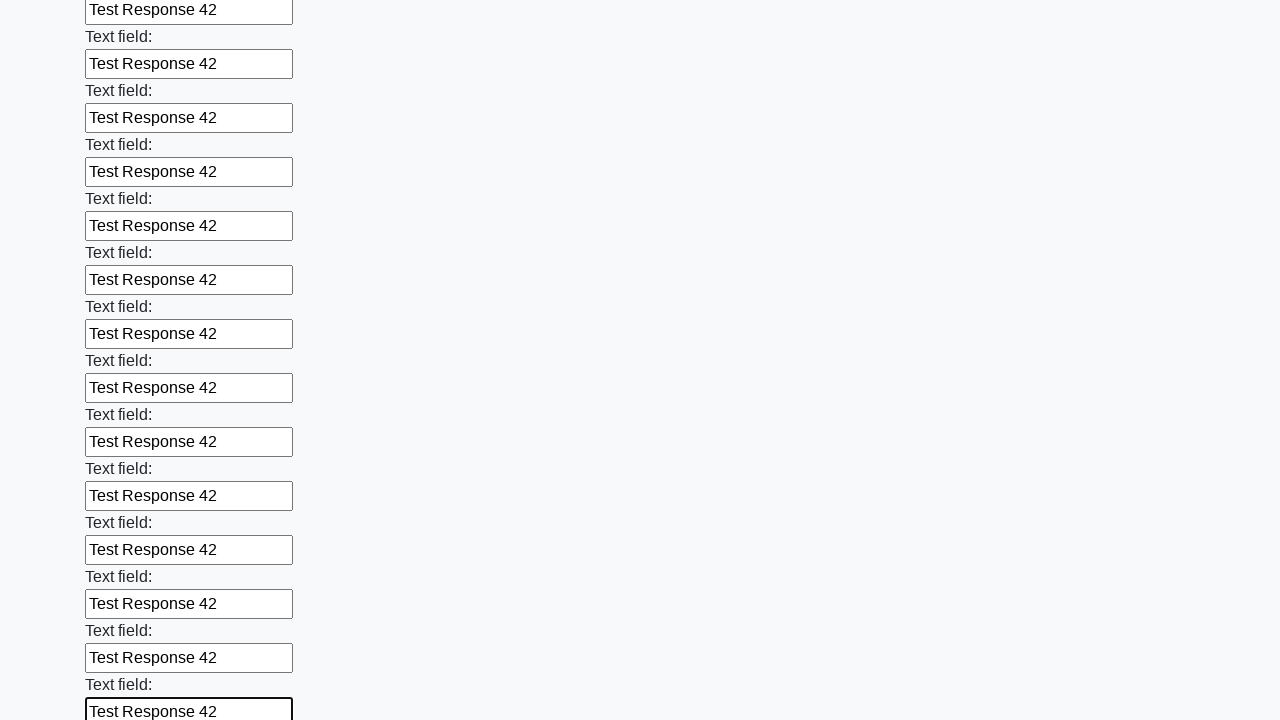

Filled text input field 65 of 100 with 'Test Response 42' on [type="text"] >> nth=64
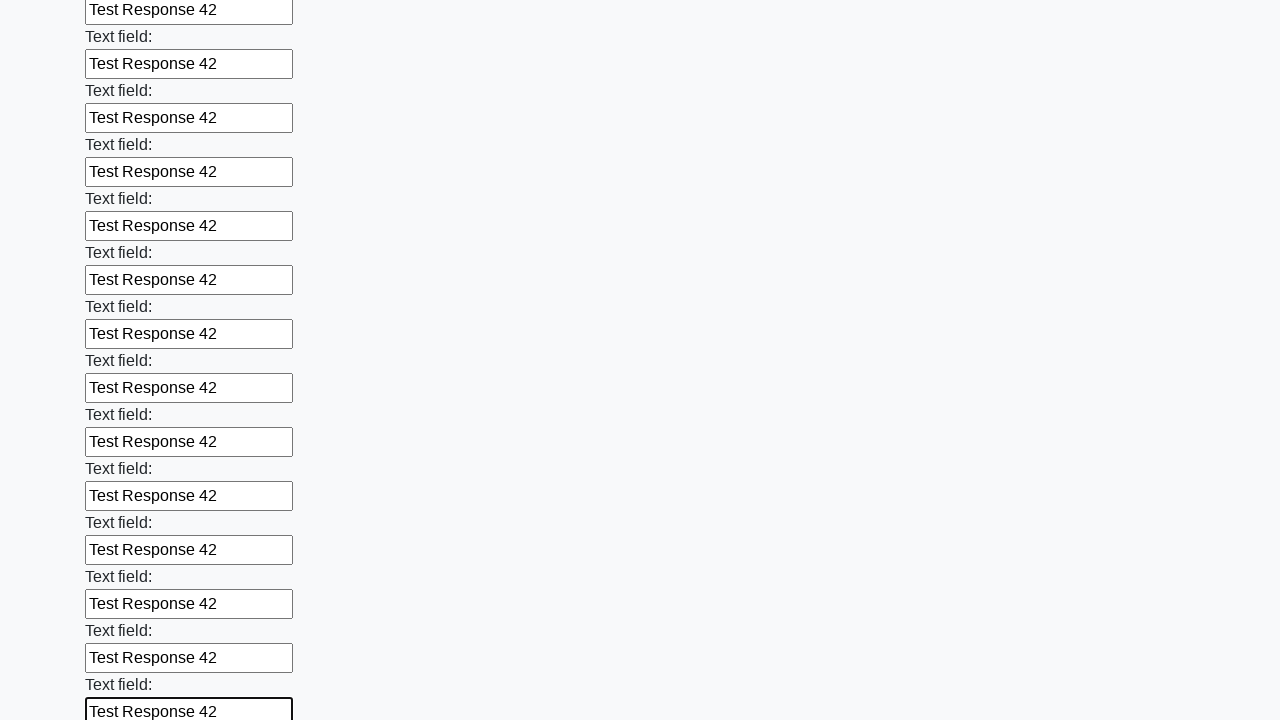

Filled text input field 66 of 100 with 'Test Response 42' on [type="text"] >> nth=65
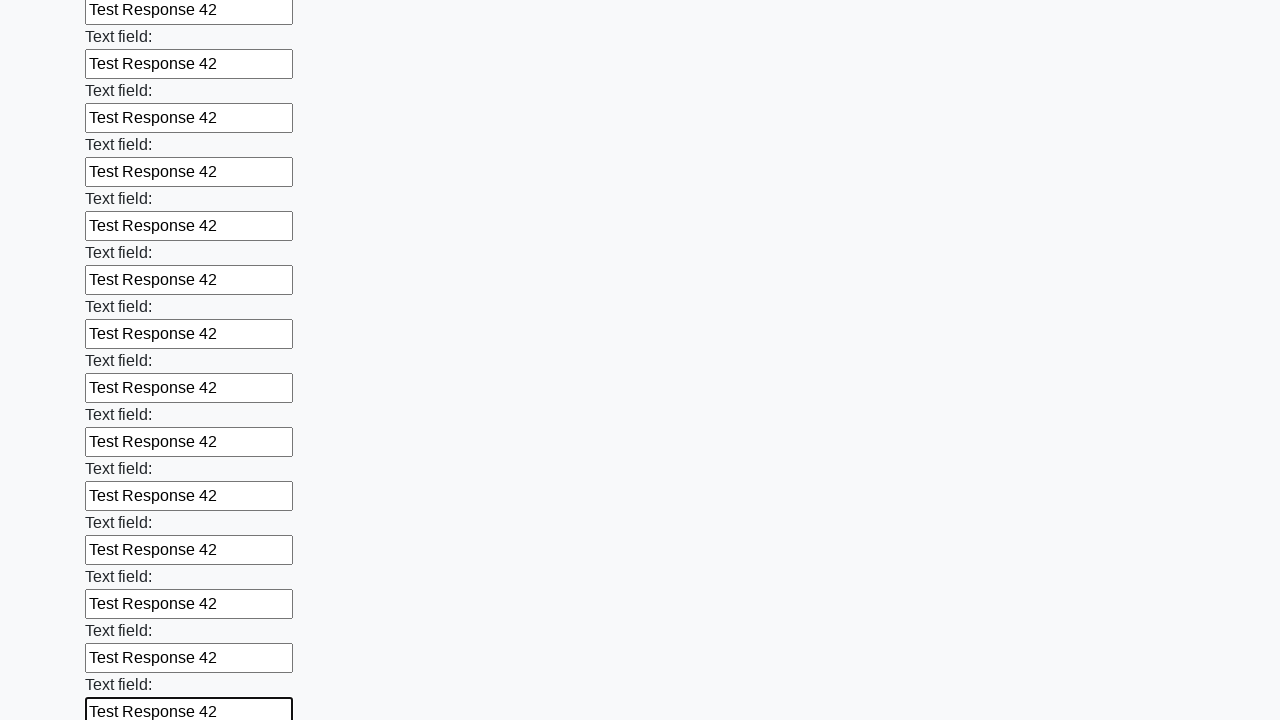

Filled text input field 67 of 100 with 'Test Response 42' on [type="text"] >> nth=66
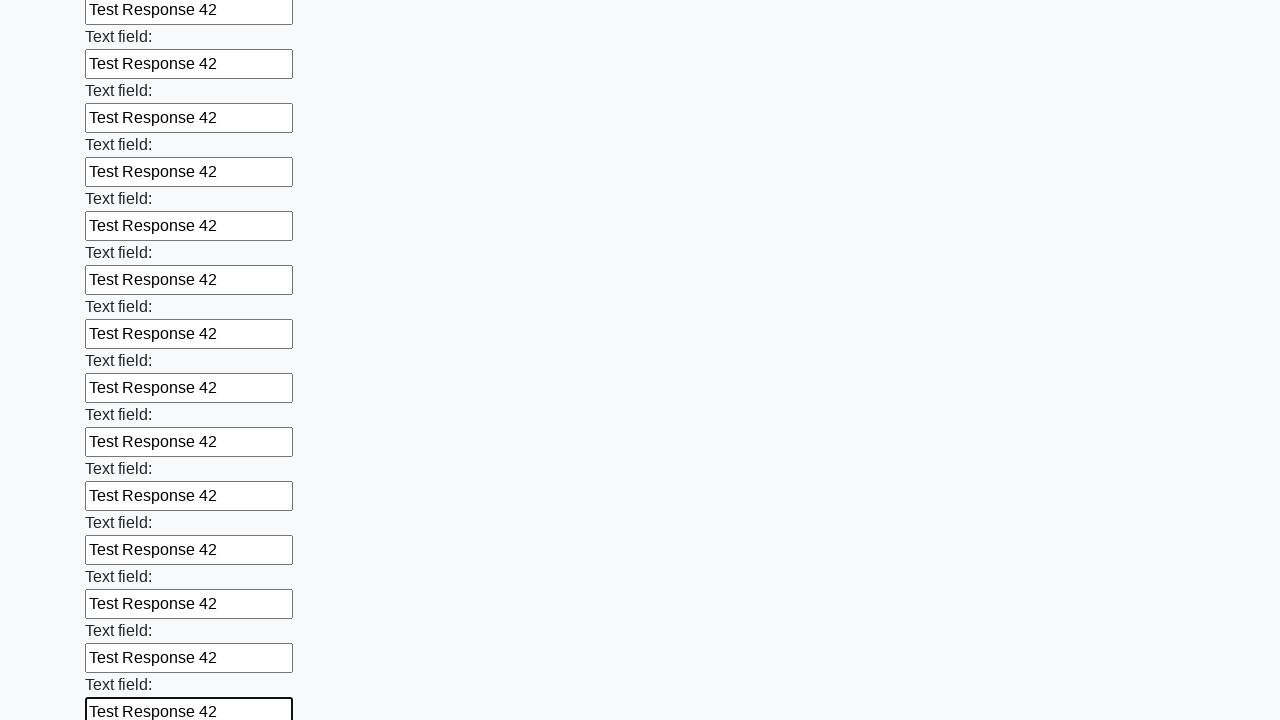

Filled text input field 68 of 100 with 'Test Response 42' on [type="text"] >> nth=67
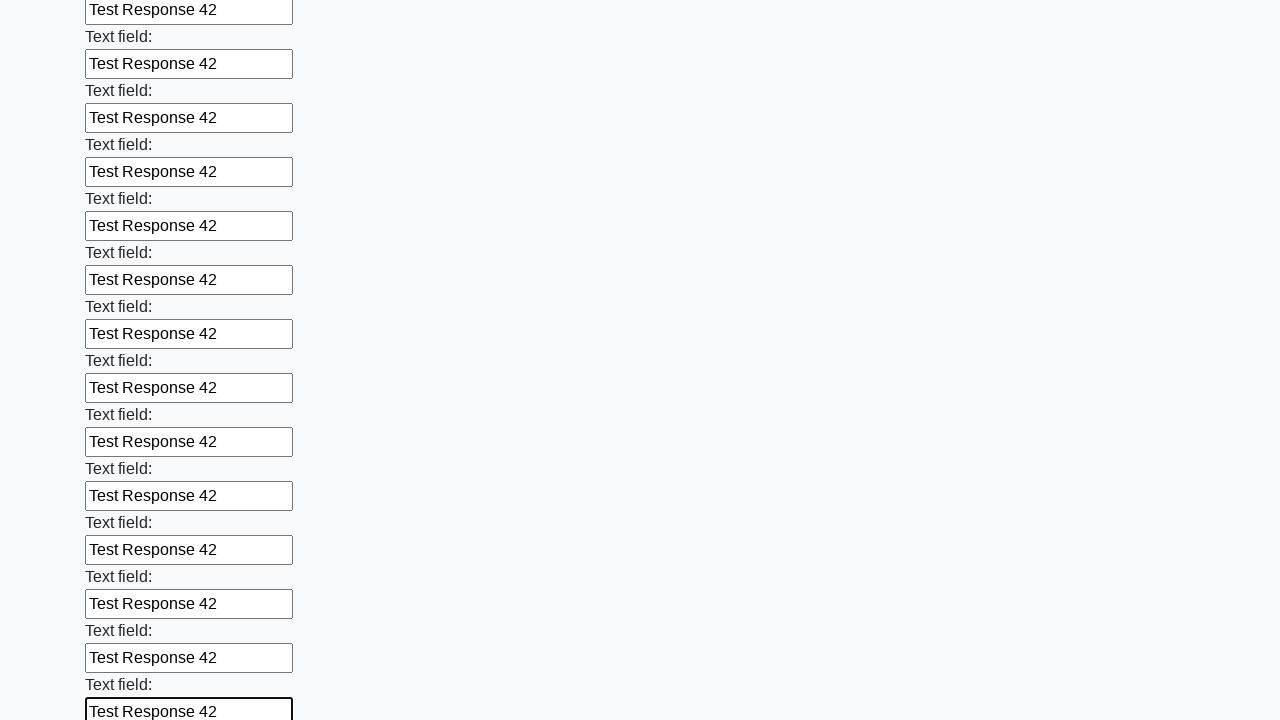

Filled text input field 69 of 100 with 'Test Response 42' on [type="text"] >> nth=68
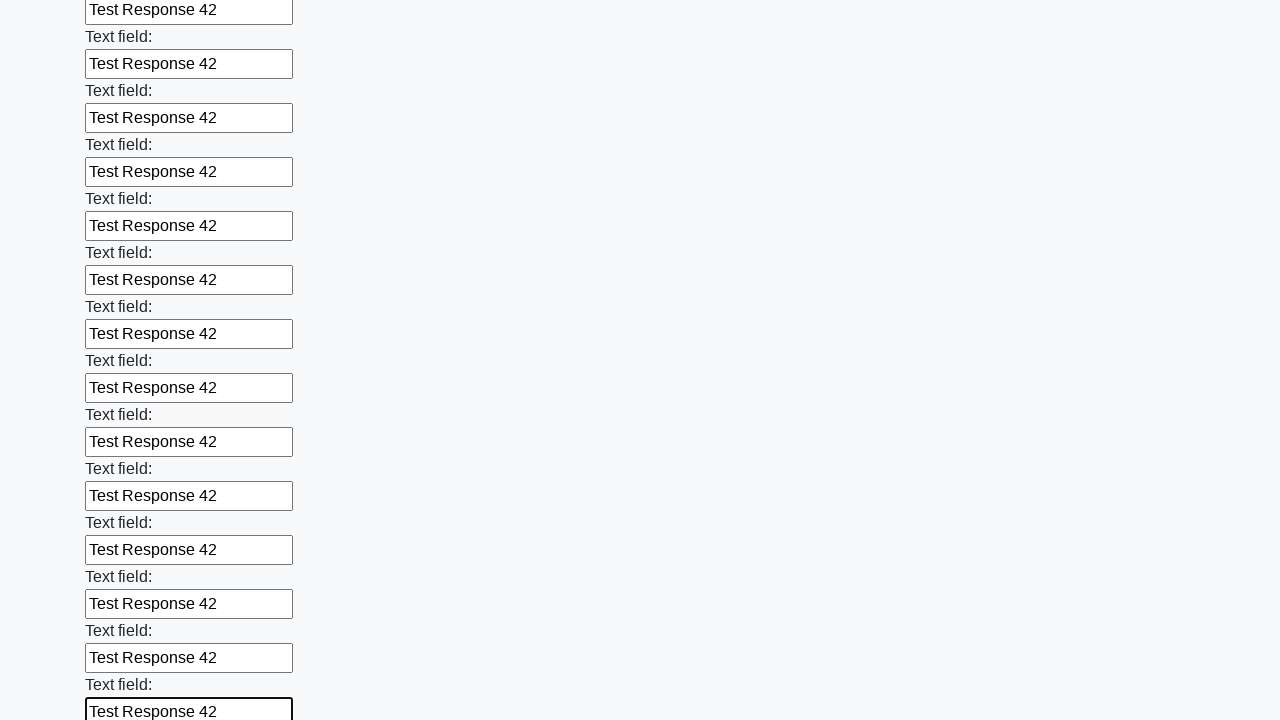

Filled text input field 70 of 100 with 'Test Response 42' on [type="text"] >> nth=69
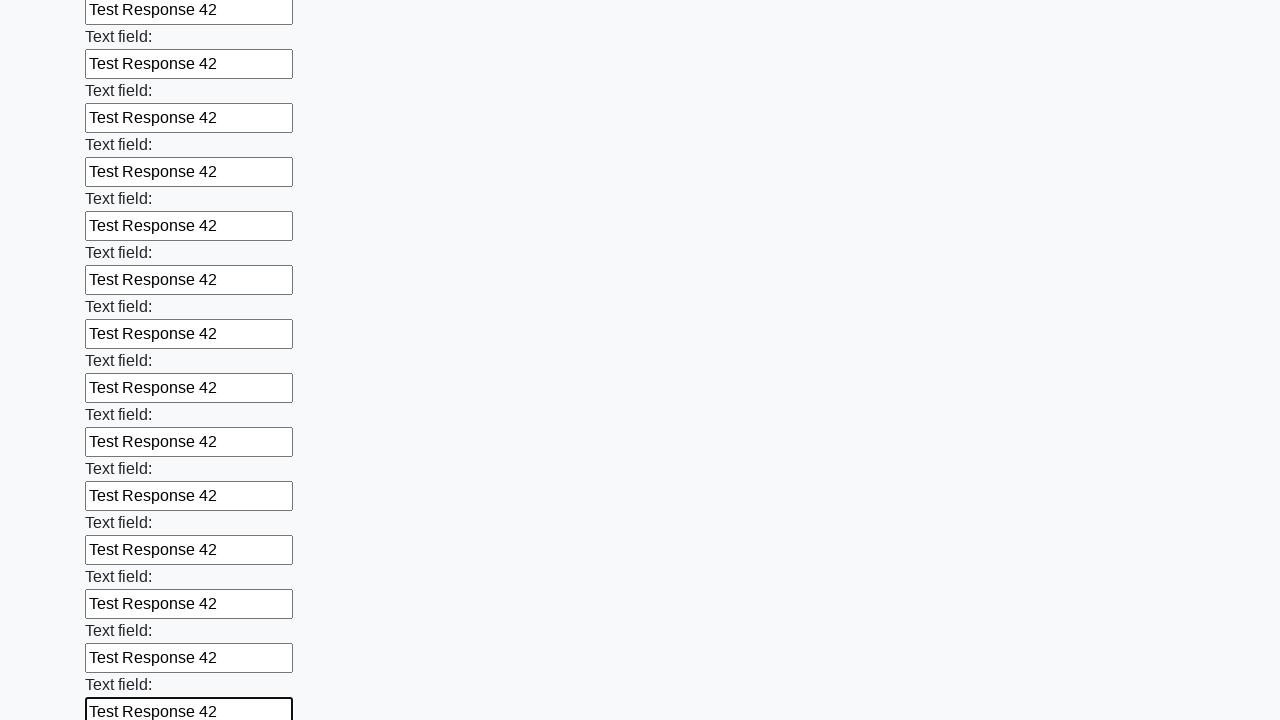

Filled text input field 71 of 100 with 'Test Response 42' on [type="text"] >> nth=70
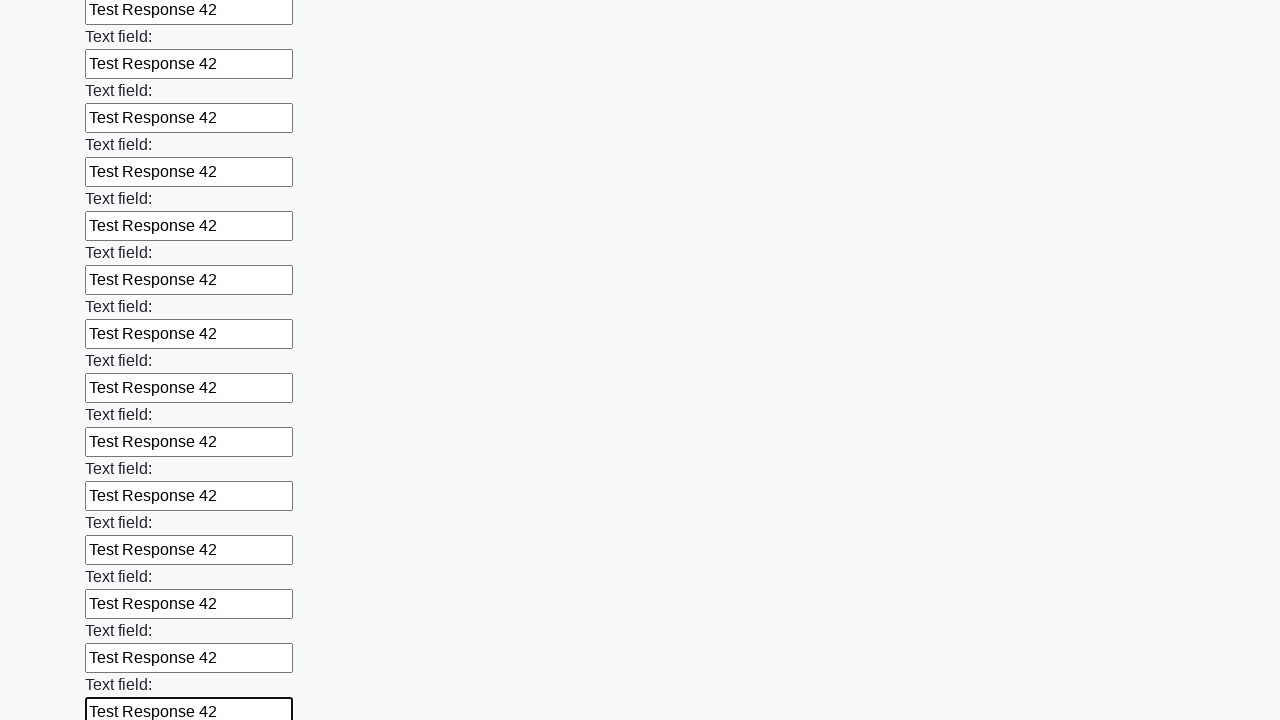

Filled text input field 72 of 100 with 'Test Response 42' on [type="text"] >> nth=71
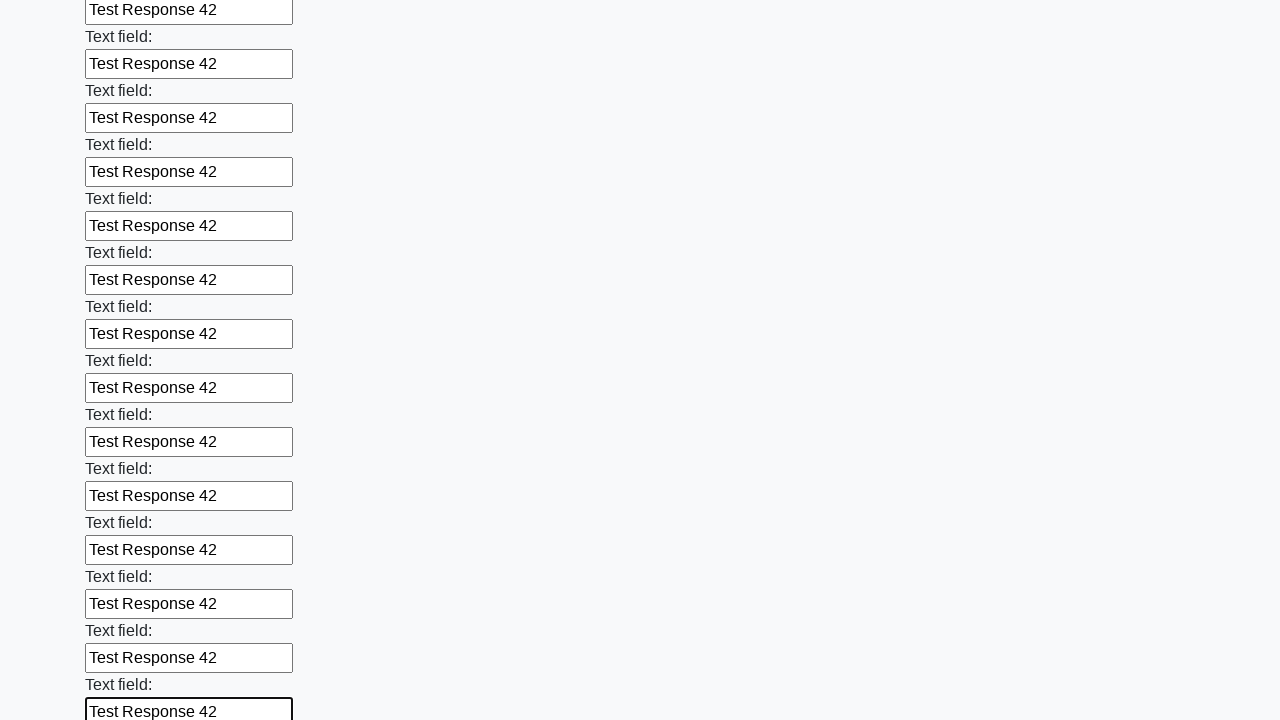

Filled text input field 73 of 100 with 'Test Response 42' on [type="text"] >> nth=72
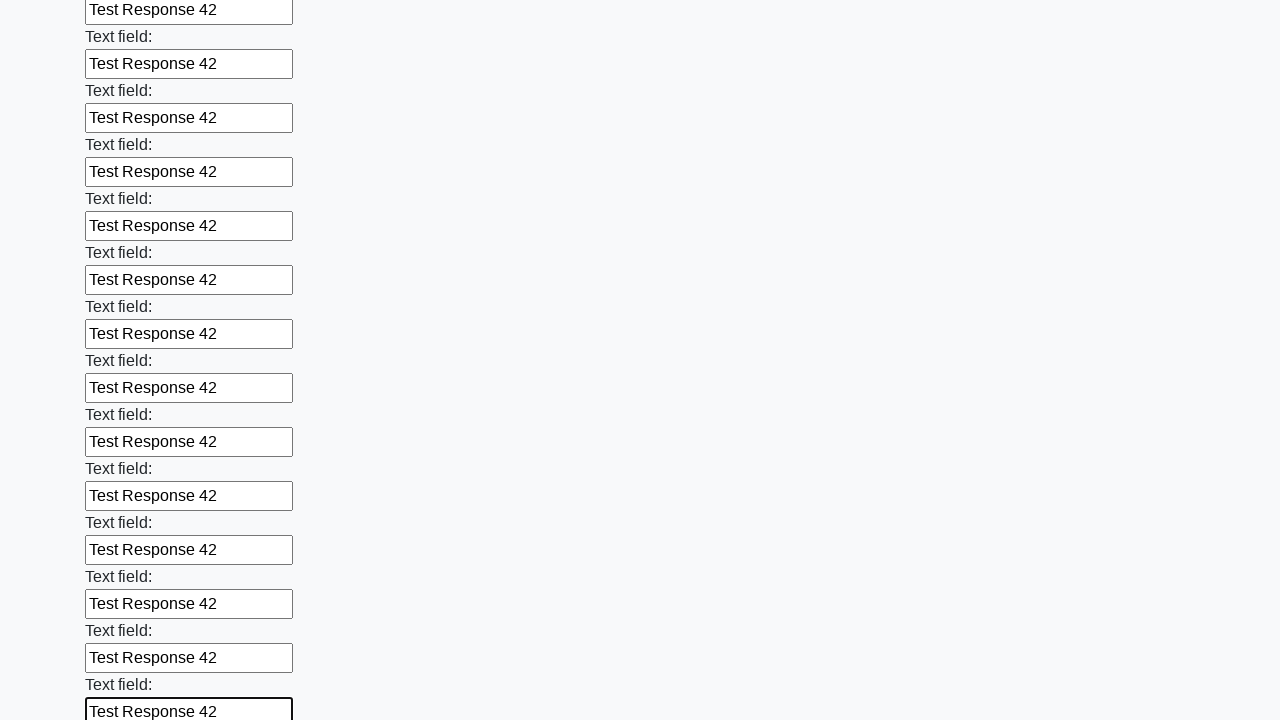

Filled text input field 74 of 100 with 'Test Response 42' on [type="text"] >> nth=73
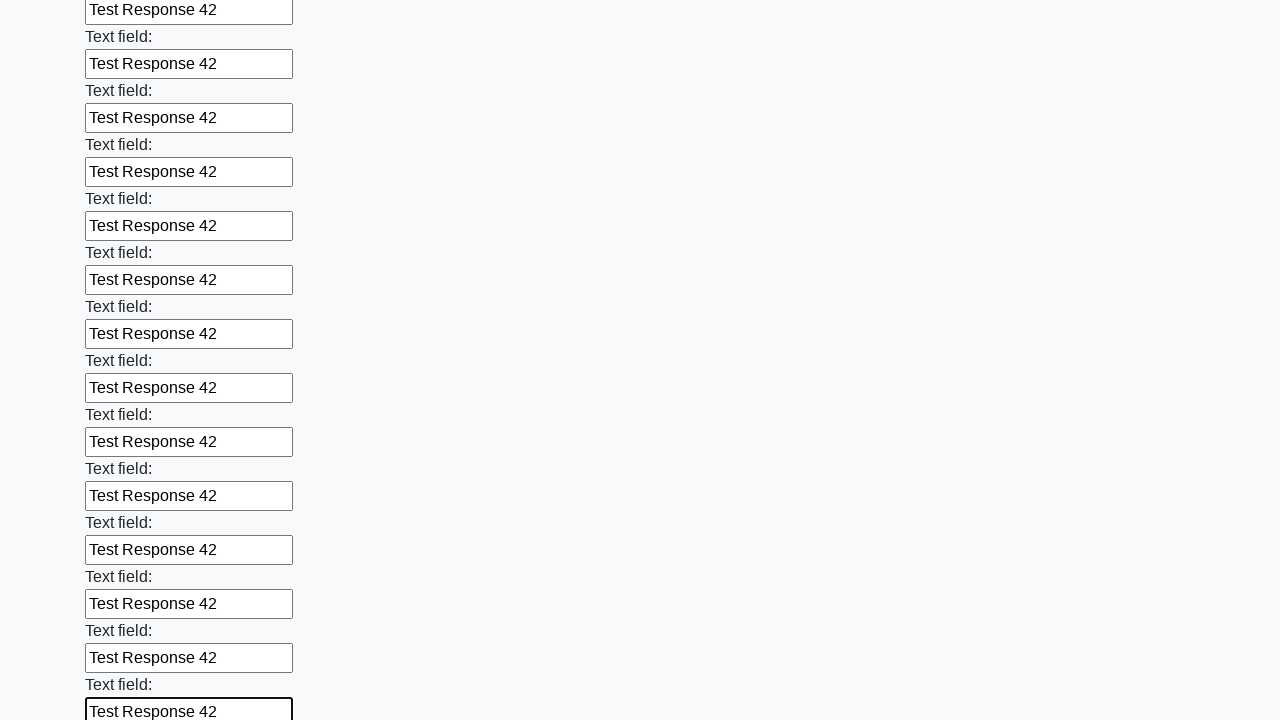

Filled text input field 75 of 100 with 'Test Response 42' on [type="text"] >> nth=74
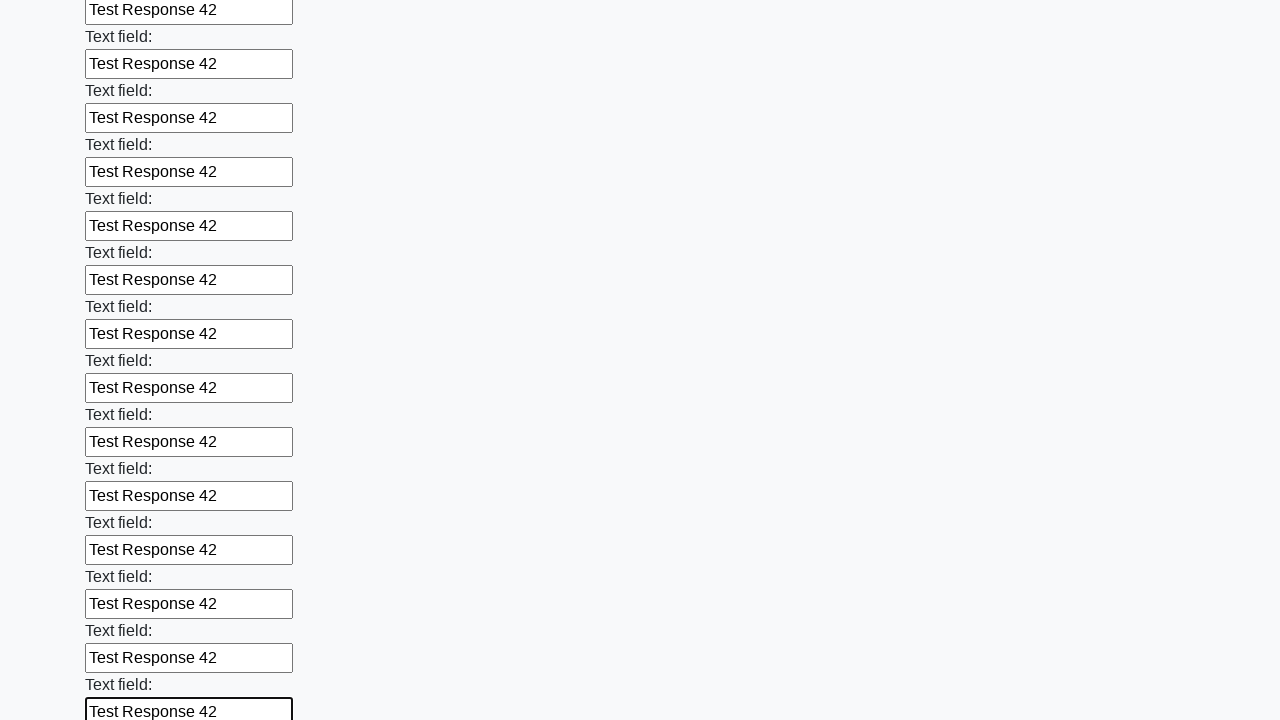

Filled text input field 76 of 100 with 'Test Response 42' on [type="text"] >> nth=75
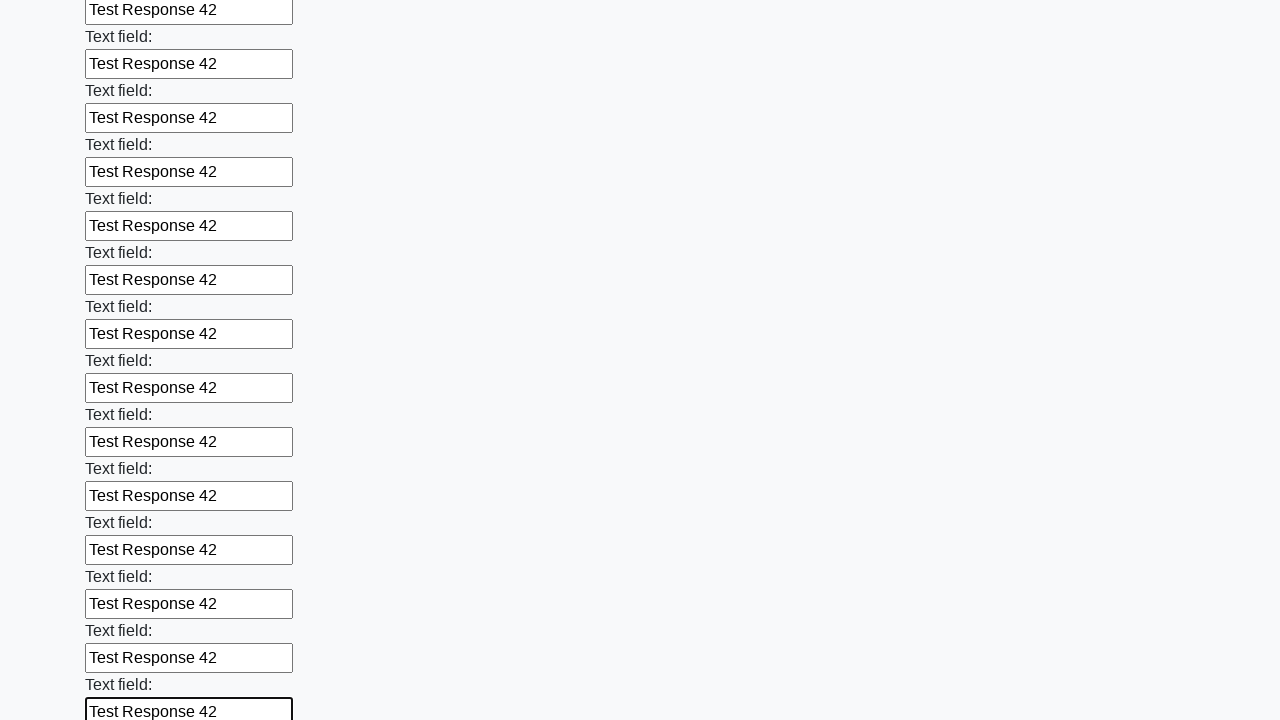

Filled text input field 77 of 100 with 'Test Response 42' on [type="text"] >> nth=76
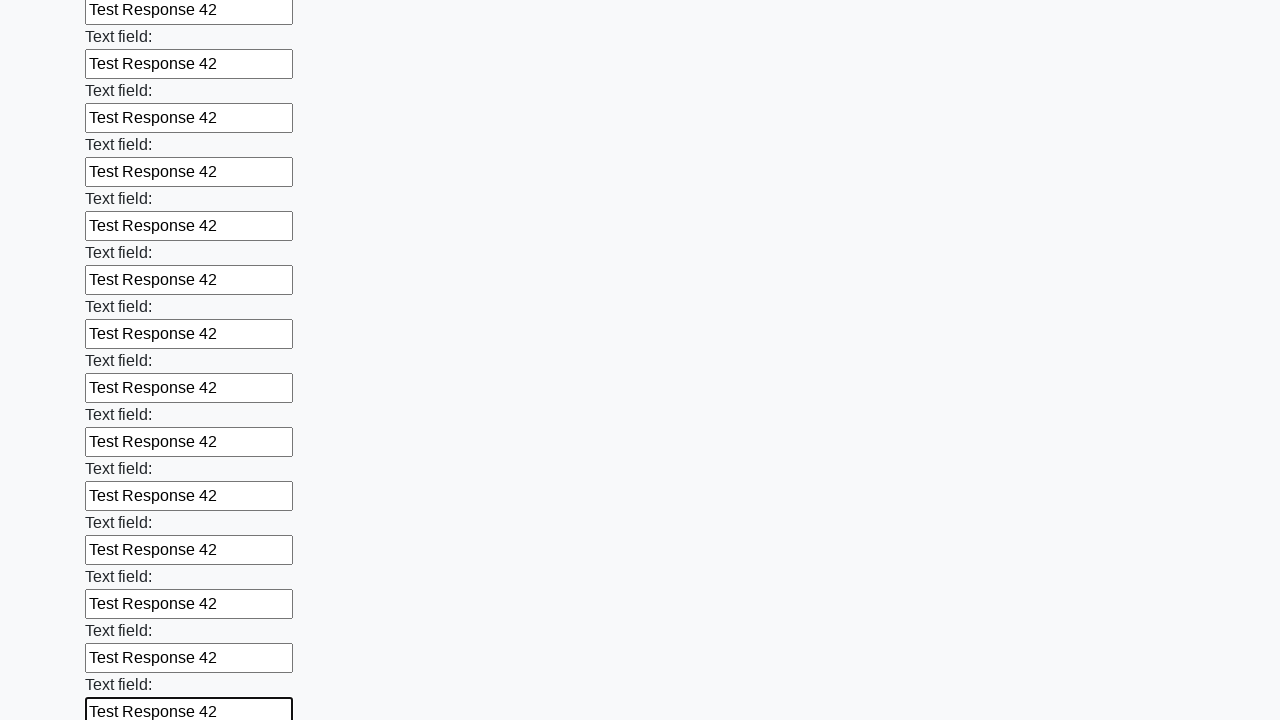

Filled text input field 78 of 100 with 'Test Response 42' on [type="text"] >> nth=77
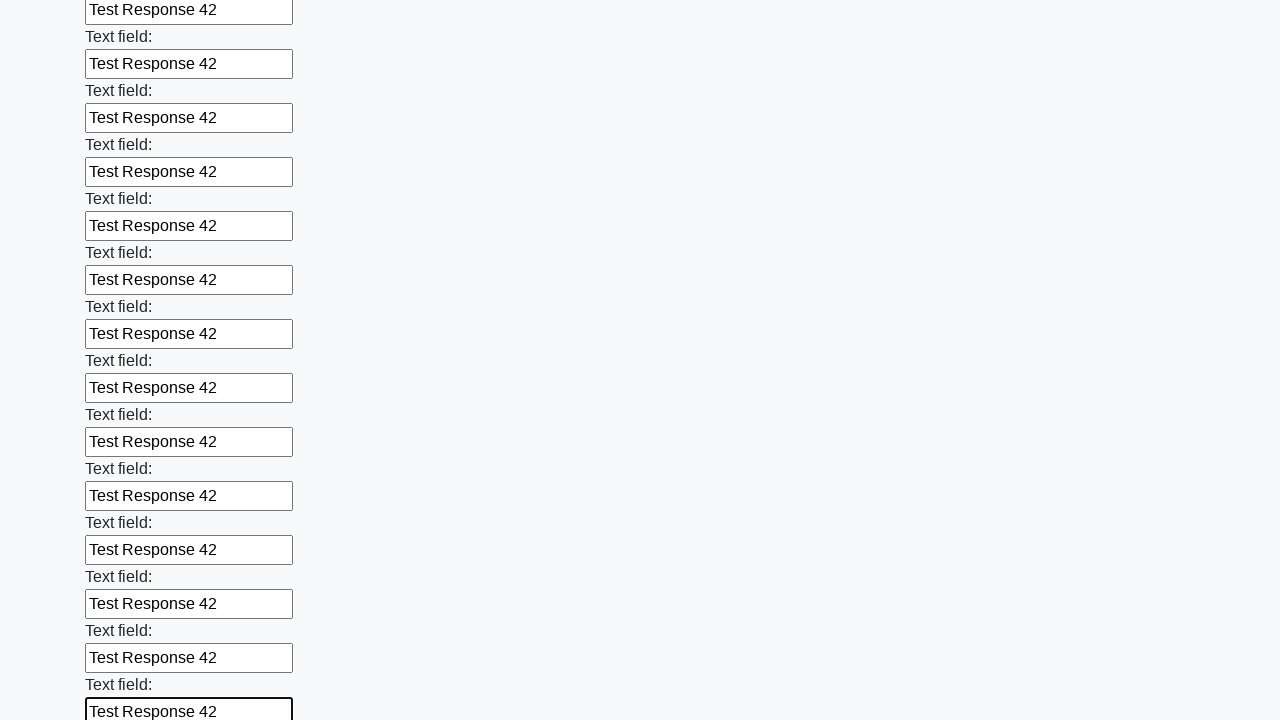

Filled text input field 79 of 100 with 'Test Response 42' on [type="text"] >> nth=78
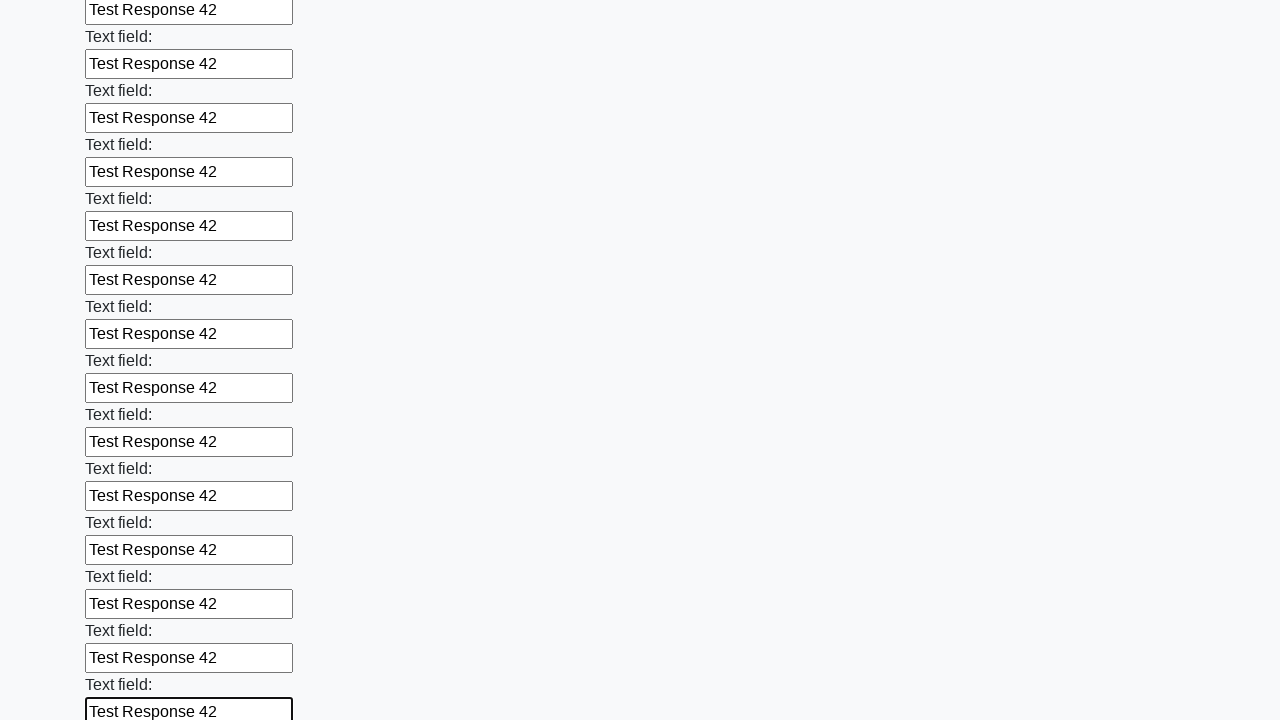

Filled text input field 80 of 100 with 'Test Response 42' on [type="text"] >> nth=79
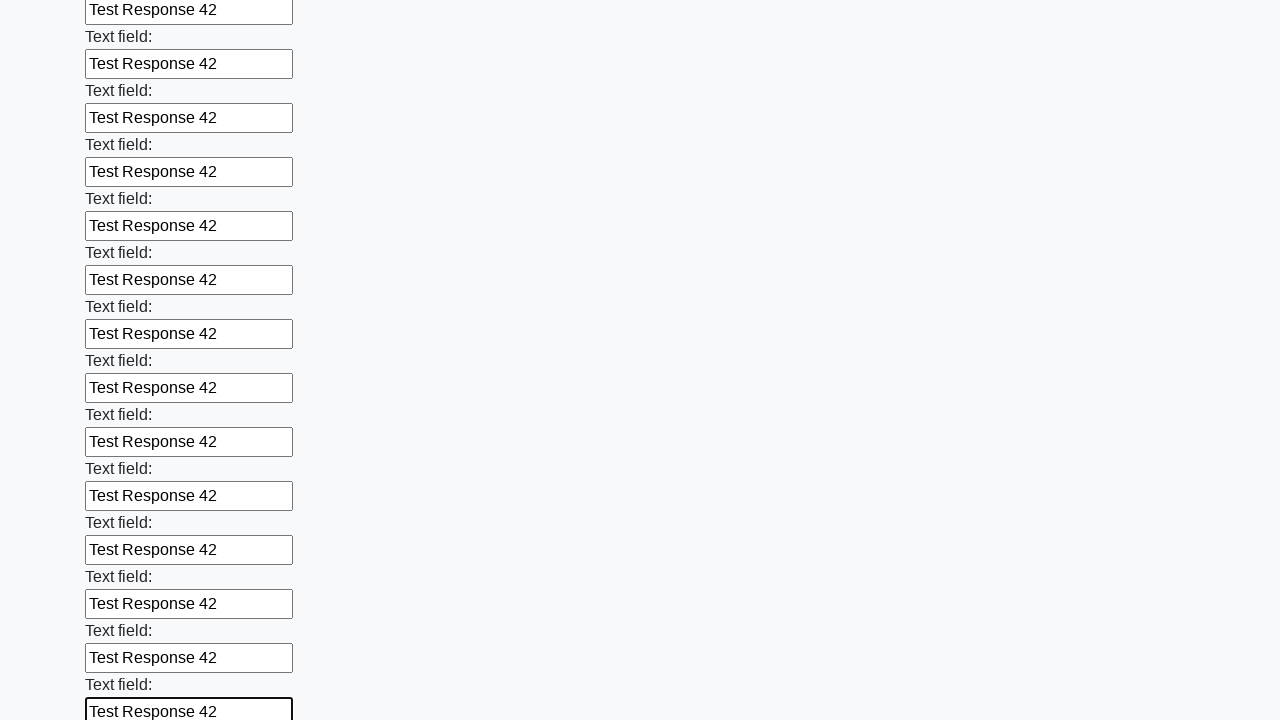

Filled text input field 81 of 100 with 'Test Response 42' on [type="text"] >> nth=80
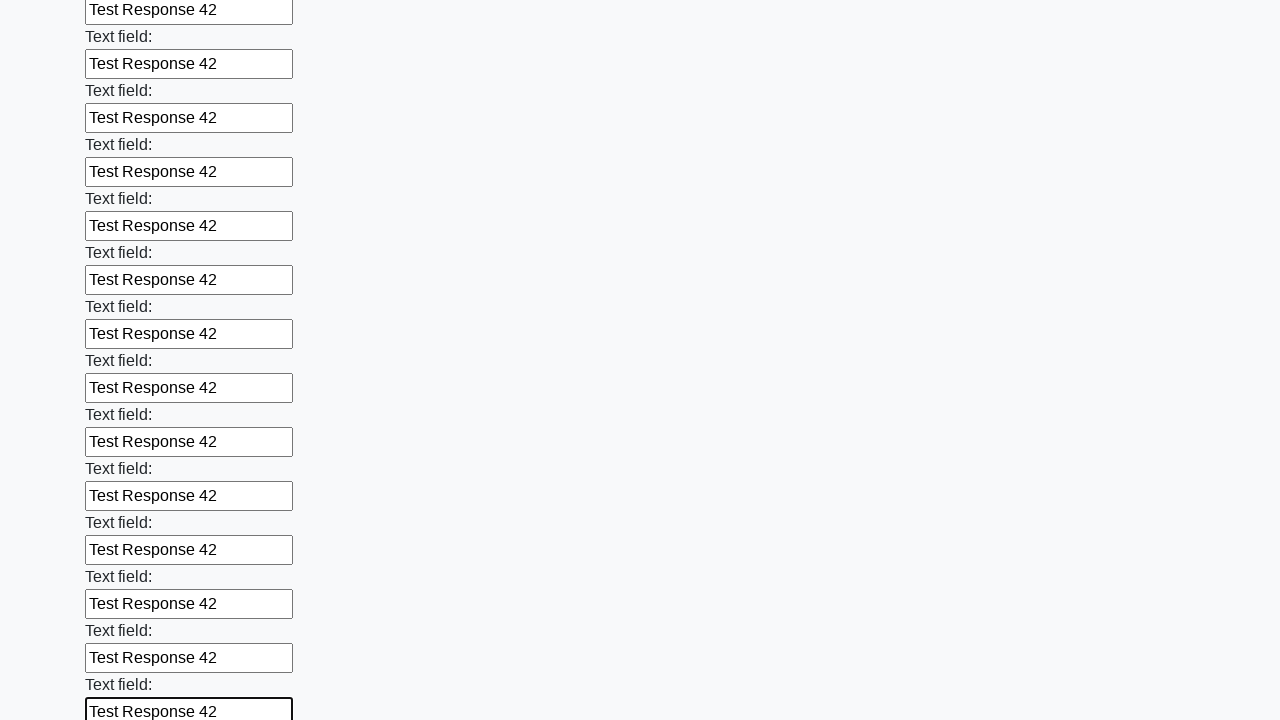

Filled text input field 82 of 100 with 'Test Response 42' on [type="text"] >> nth=81
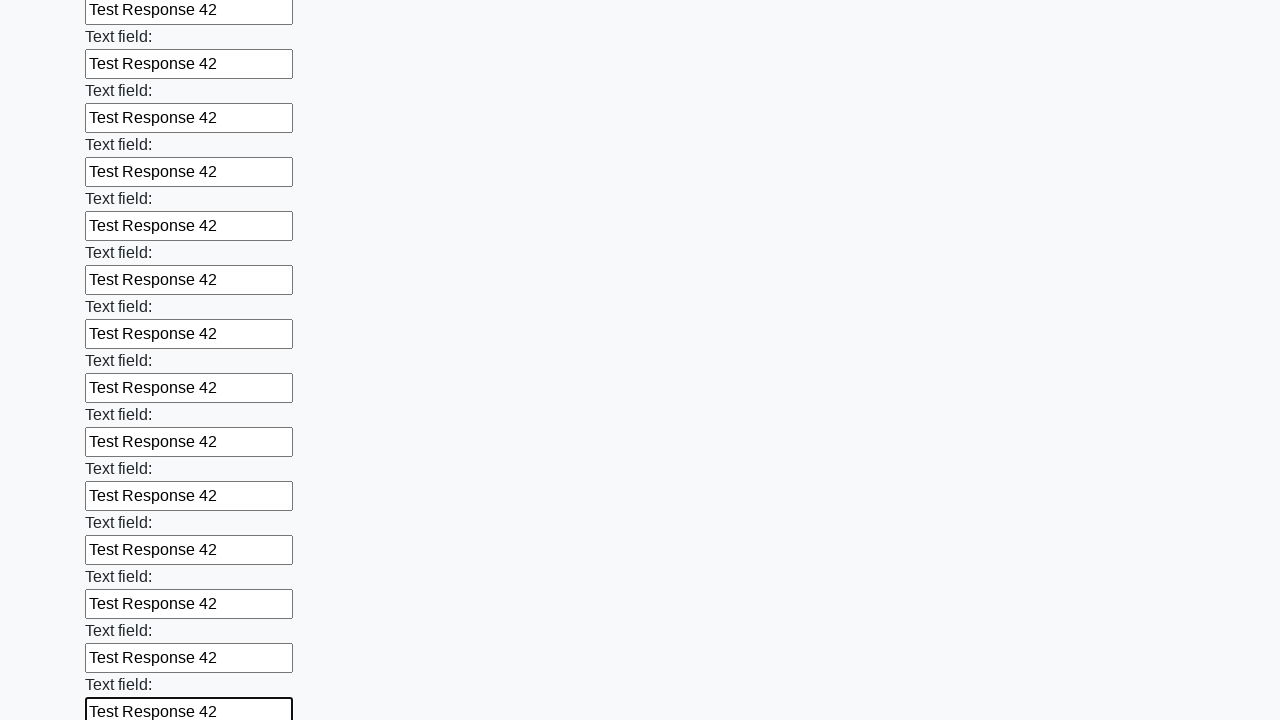

Filled text input field 83 of 100 with 'Test Response 42' on [type="text"] >> nth=82
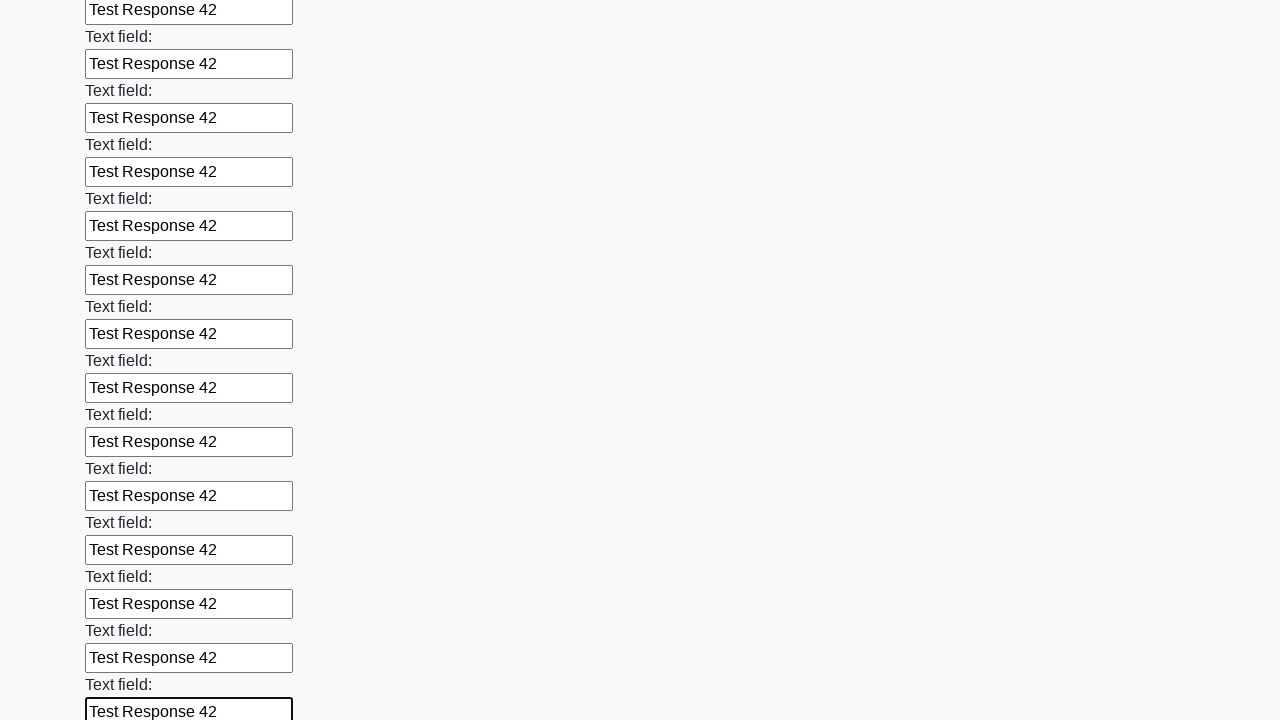

Filled text input field 84 of 100 with 'Test Response 42' on [type="text"] >> nth=83
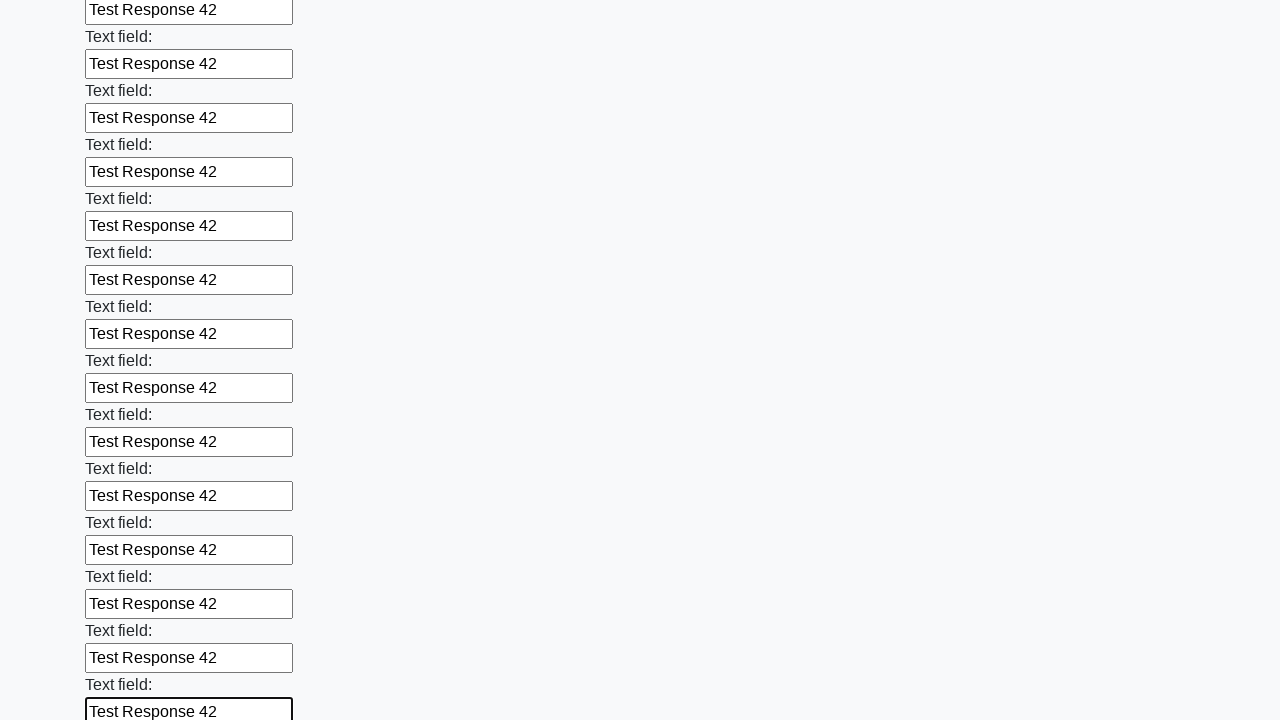

Filled text input field 85 of 100 with 'Test Response 42' on [type="text"] >> nth=84
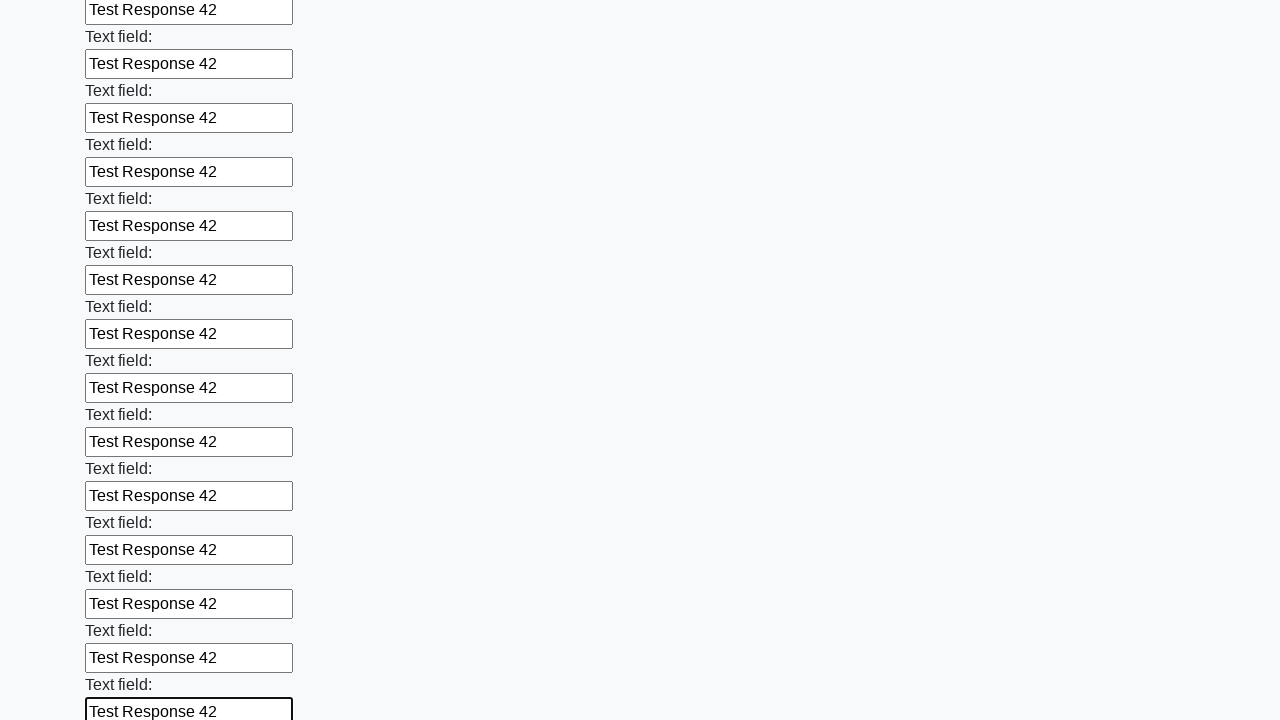

Filled text input field 86 of 100 with 'Test Response 42' on [type="text"] >> nth=85
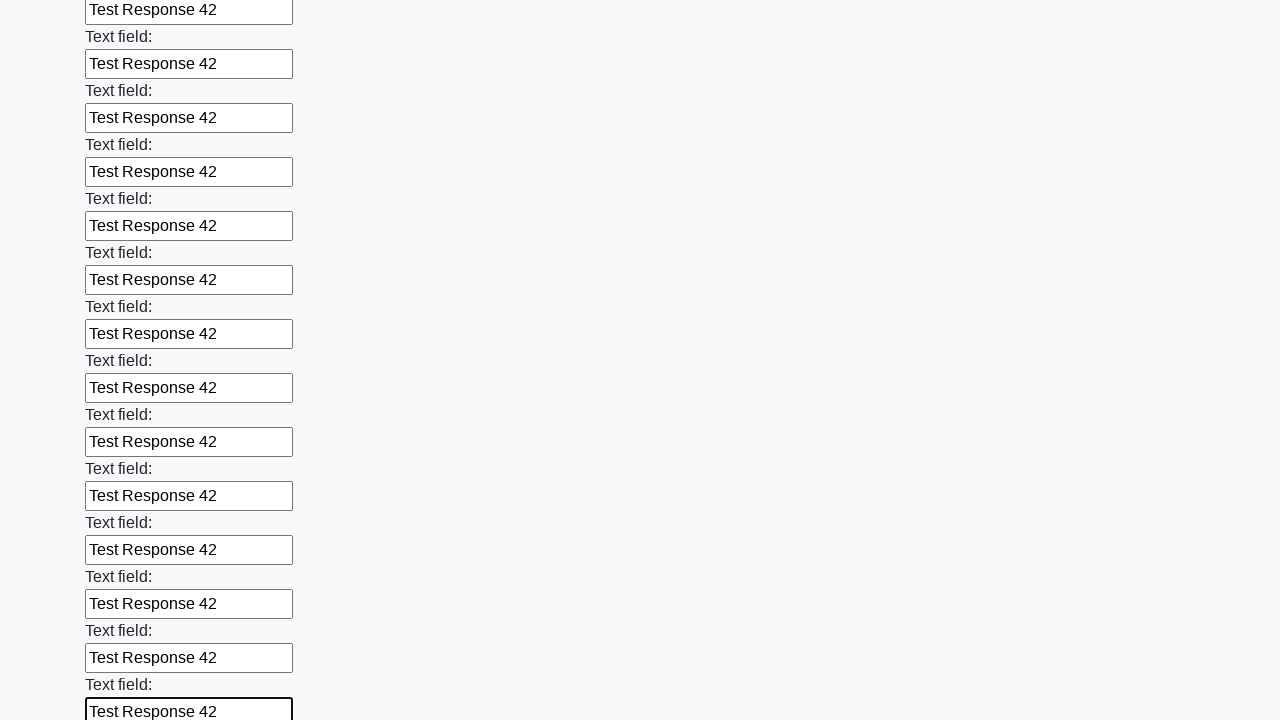

Filled text input field 87 of 100 with 'Test Response 42' on [type="text"] >> nth=86
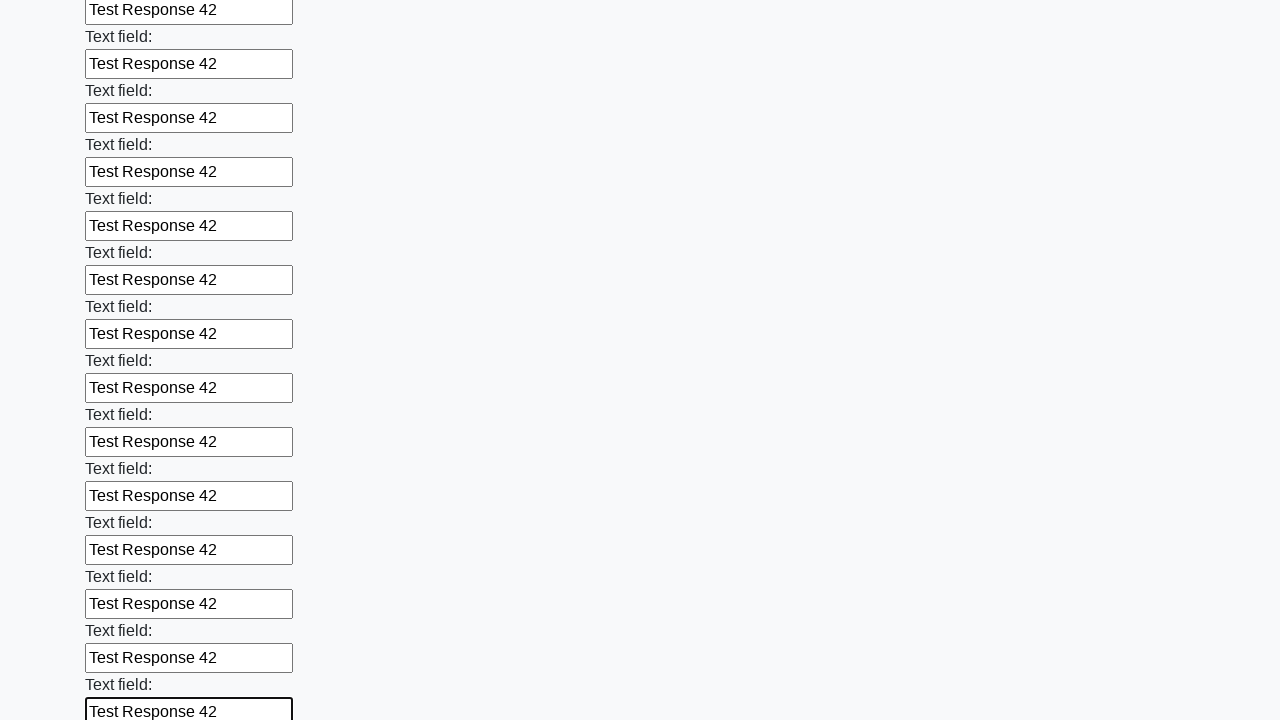

Filled text input field 88 of 100 with 'Test Response 42' on [type="text"] >> nth=87
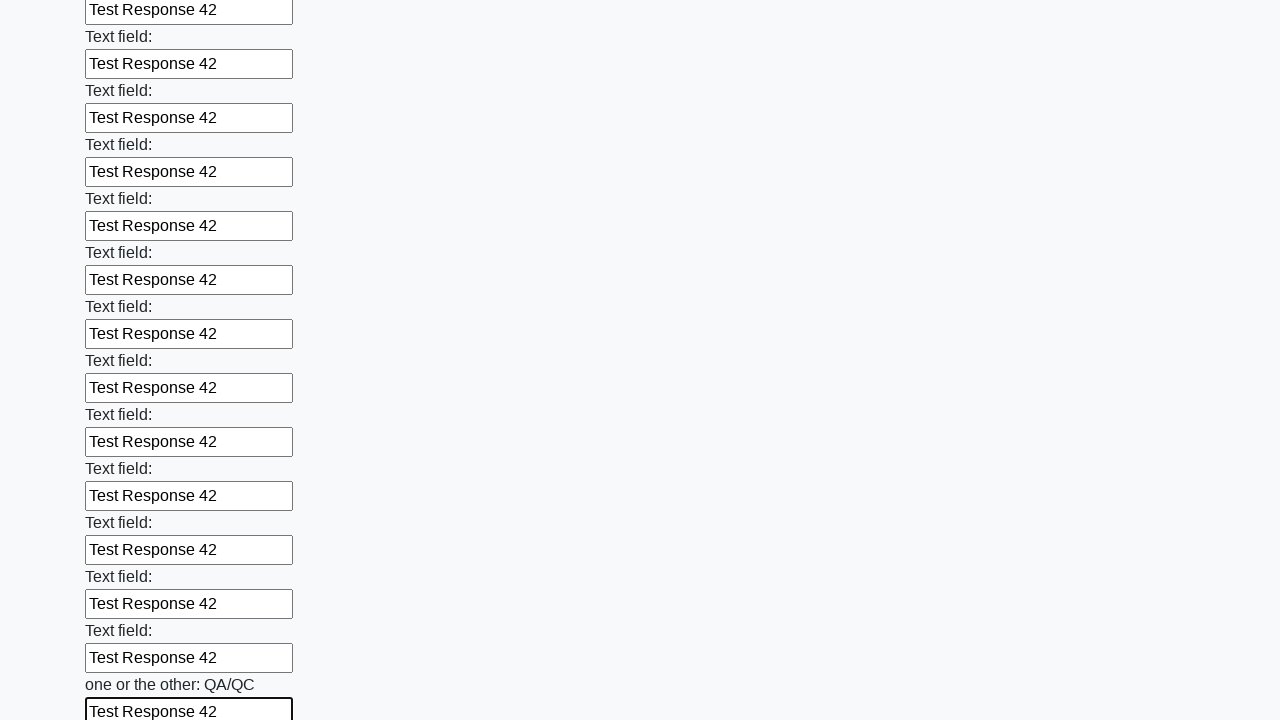

Filled text input field 89 of 100 with 'Test Response 42' on [type="text"] >> nth=88
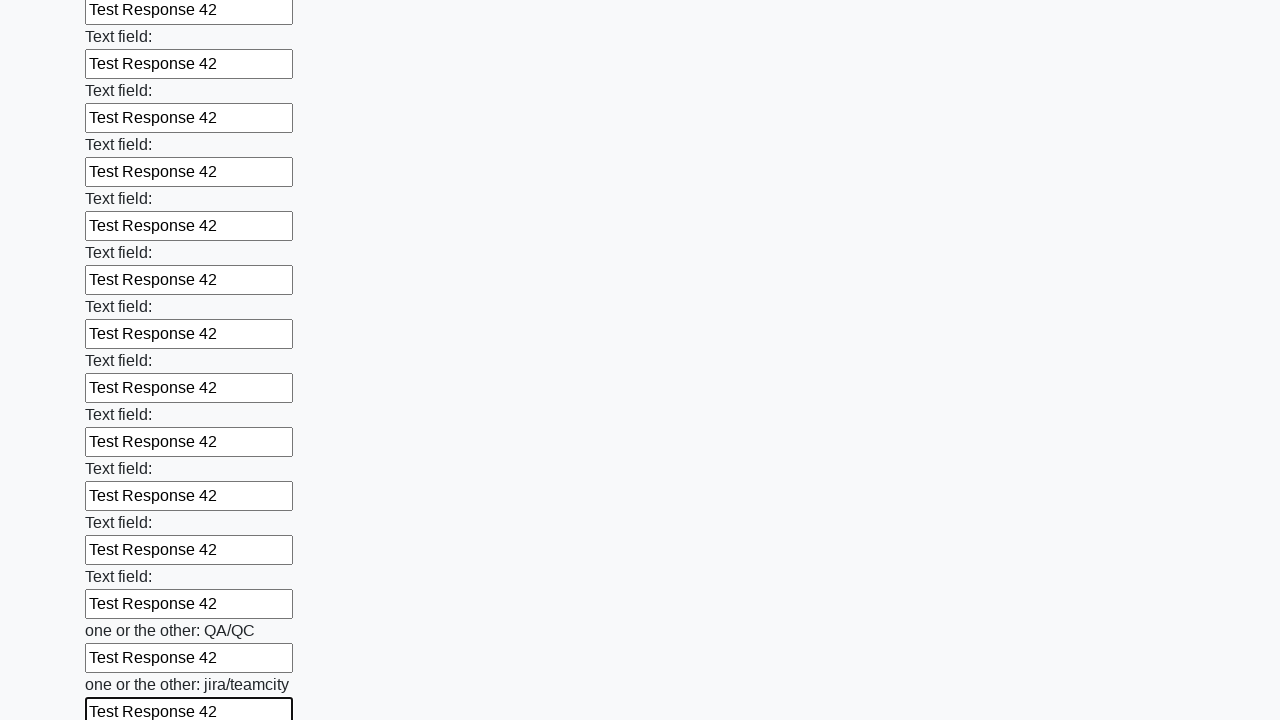

Filled text input field 90 of 100 with 'Test Response 42' on [type="text"] >> nth=89
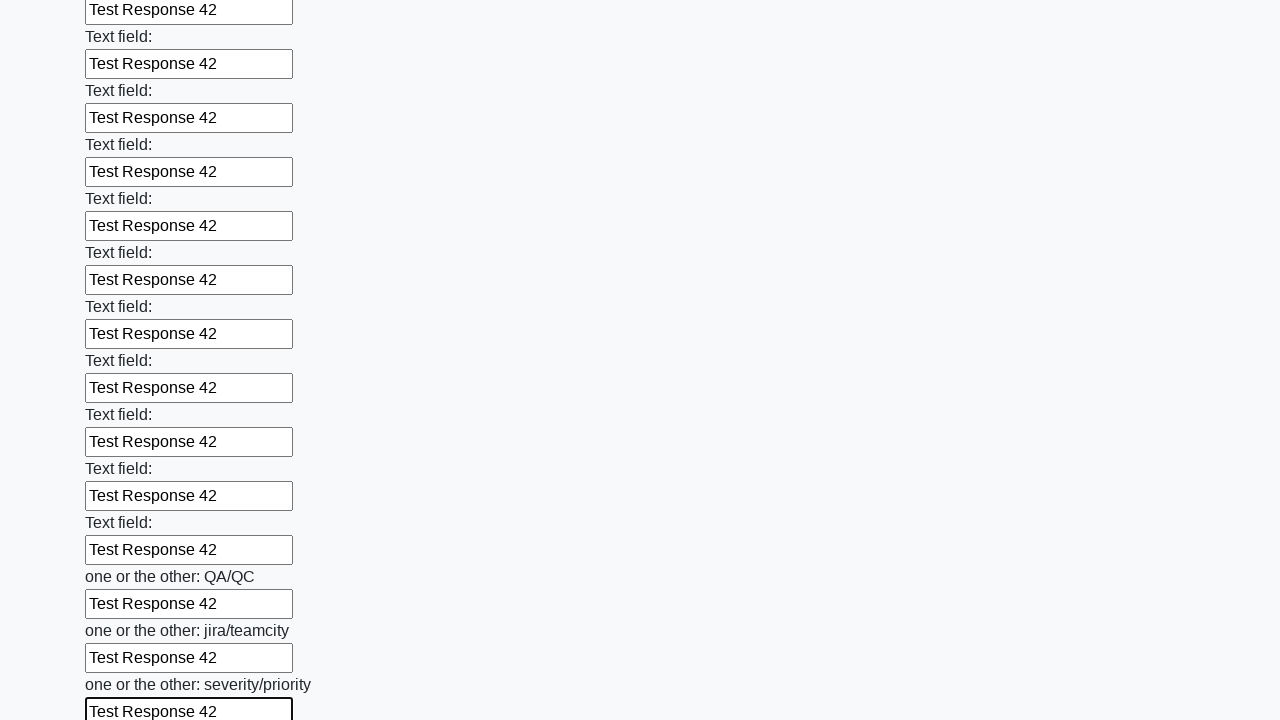

Filled text input field 91 of 100 with 'Test Response 42' on [type="text"] >> nth=90
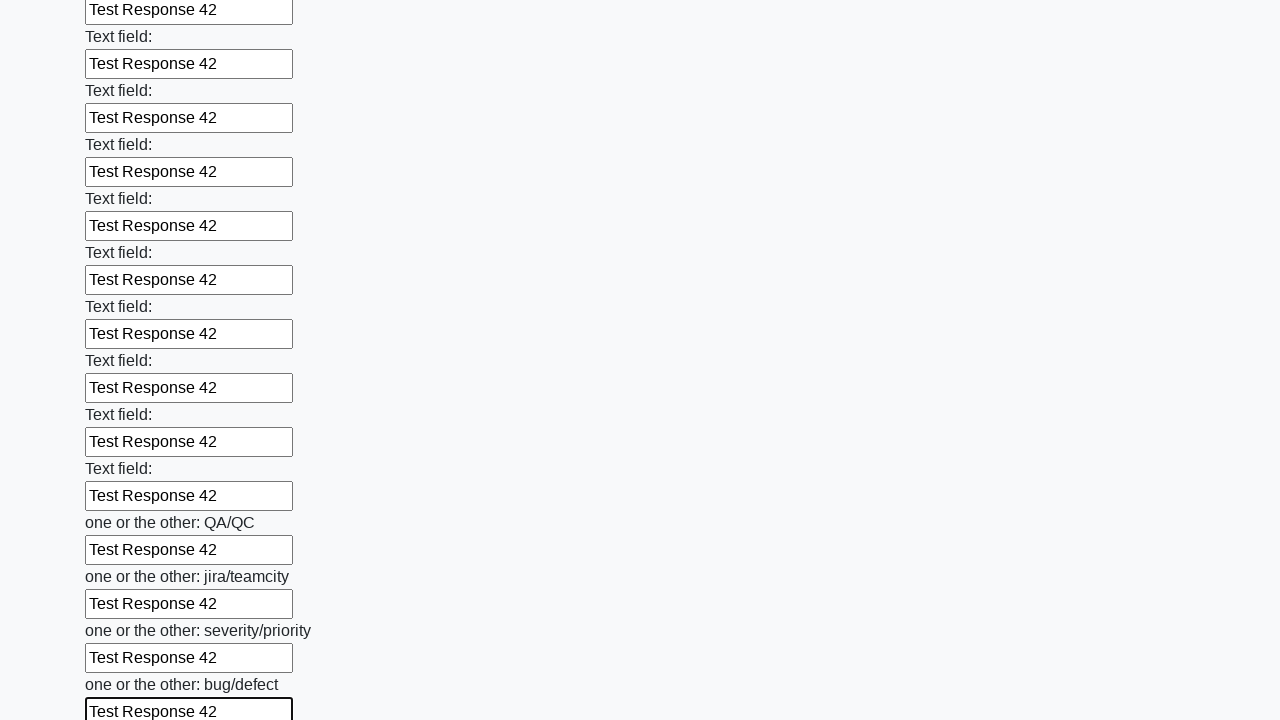

Filled text input field 92 of 100 with 'Test Response 42' on [type="text"] >> nth=91
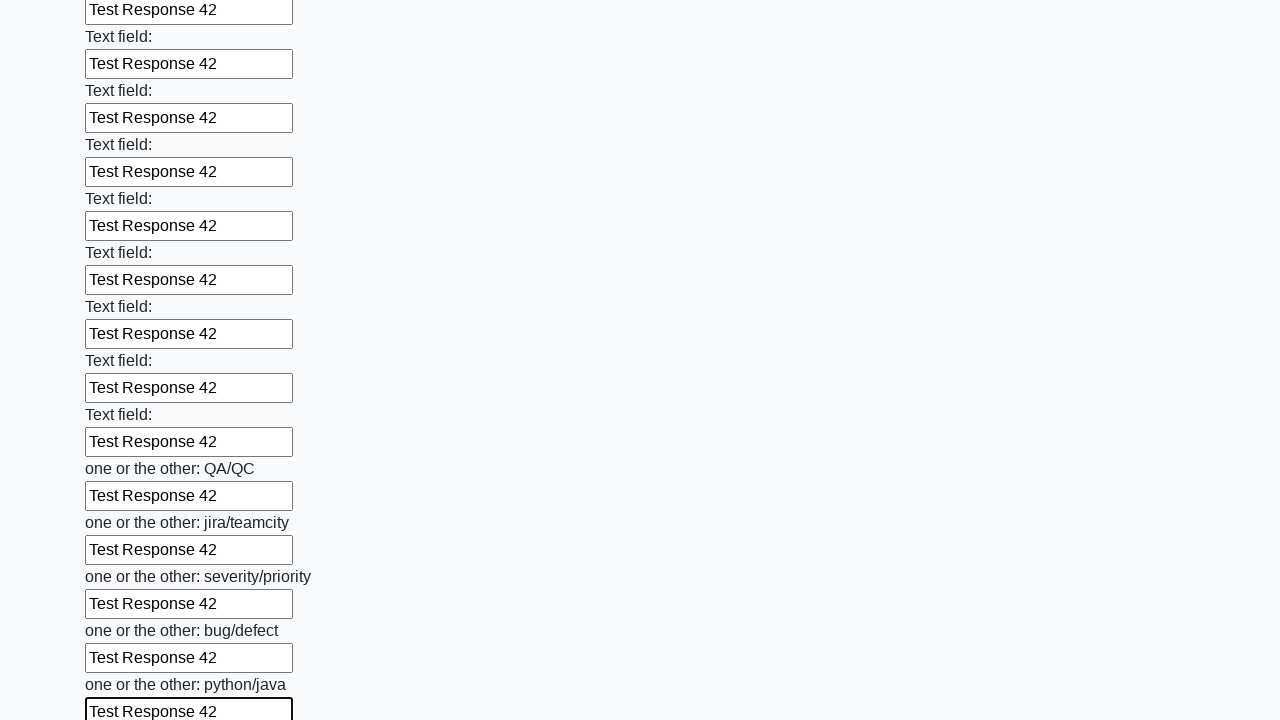

Filled text input field 93 of 100 with 'Test Response 42' on [type="text"] >> nth=92
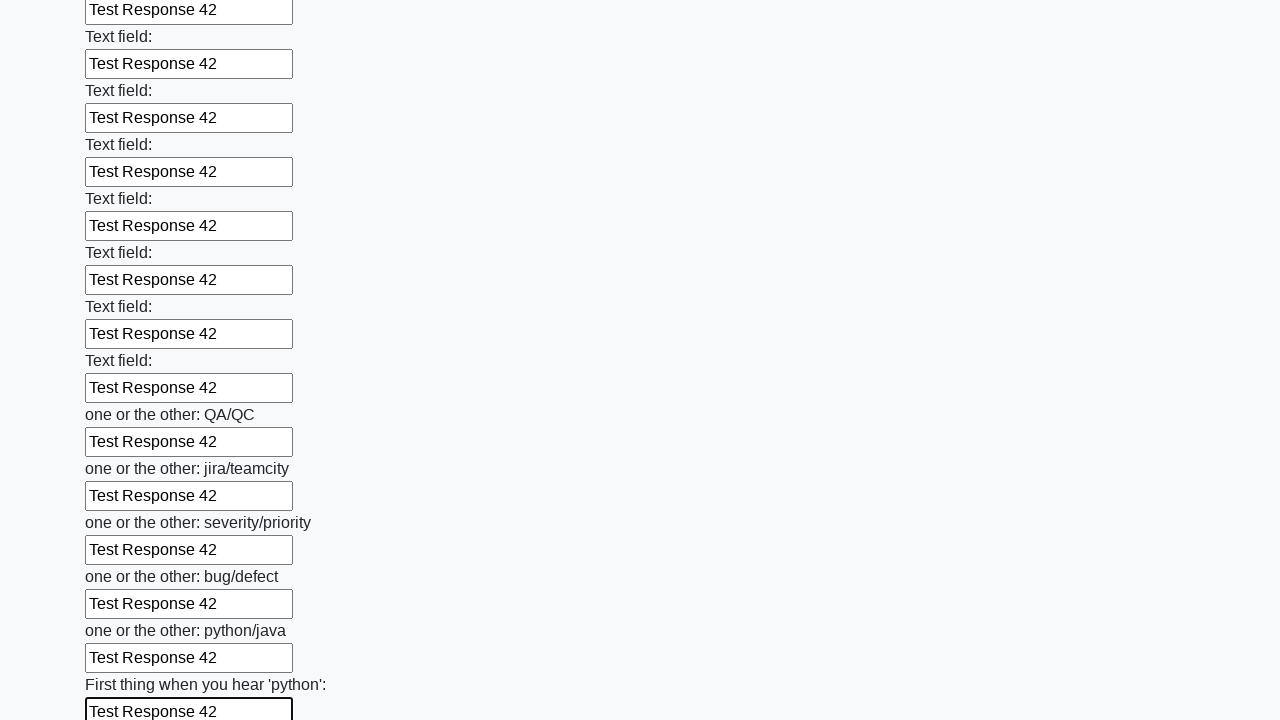

Filled text input field 94 of 100 with 'Test Response 42' on [type="text"] >> nth=93
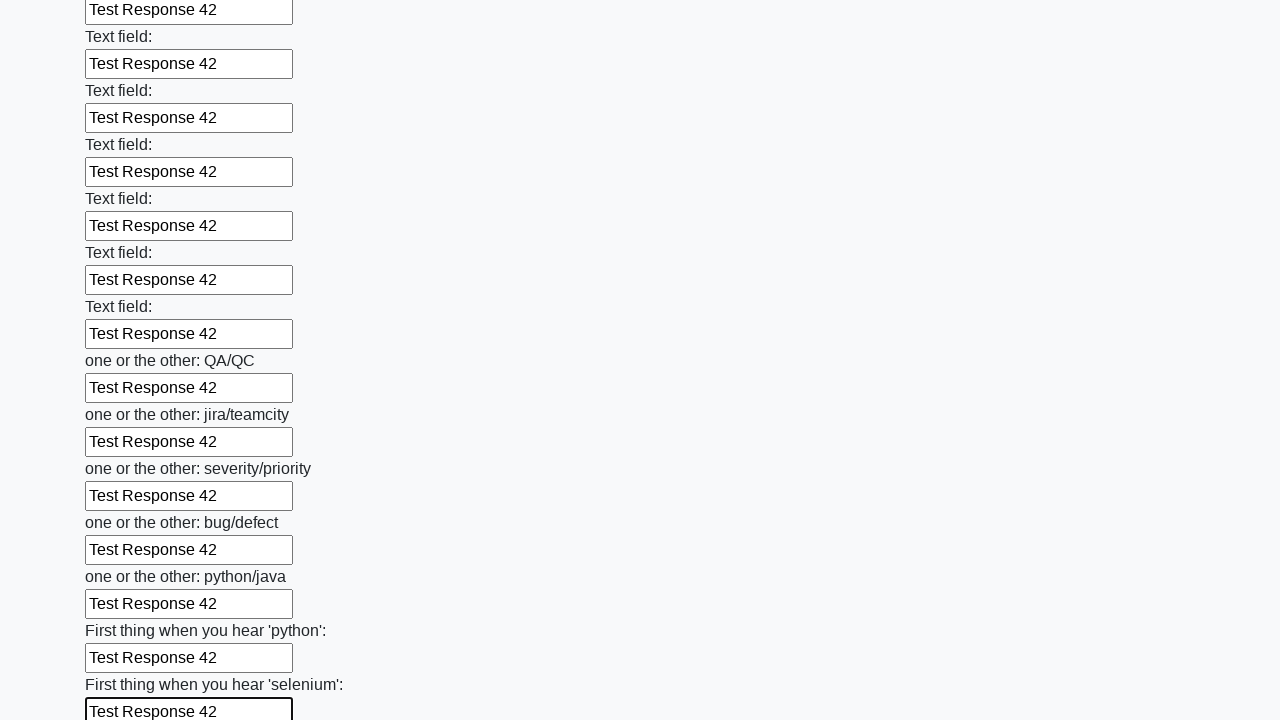

Filled text input field 95 of 100 with 'Test Response 42' on [type="text"] >> nth=94
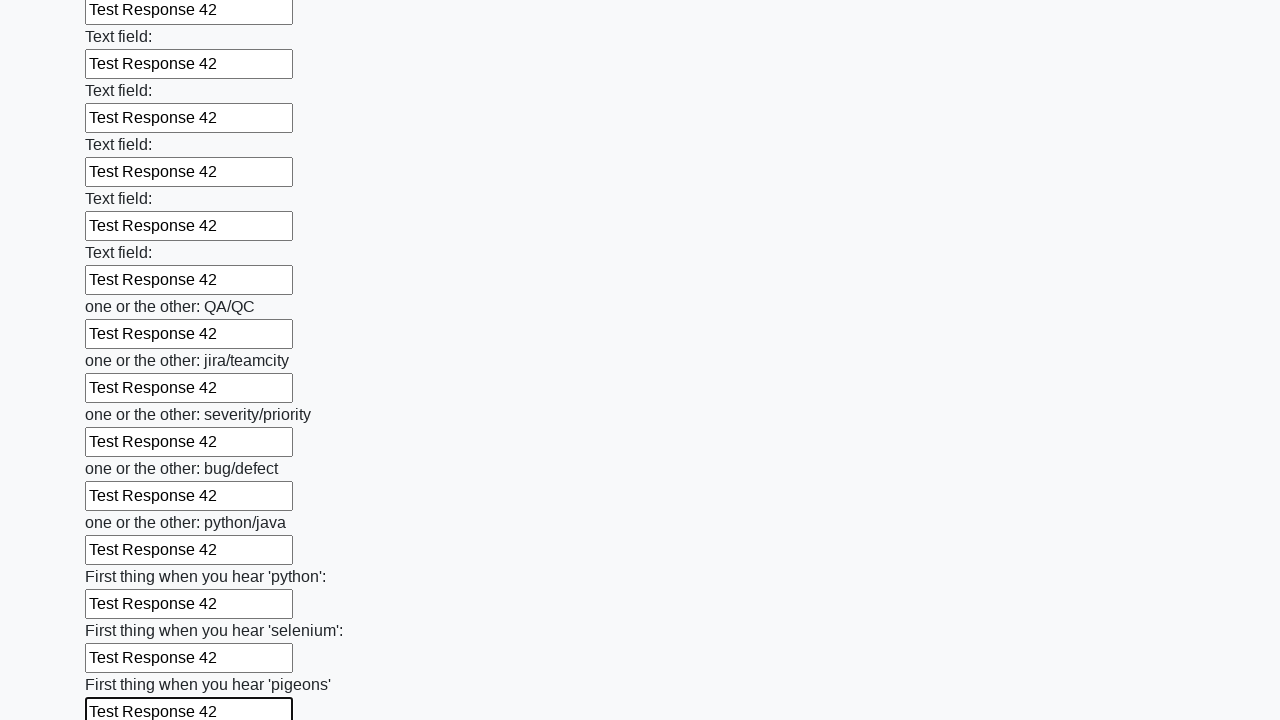

Filled text input field 96 of 100 with 'Test Response 42' on [type="text"] >> nth=95
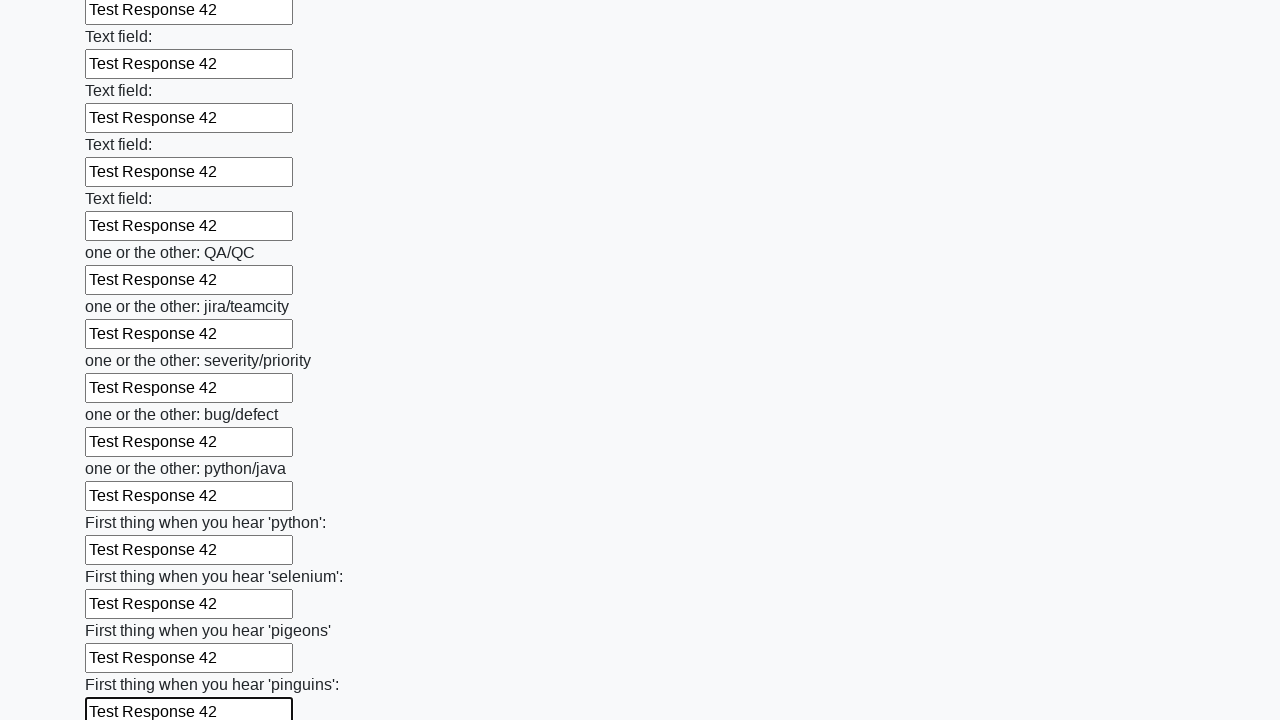

Filled text input field 97 of 100 with 'Test Response 42' on [type="text"] >> nth=96
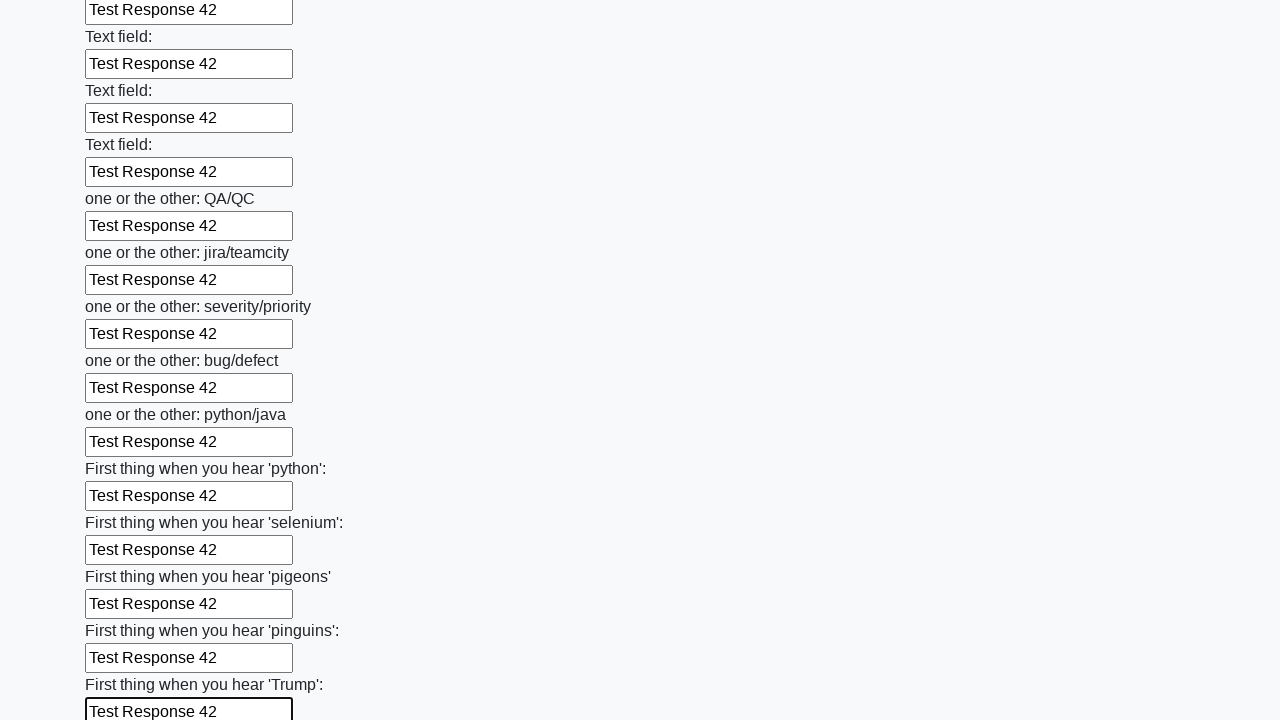

Filled text input field 98 of 100 with 'Test Response 42' on [type="text"] >> nth=97
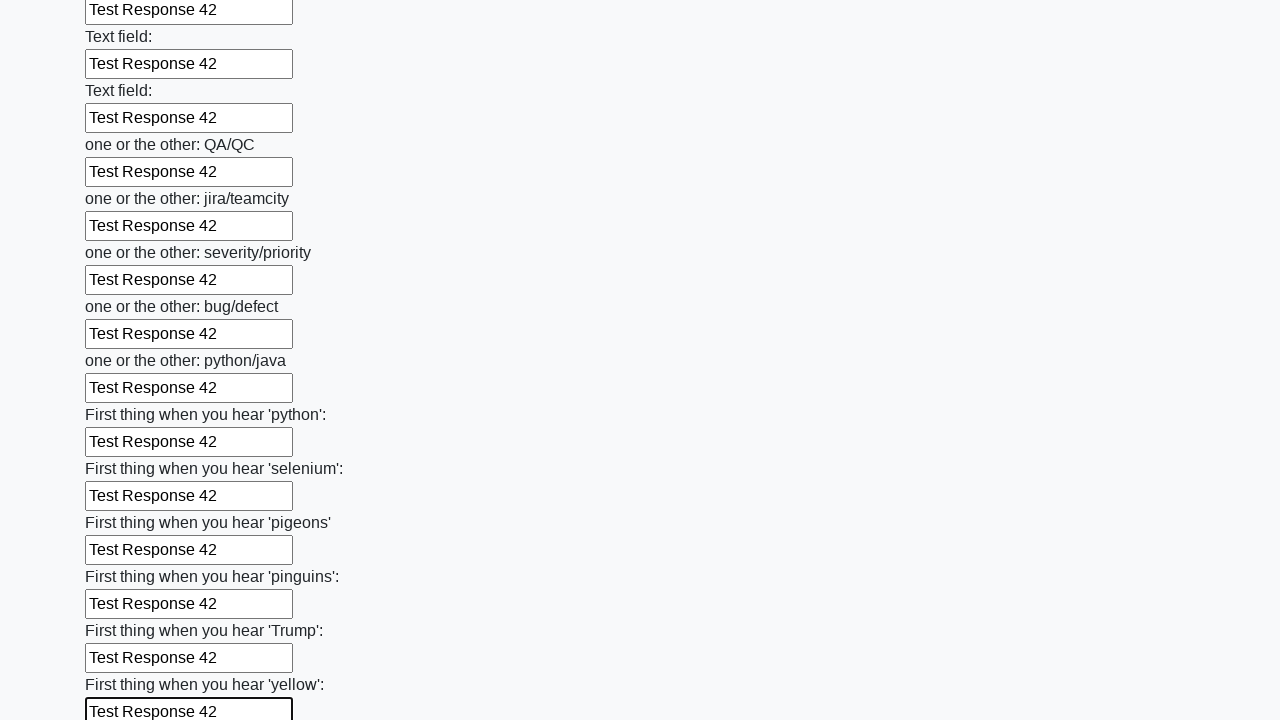

Filled text input field 99 of 100 with 'Test Response 42' on [type="text"] >> nth=98
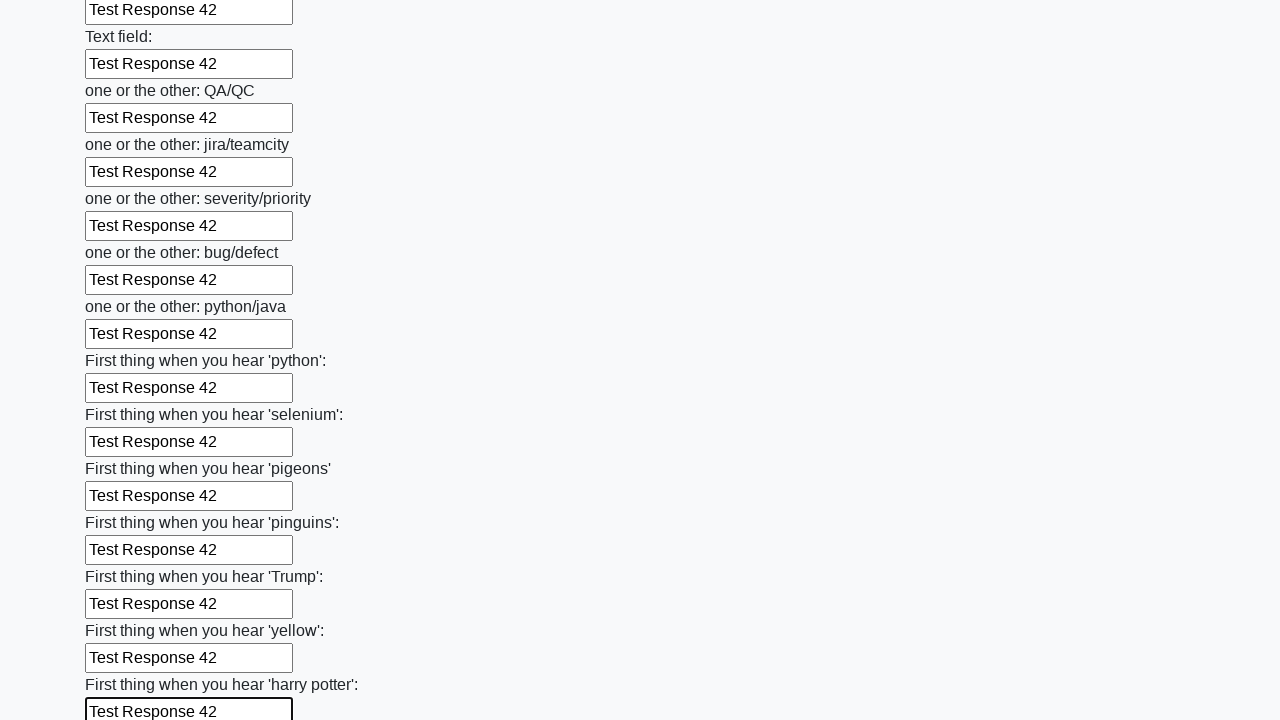

Filled text input field 100 of 100 with 'Test Response 42' on [type="text"] >> nth=99
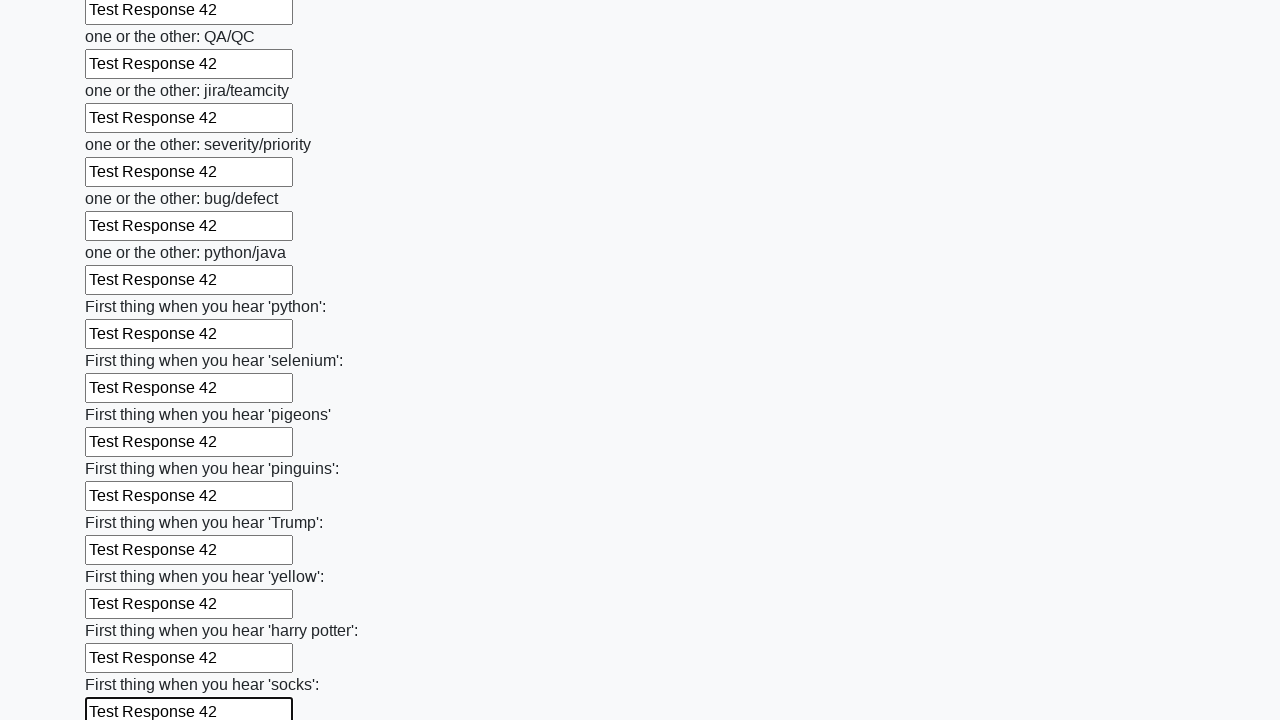

Clicked the submit button to submit the form at (123, 611) on button.btn
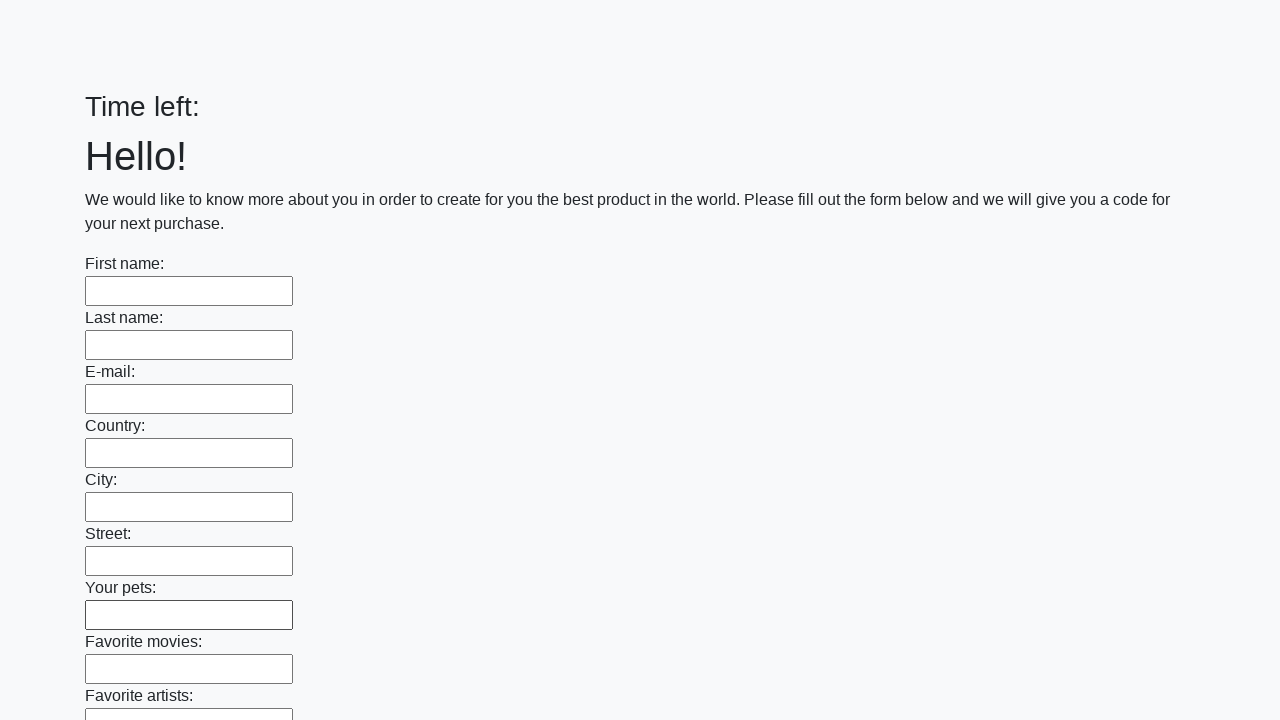

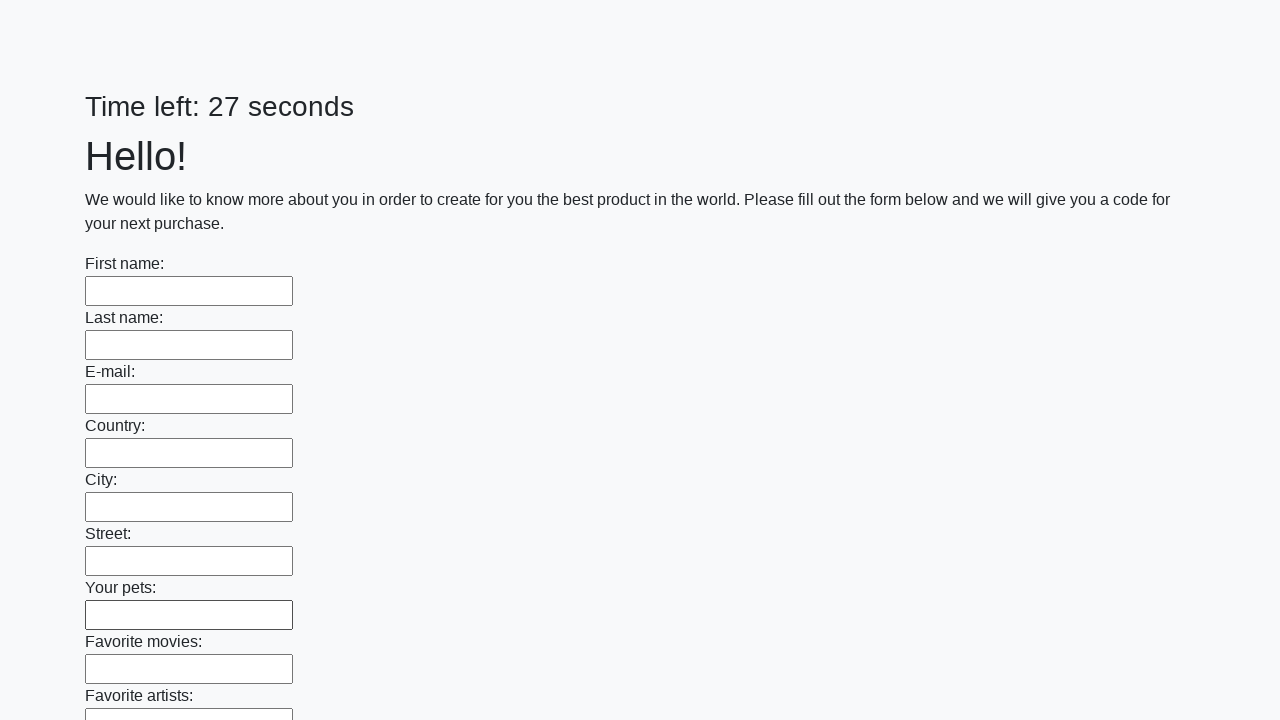